Tests bank manager functionality by adding multiple customers, viewing the customer list, searching for specific customers, and deleting selected customers from the system

Starting URL: https://www.globalsqa.com/angularJs-protractor/BankingProject/#/login

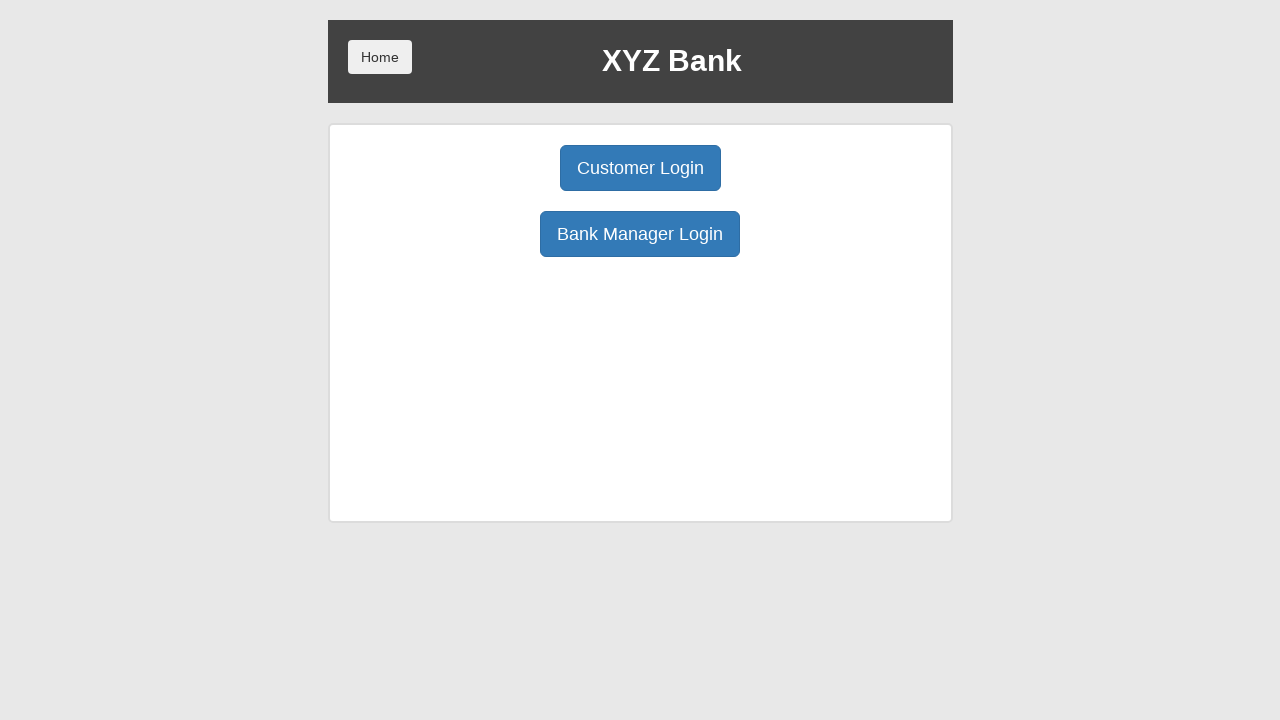

Clicked Bank Manager Login button at (640, 234) on button[ng-click='manager()']
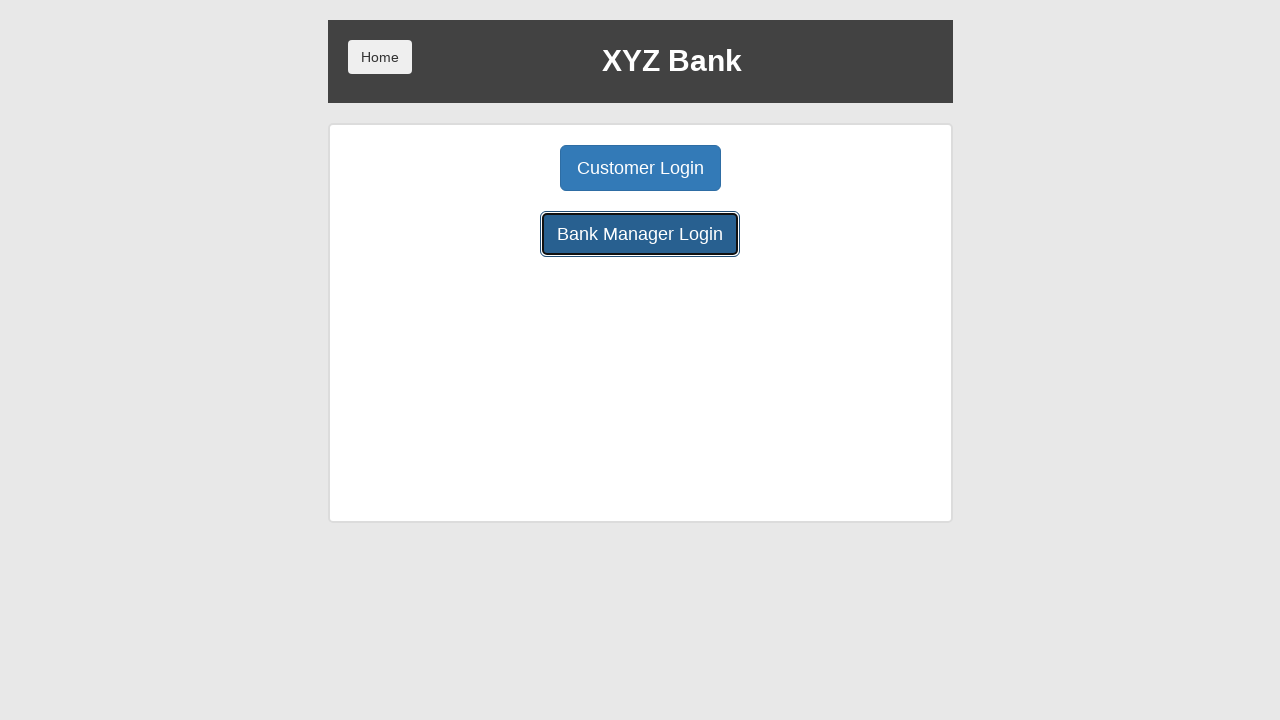

Waited for manager page to load
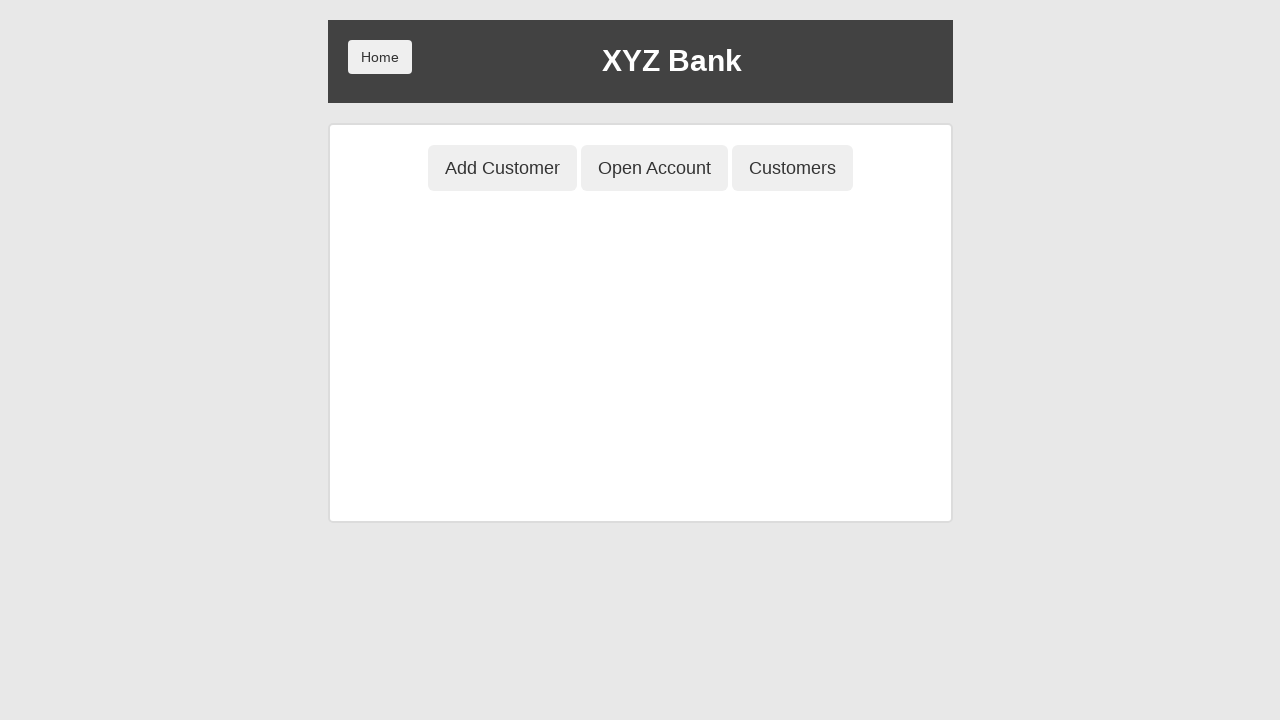

Clicked Add Customer button at (502, 168) on button[ng-click='addCust()']
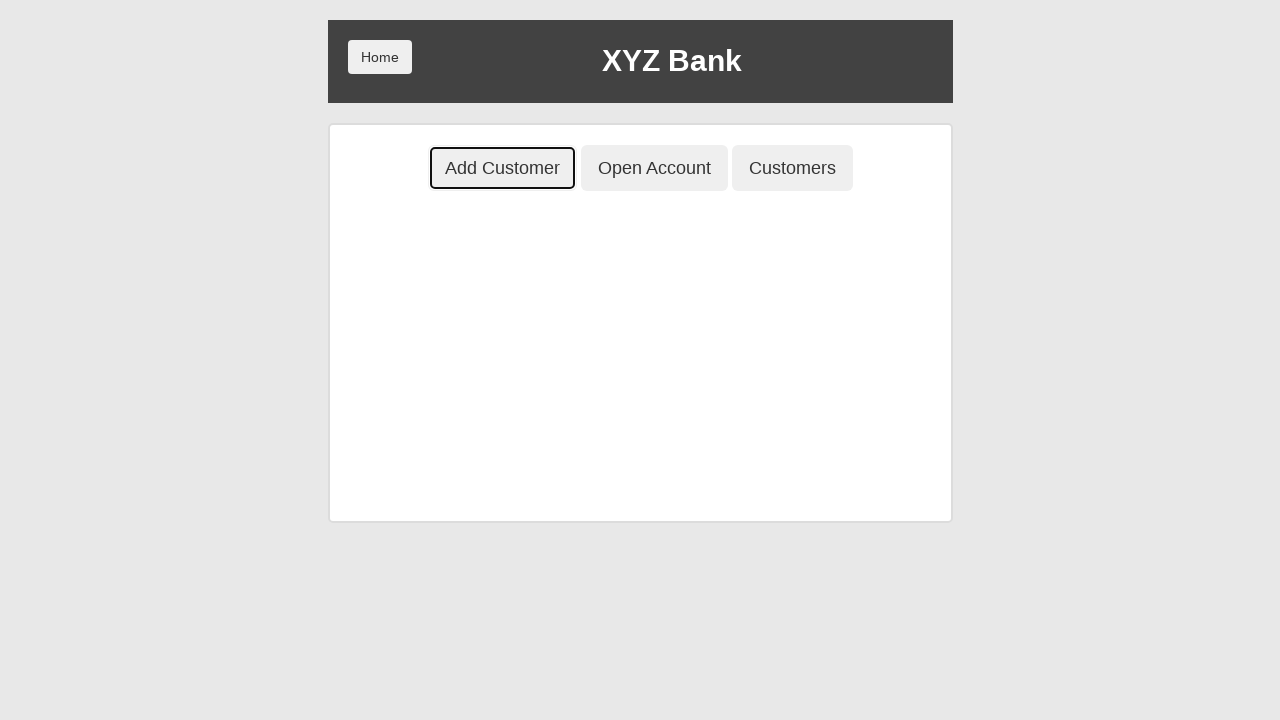

Waited for Add Customer form to load
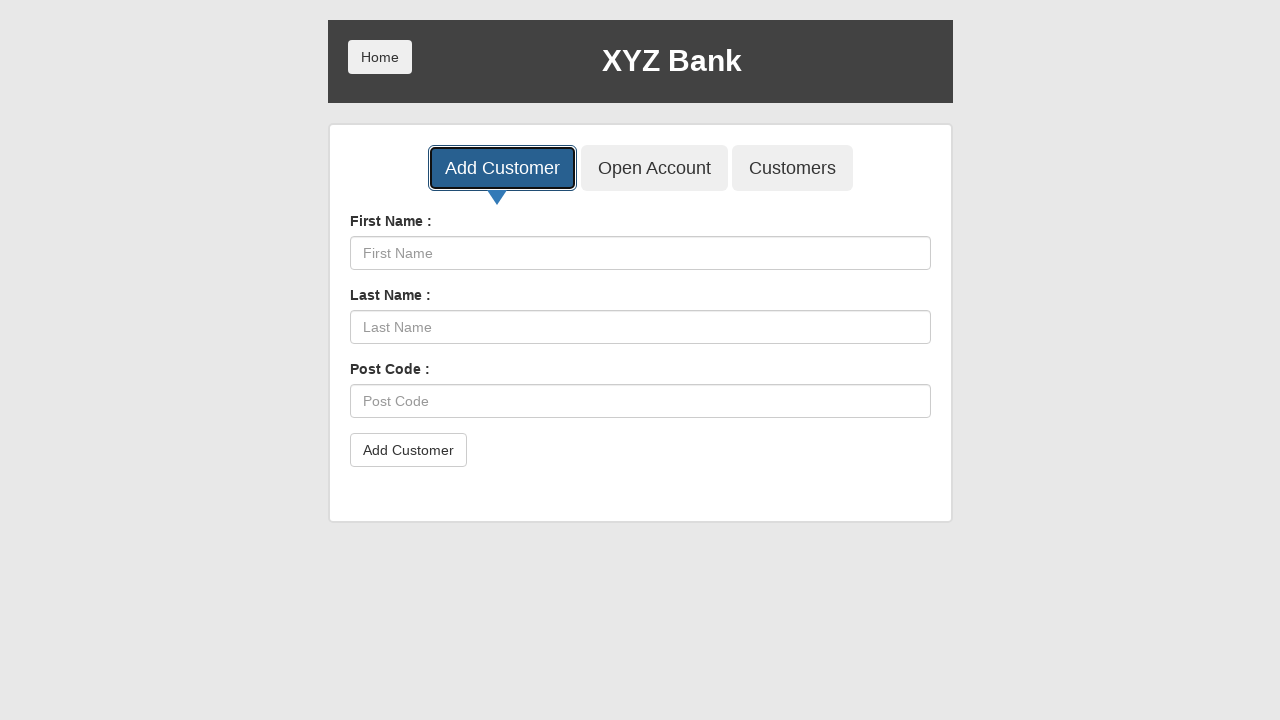

Filled first name field with 'Christopher' on input[ng-model='fName']
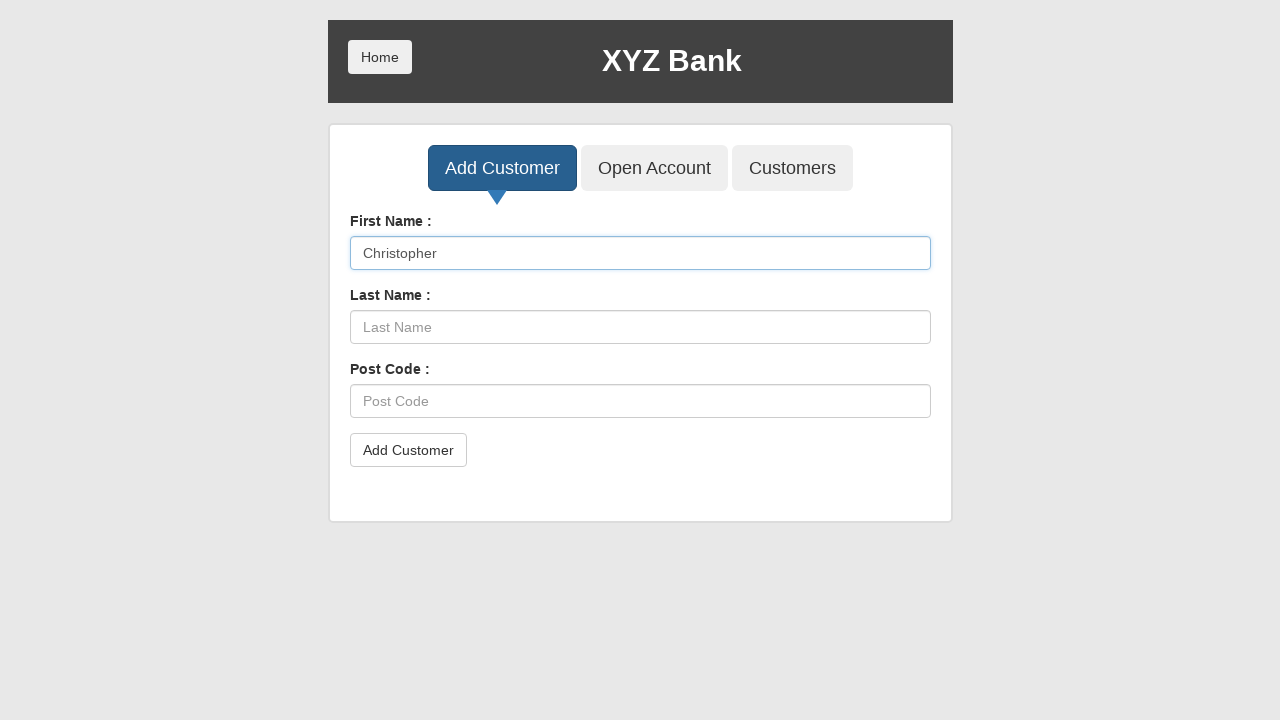

Waited 500ms after entering first name
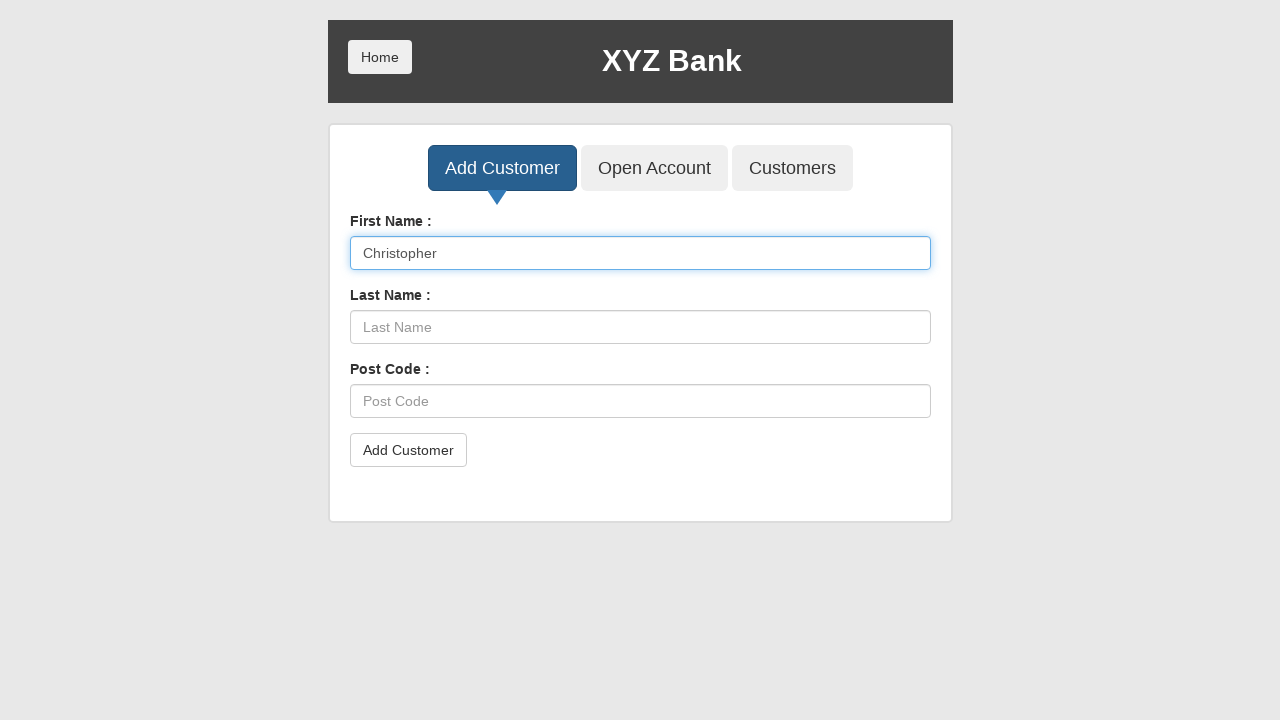

Filled last name field with 'Connely' on input[ng-model='lName']
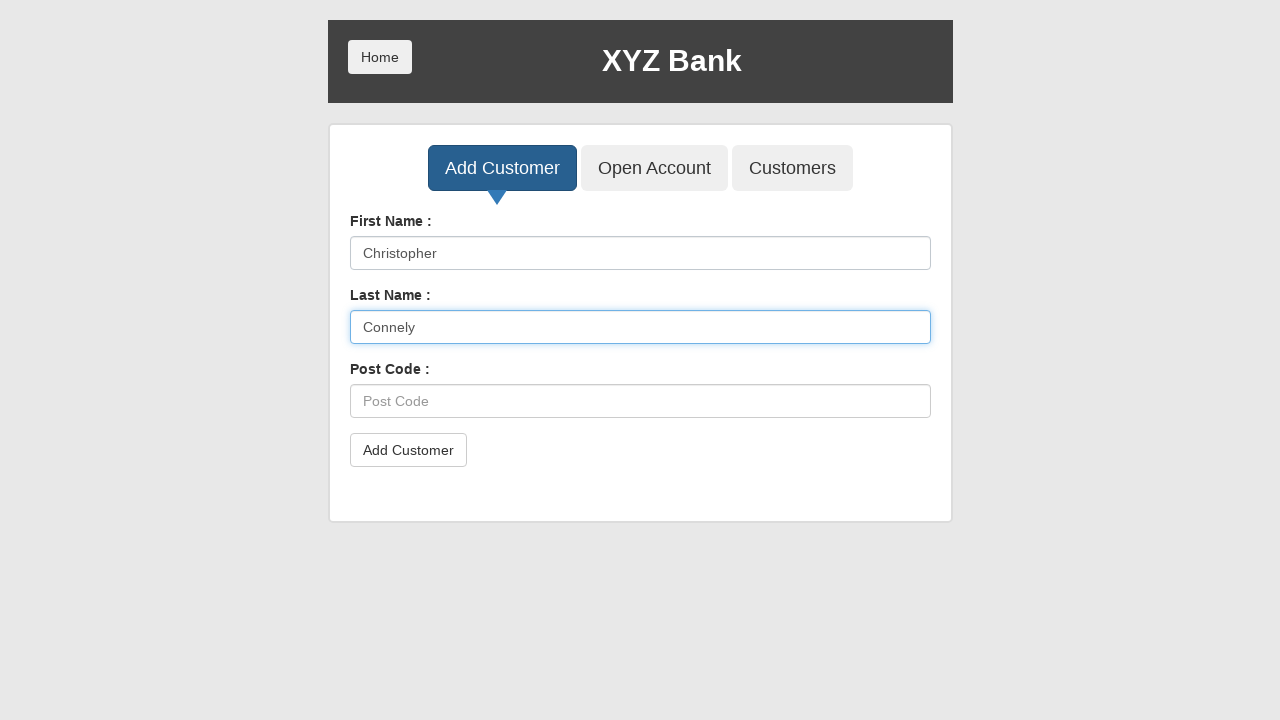

Waited 500ms after entering last name
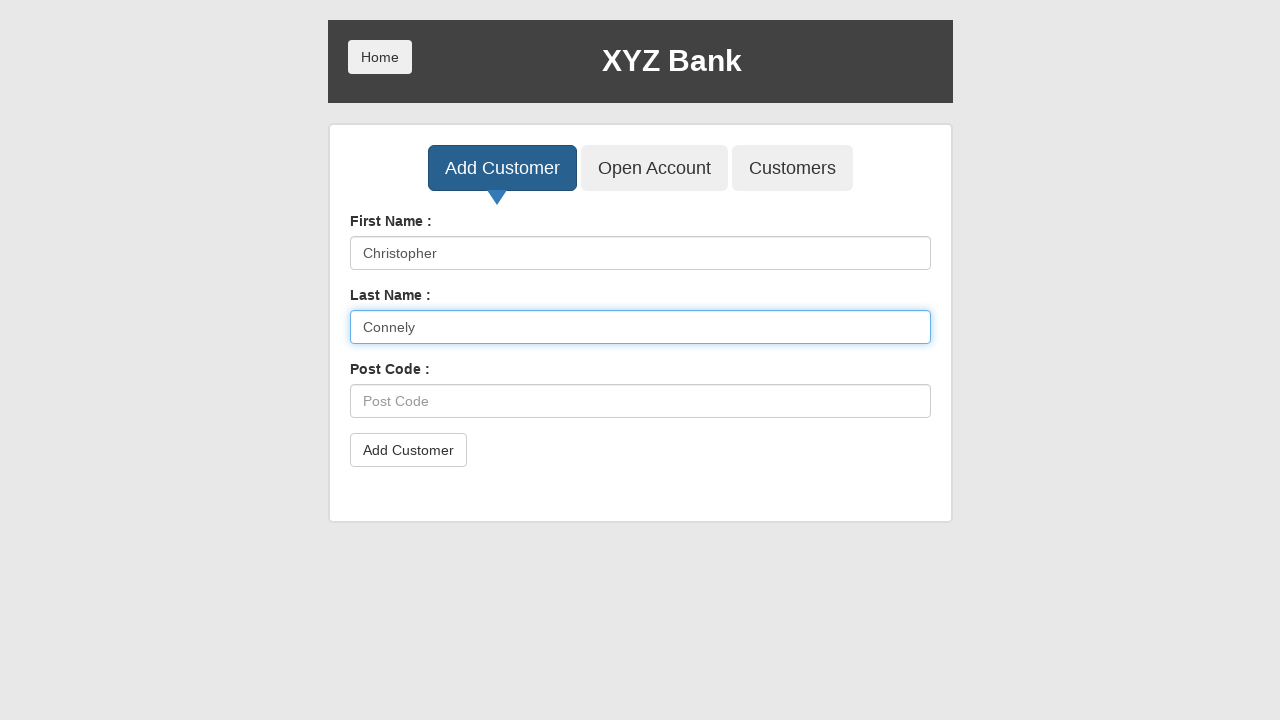

Filled postal code field with 'L789C349' on input[ng-model='postCd']
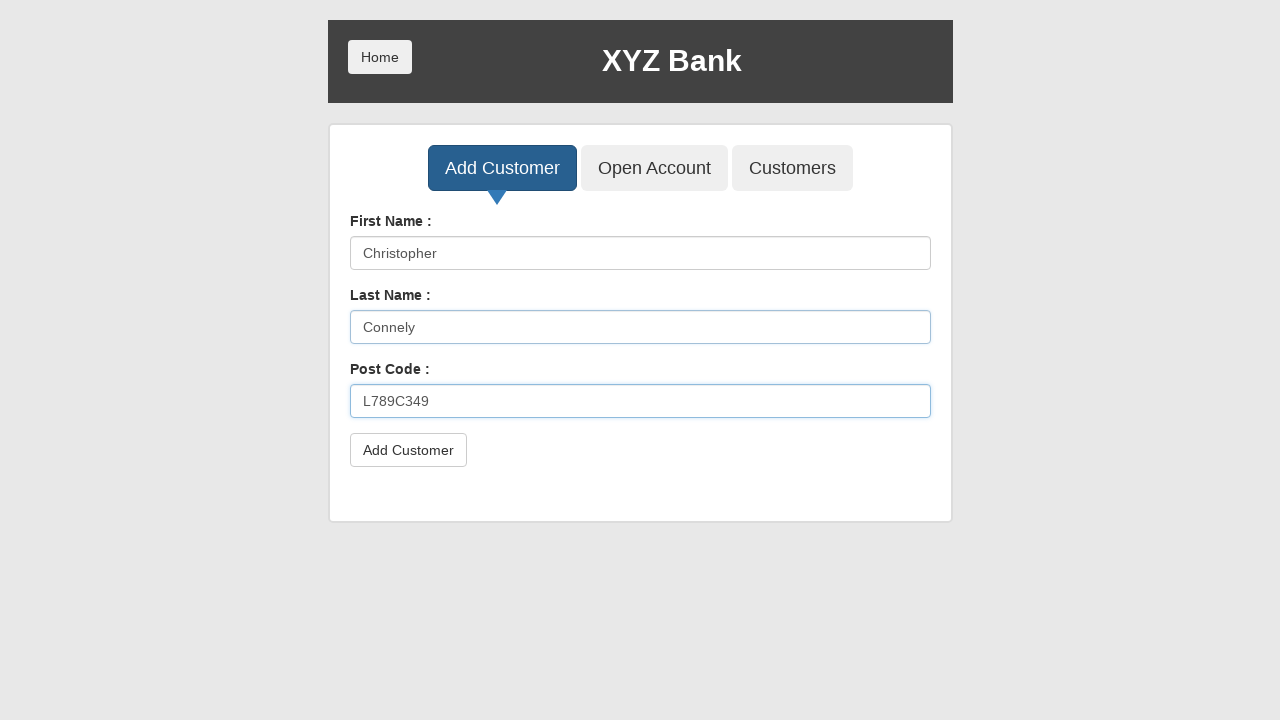

Clicked submit button to add customer Christopher Connely at (408, 450) on button[type='submit'].btn.btn-default
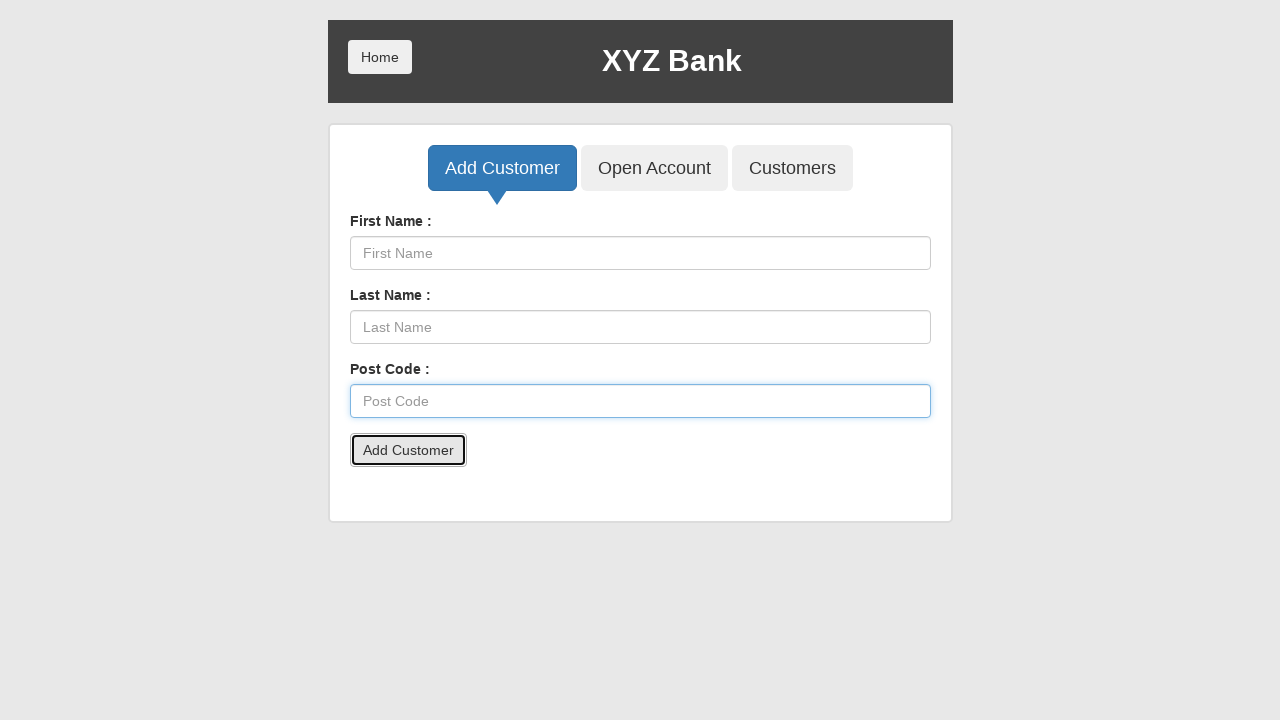

Waited 500ms after form submission
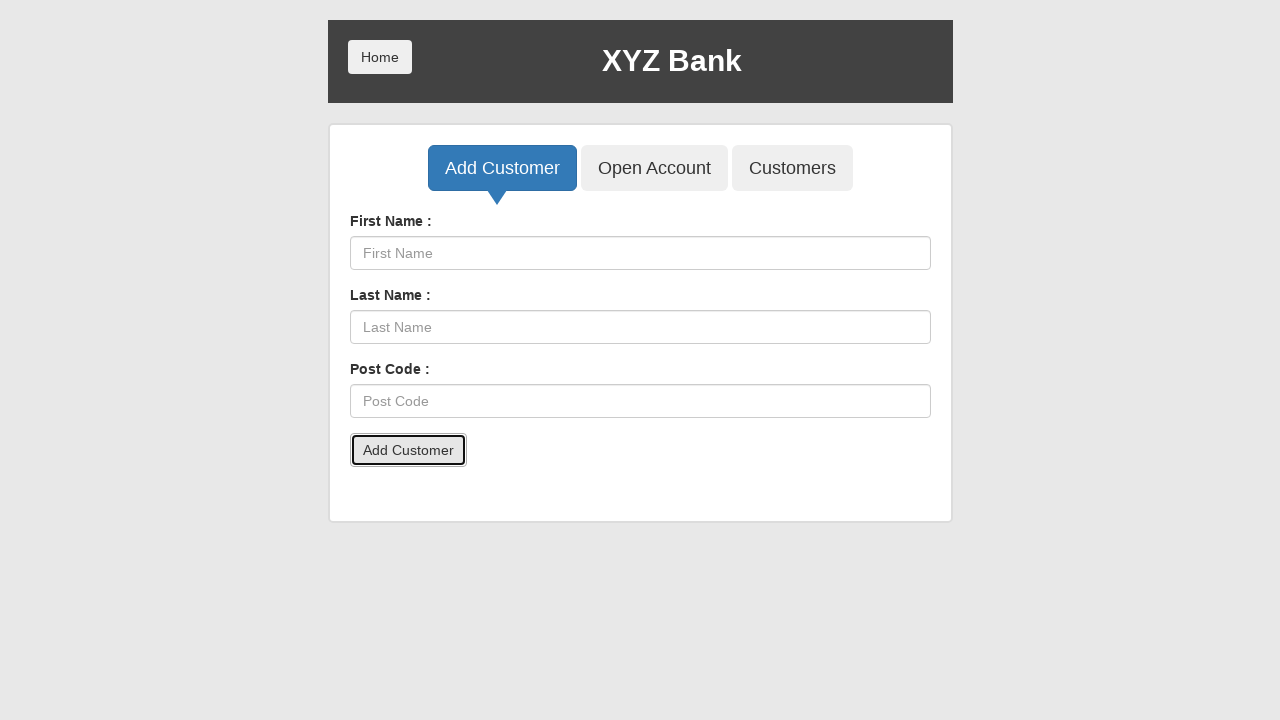

Set up dialog handler to accept alerts
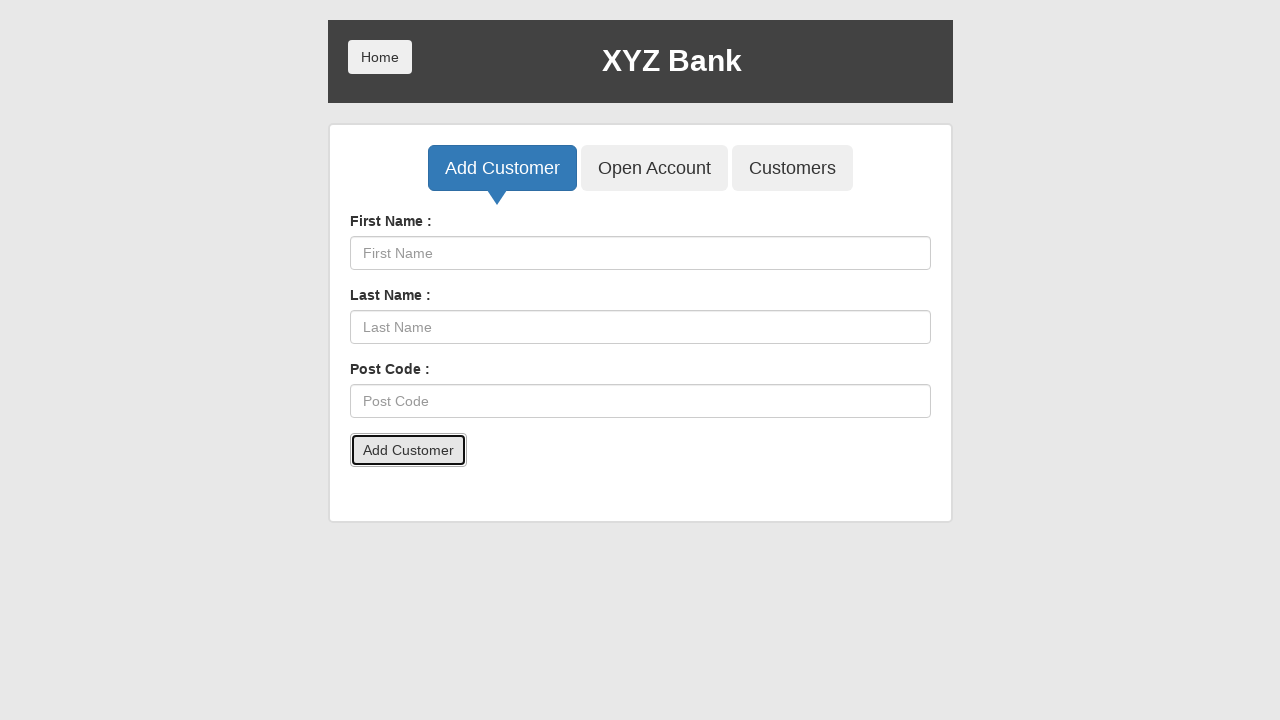

Waited 500ms for alert handling
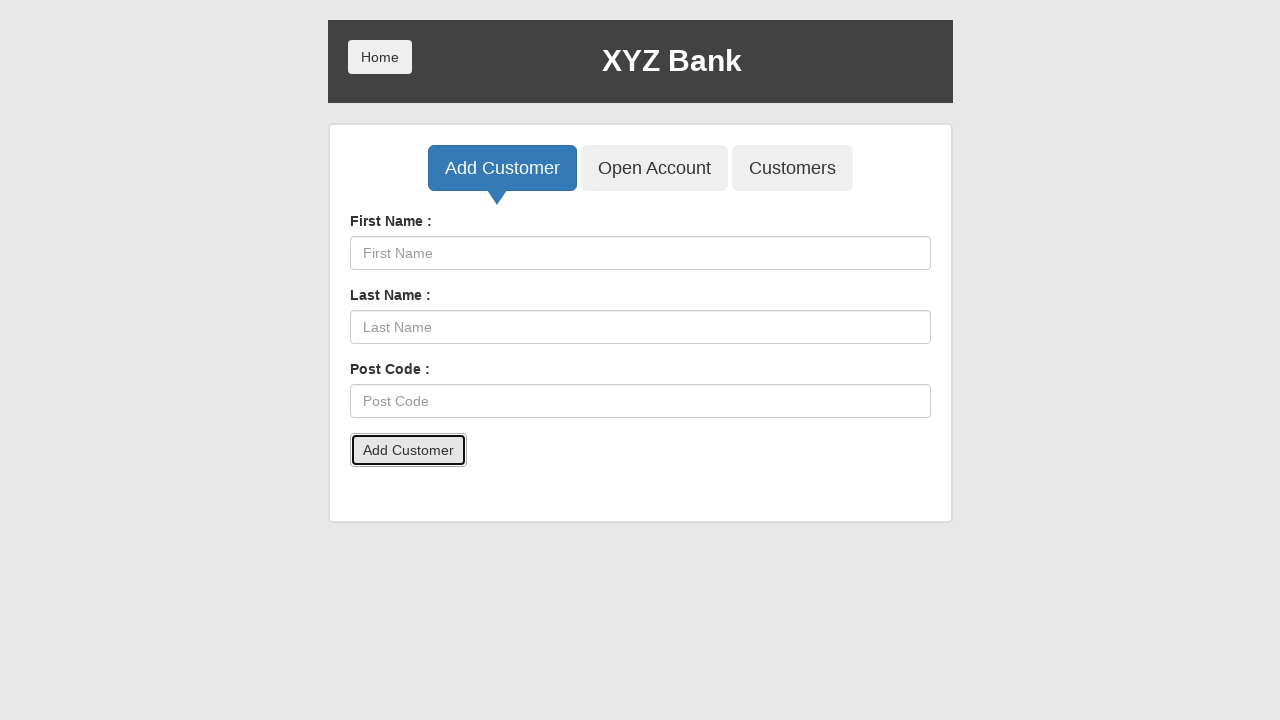

Filled first name field with 'Frank' on input[ng-model='fName']
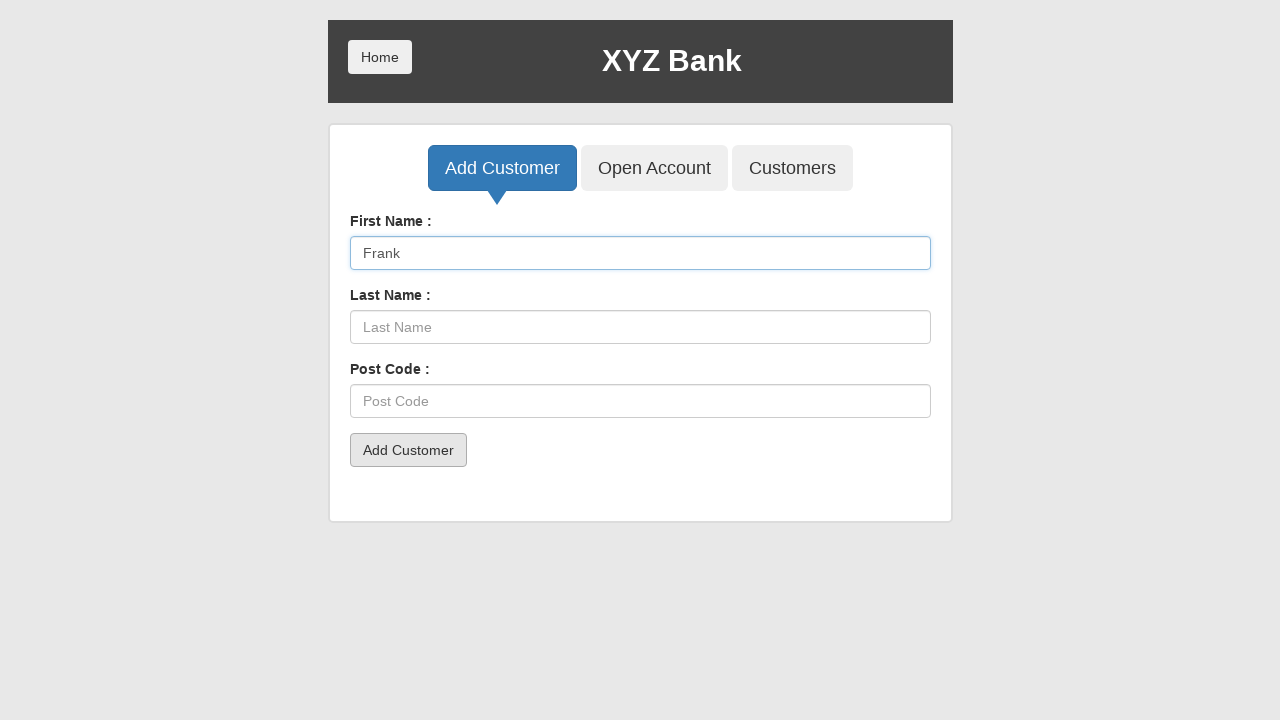

Waited 500ms after entering first name
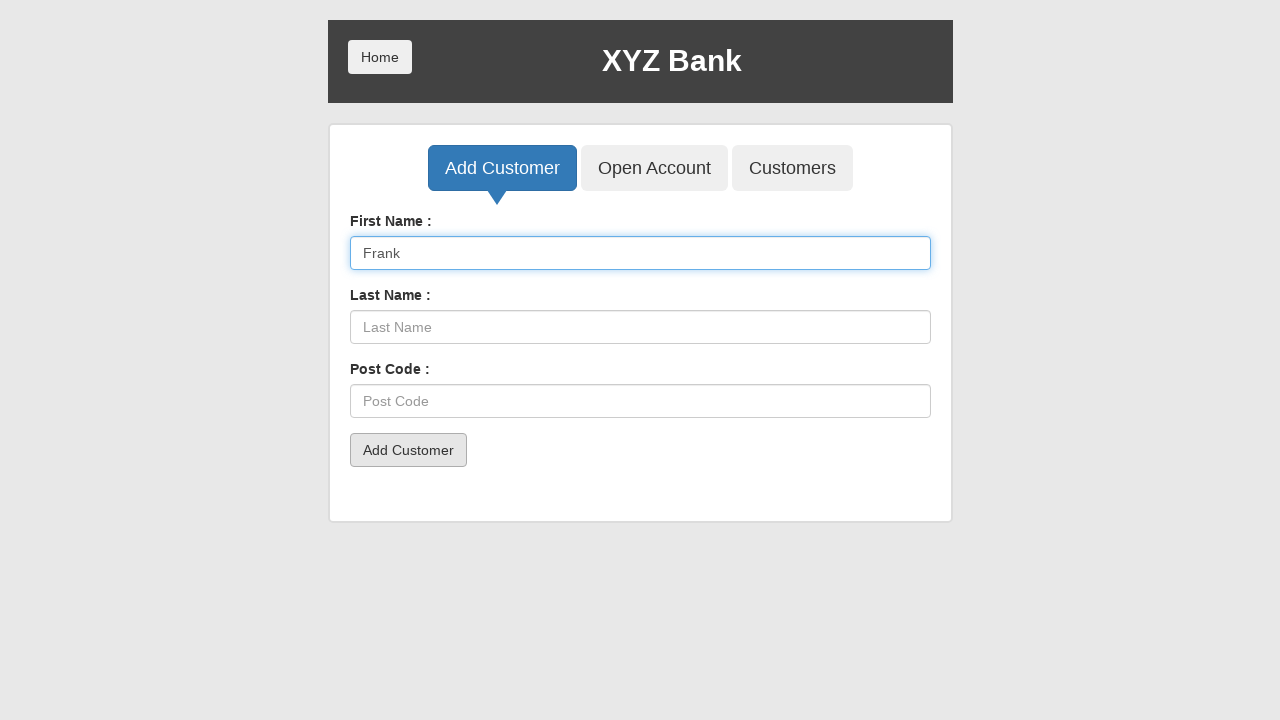

Filled last name field with 'Christopher' on input[ng-model='lName']
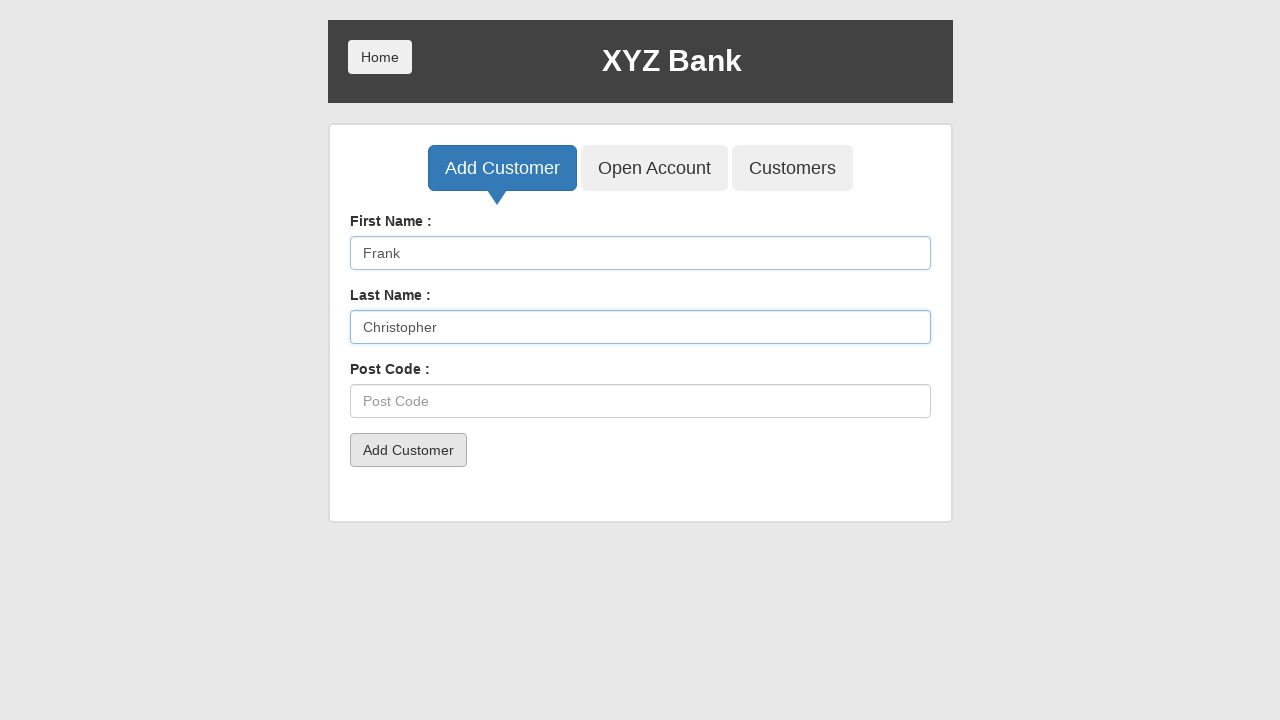

Waited 500ms after entering last name
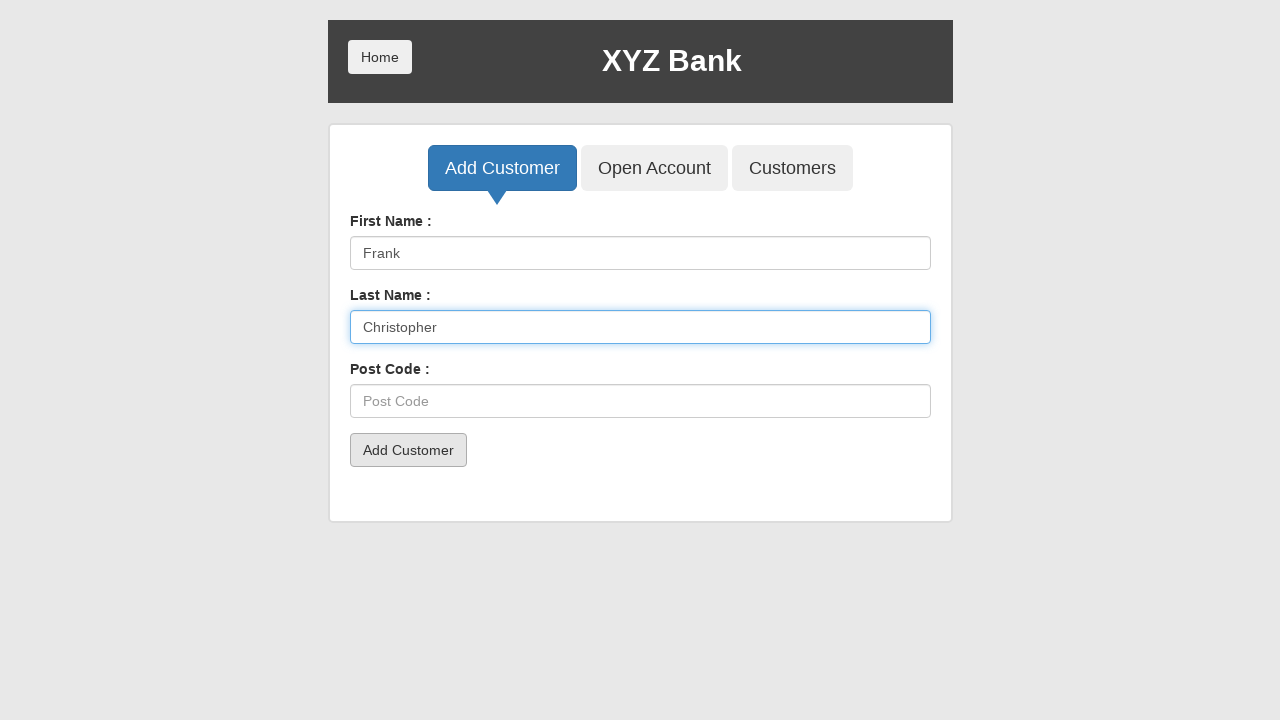

Filled postal code field with 'A897N450' on input[ng-model='postCd']
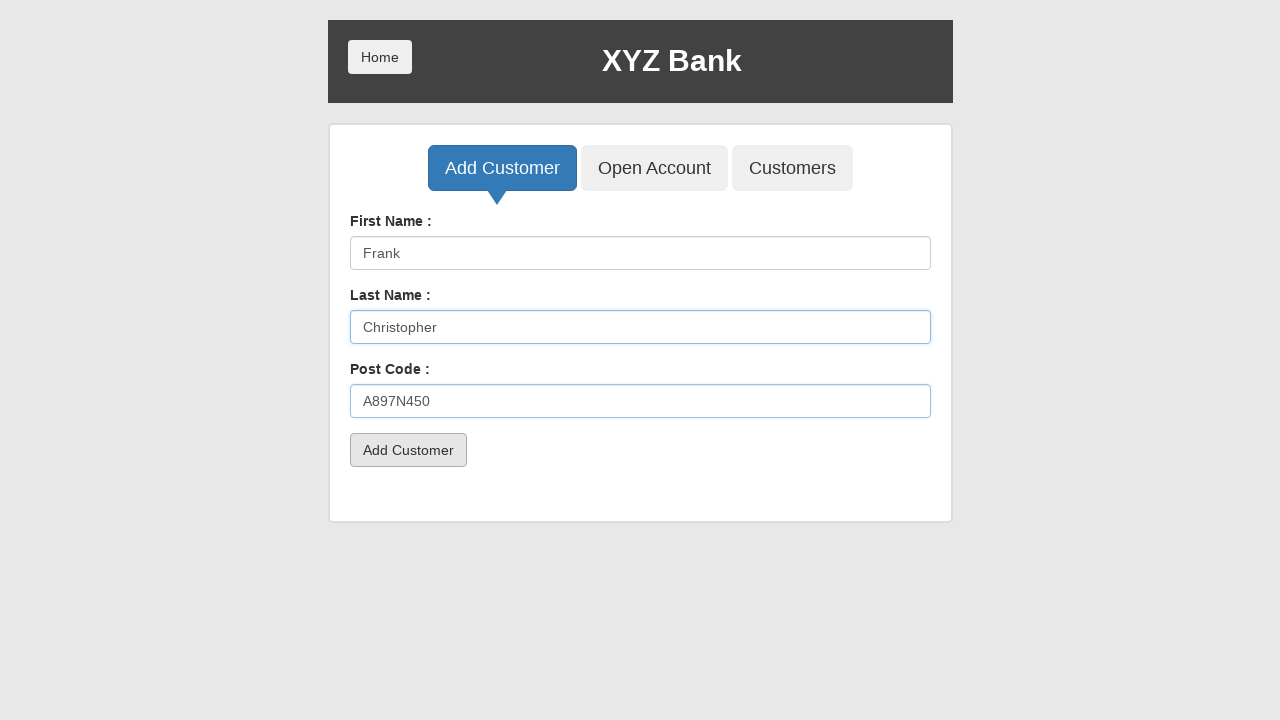

Clicked submit button to add customer Frank Christopher at (408, 450) on button[type='submit'].btn.btn-default
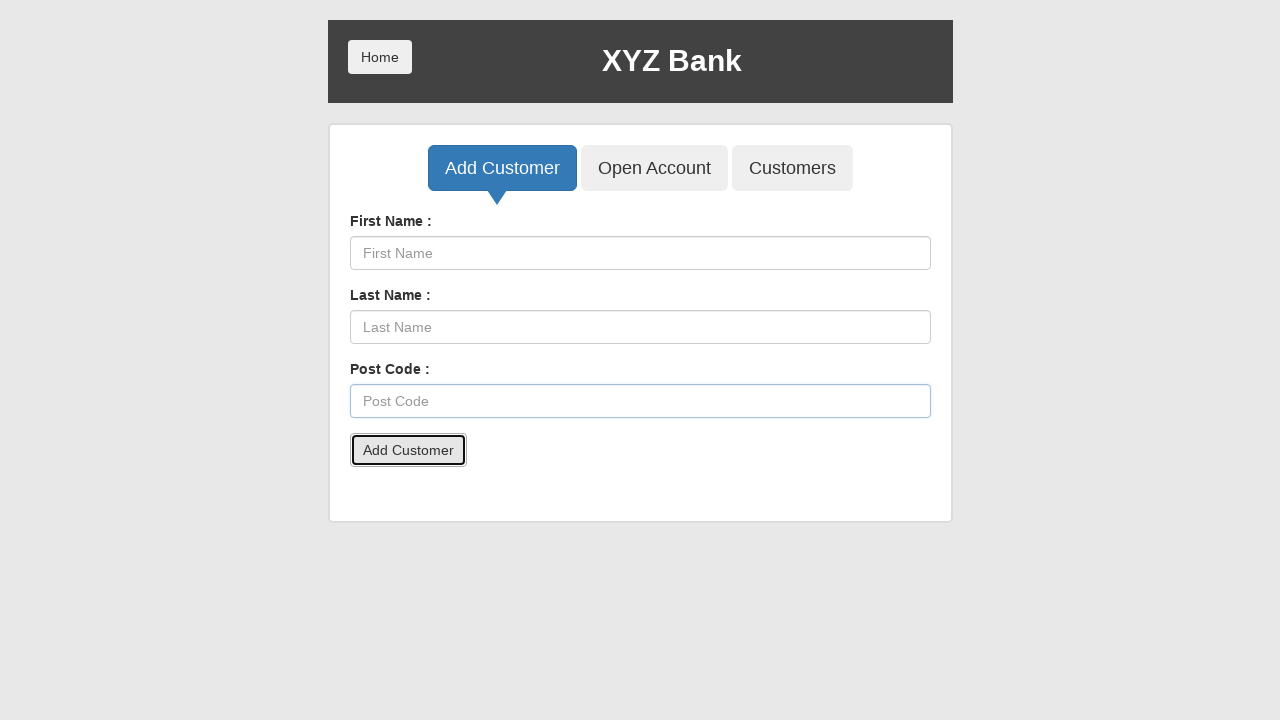

Waited 500ms after form submission
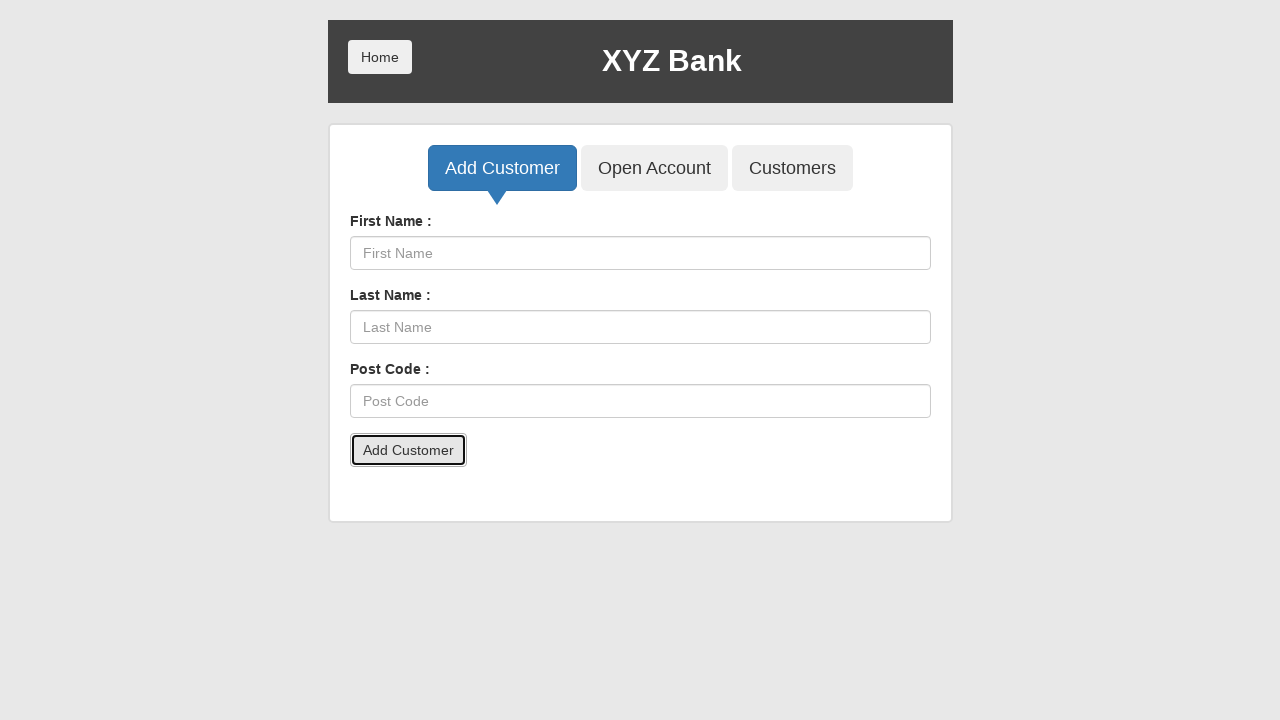

Set up dialog handler to accept alerts
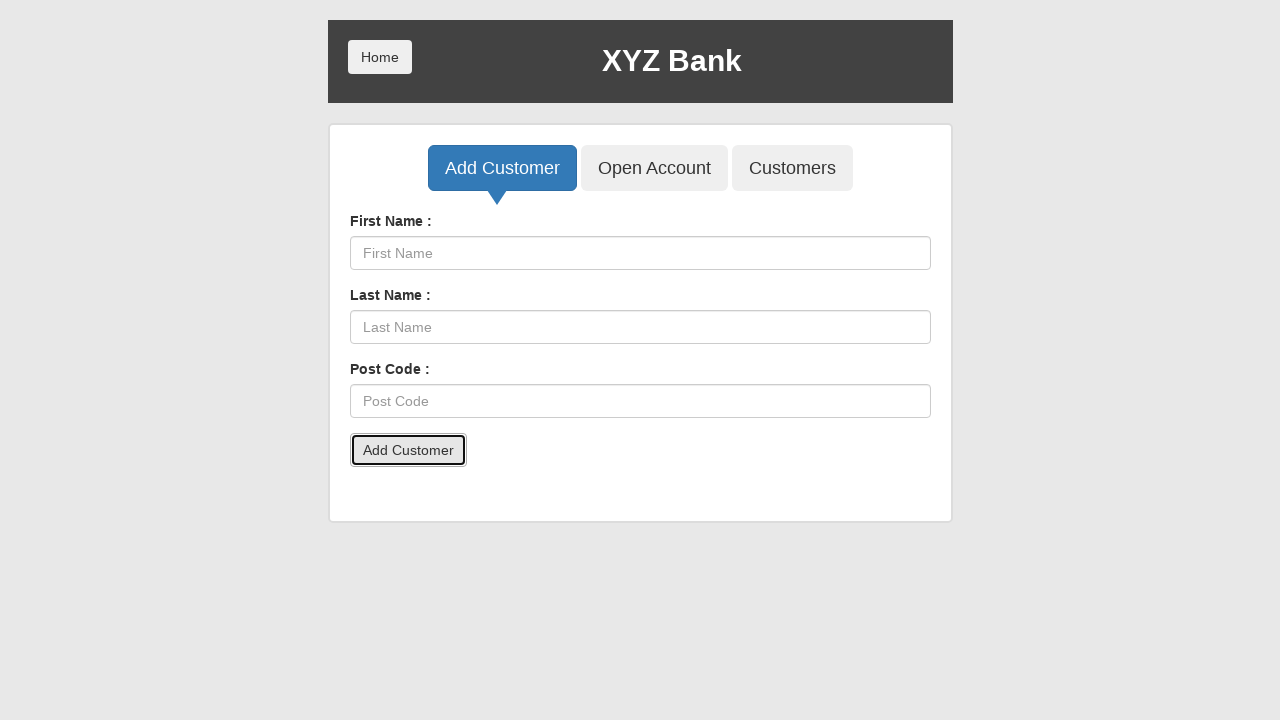

Waited 500ms for alert handling
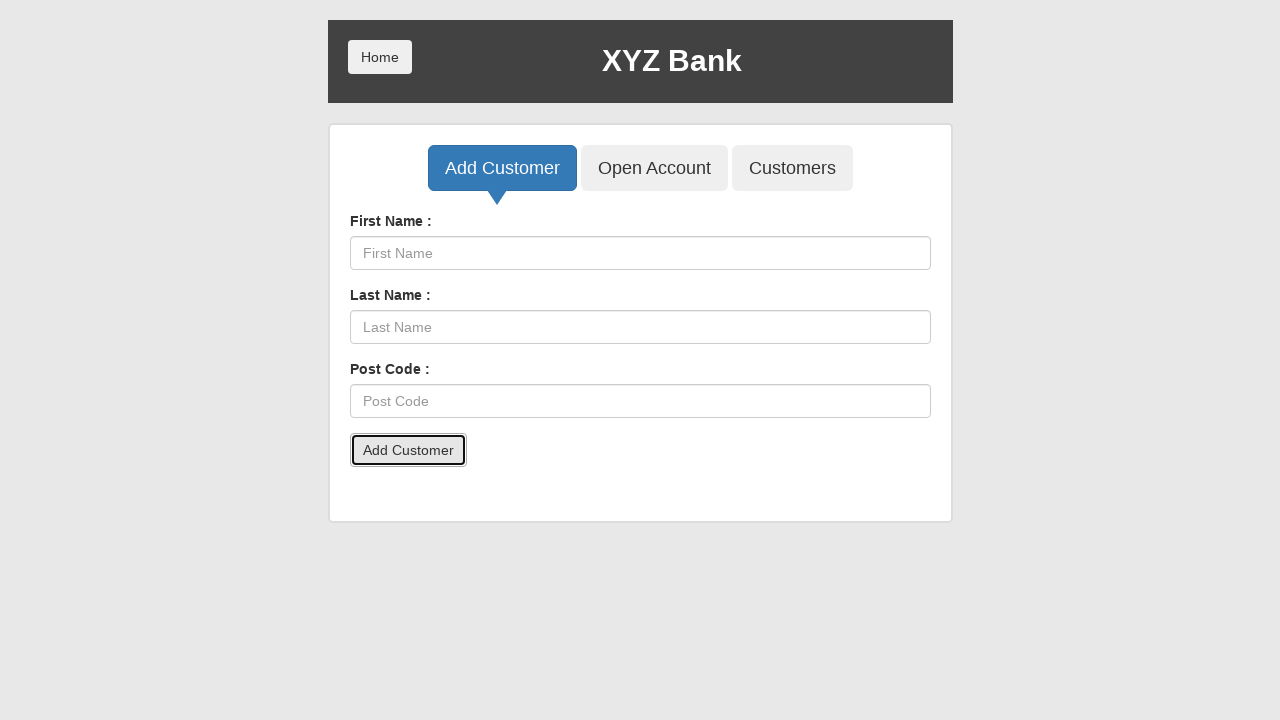

Filled first name field with 'Christopher' on input[ng-model='fName']
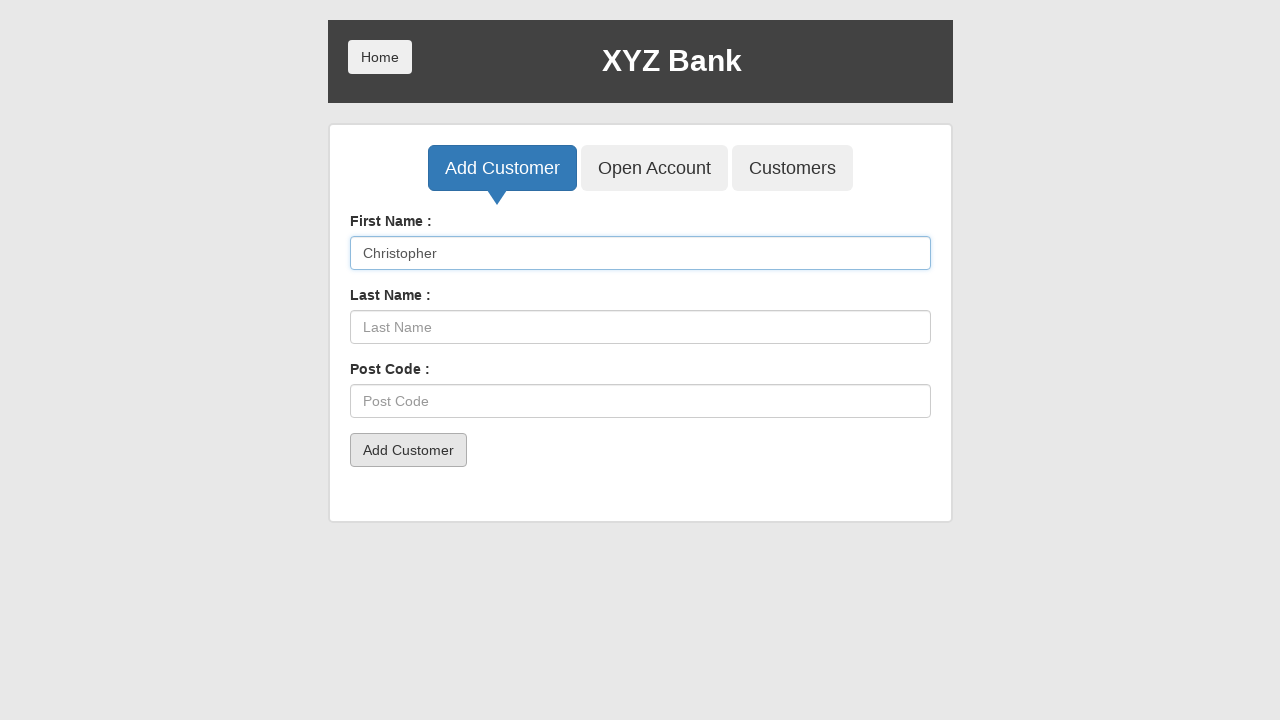

Waited 500ms after entering first name
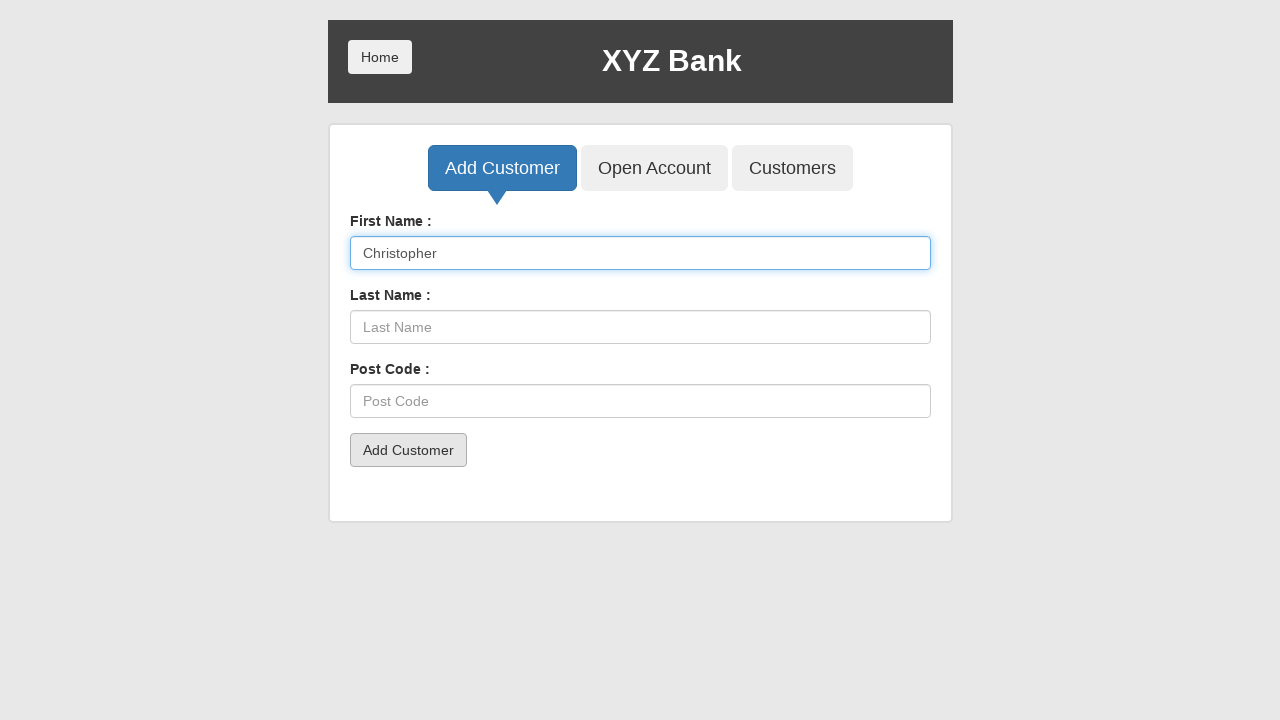

Filled last name field with 'Minka' on input[ng-model='lName']
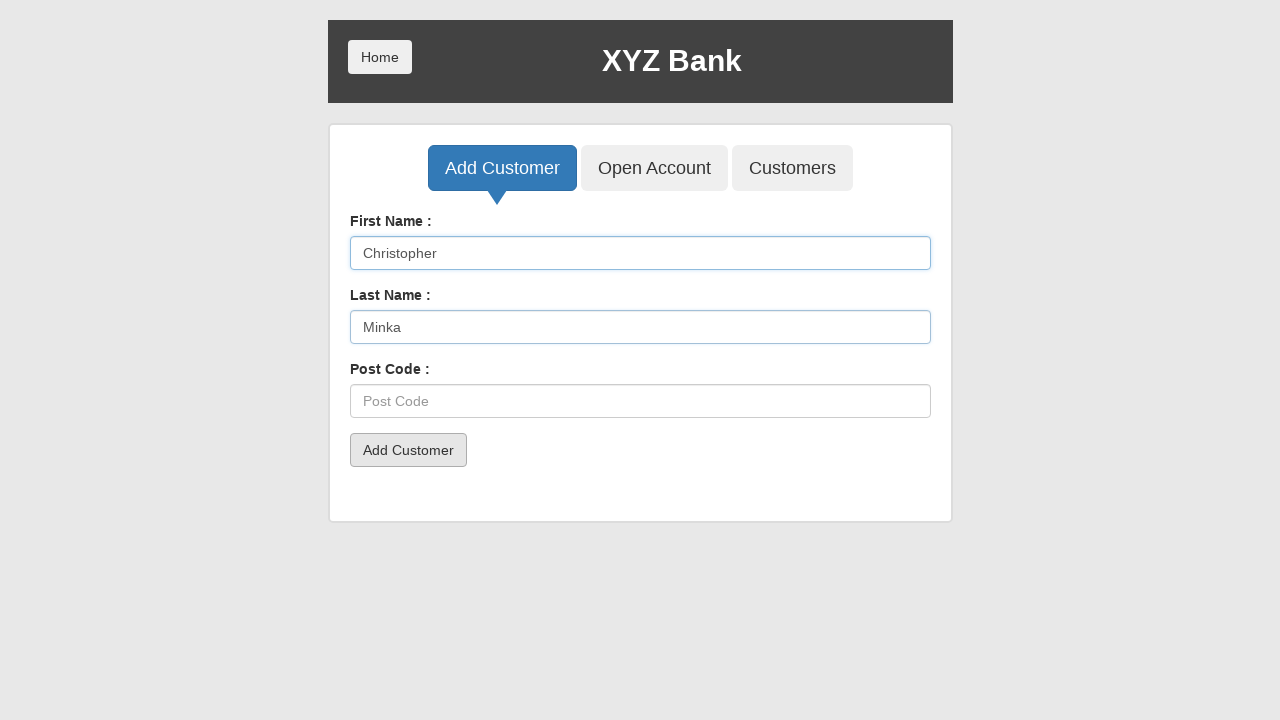

Waited 500ms after entering last name
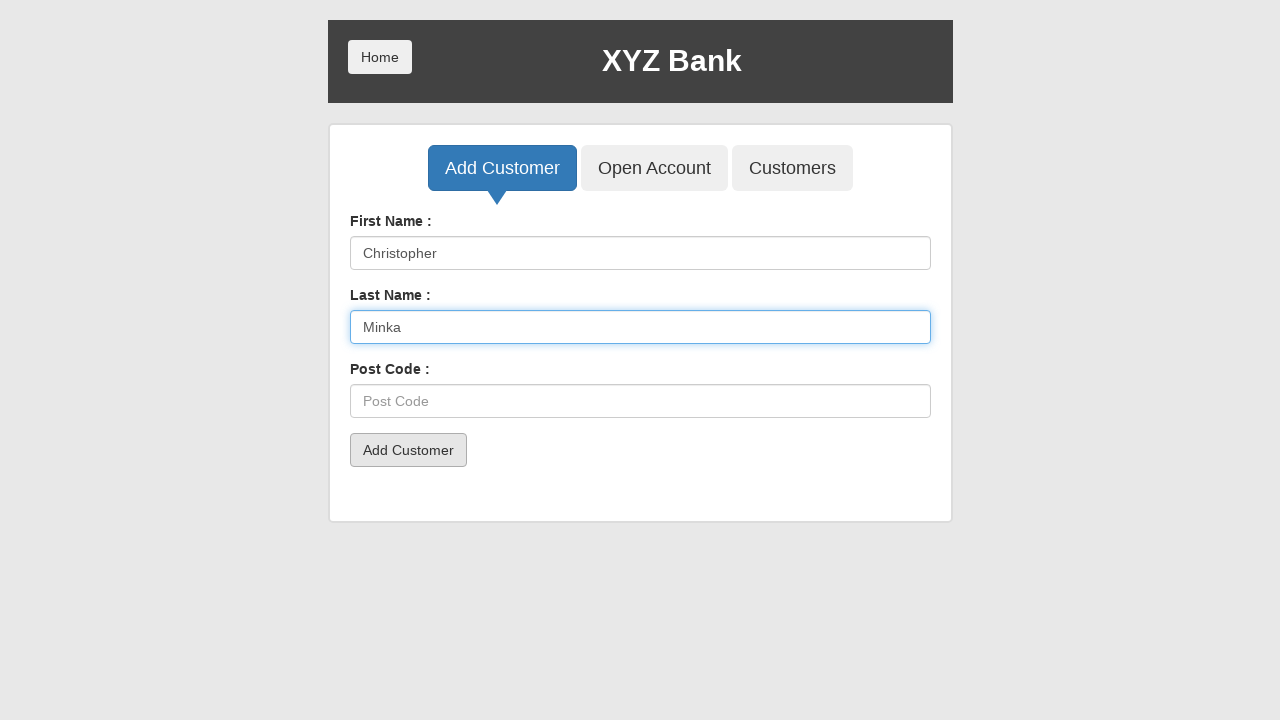

Filled postal code field with 'M098Q585' on input[ng-model='postCd']
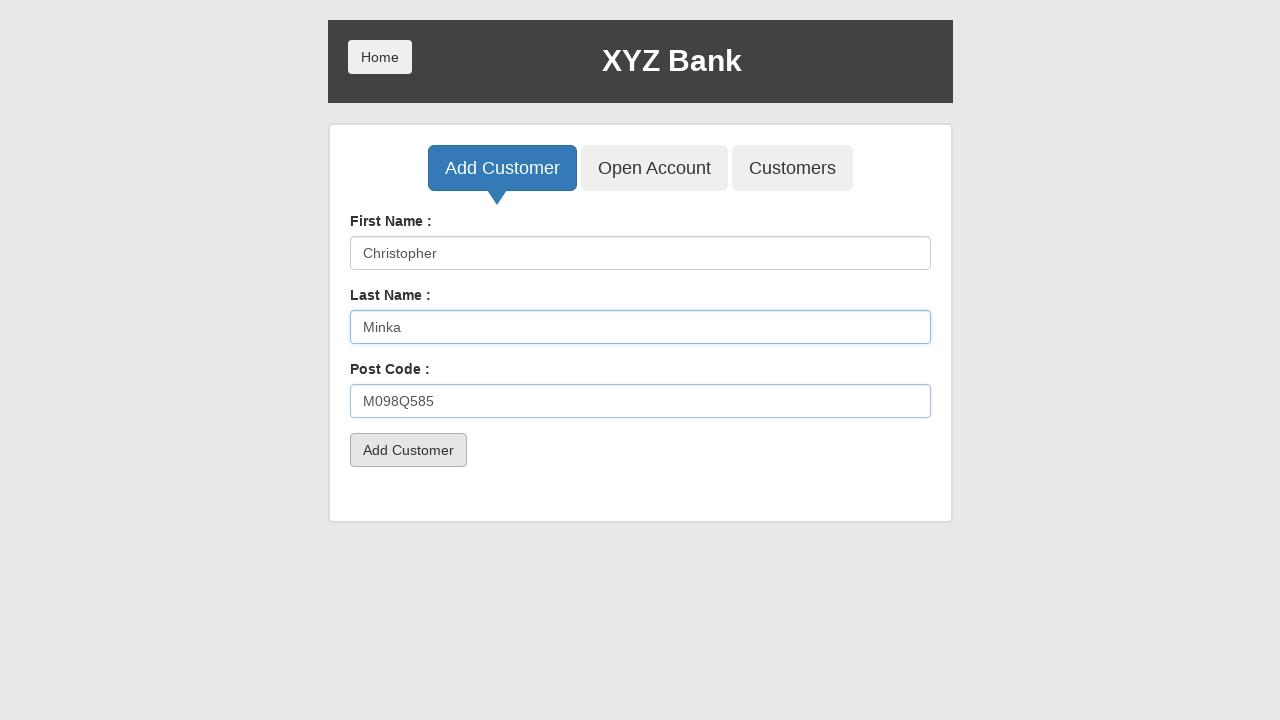

Clicked submit button to add customer Christopher Minka at (408, 450) on button[type='submit'].btn.btn-default
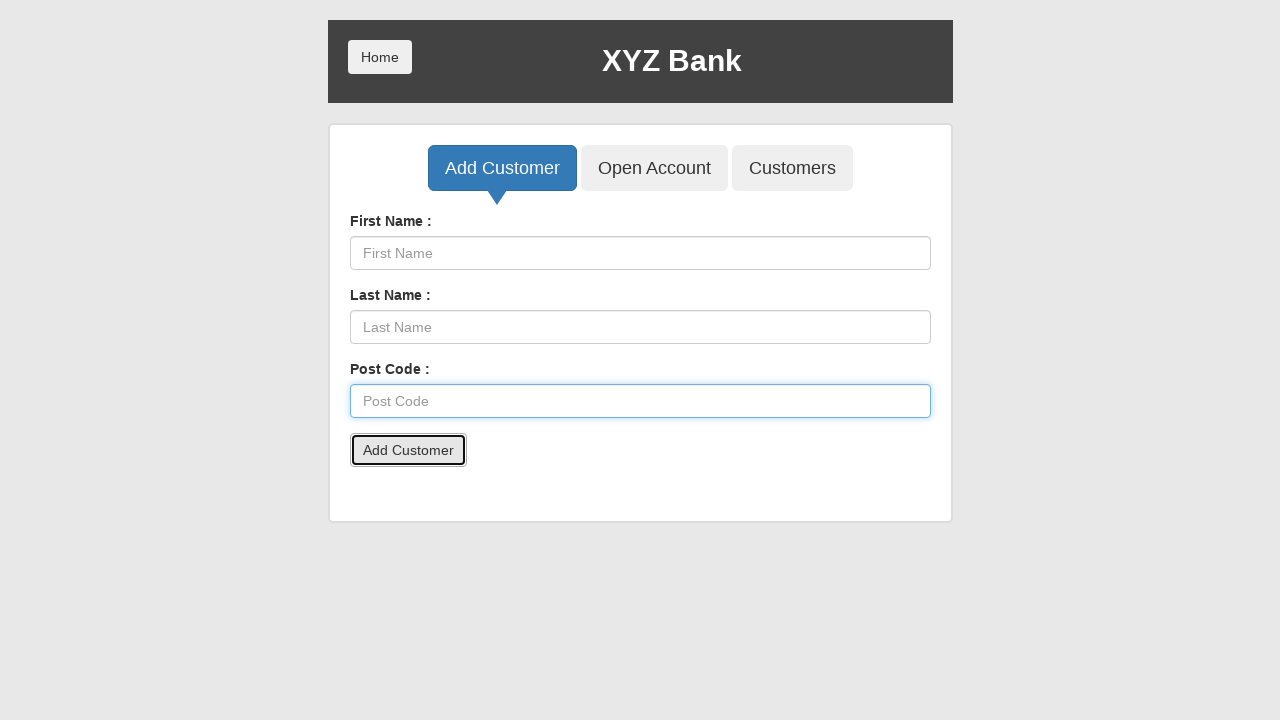

Waited 500ms after form submission
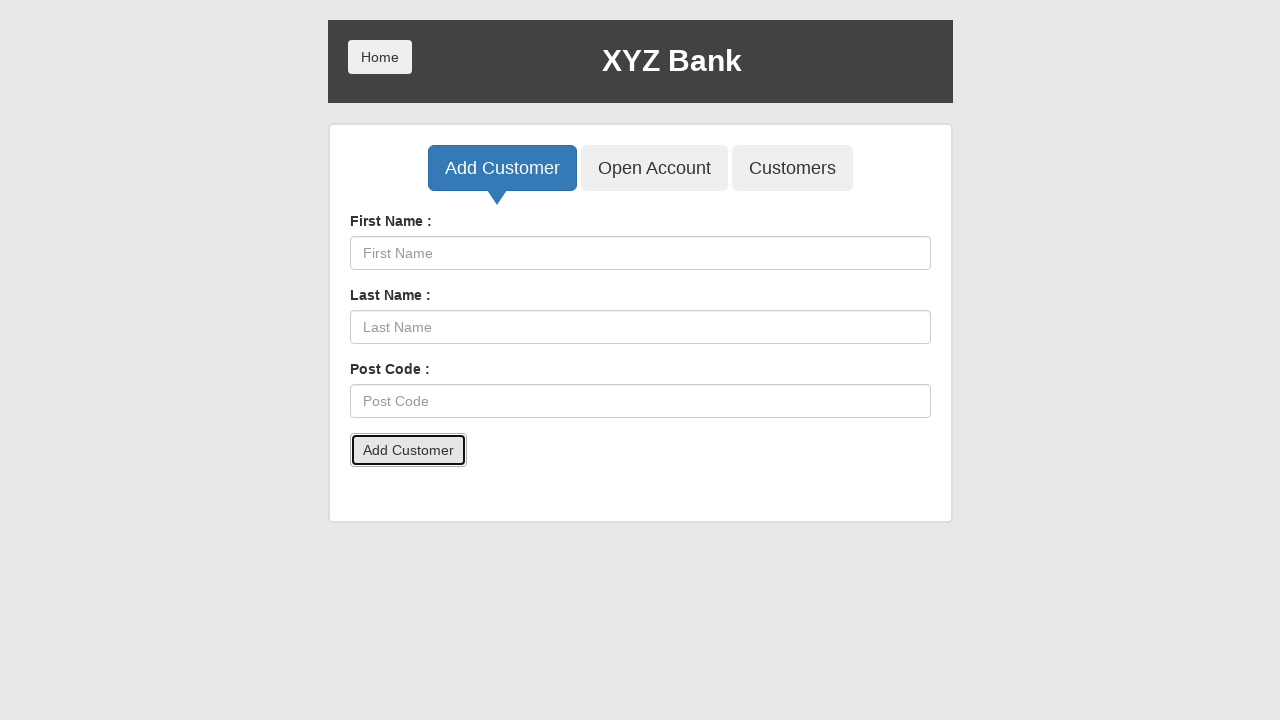

Set up dialog handler to accept alerts
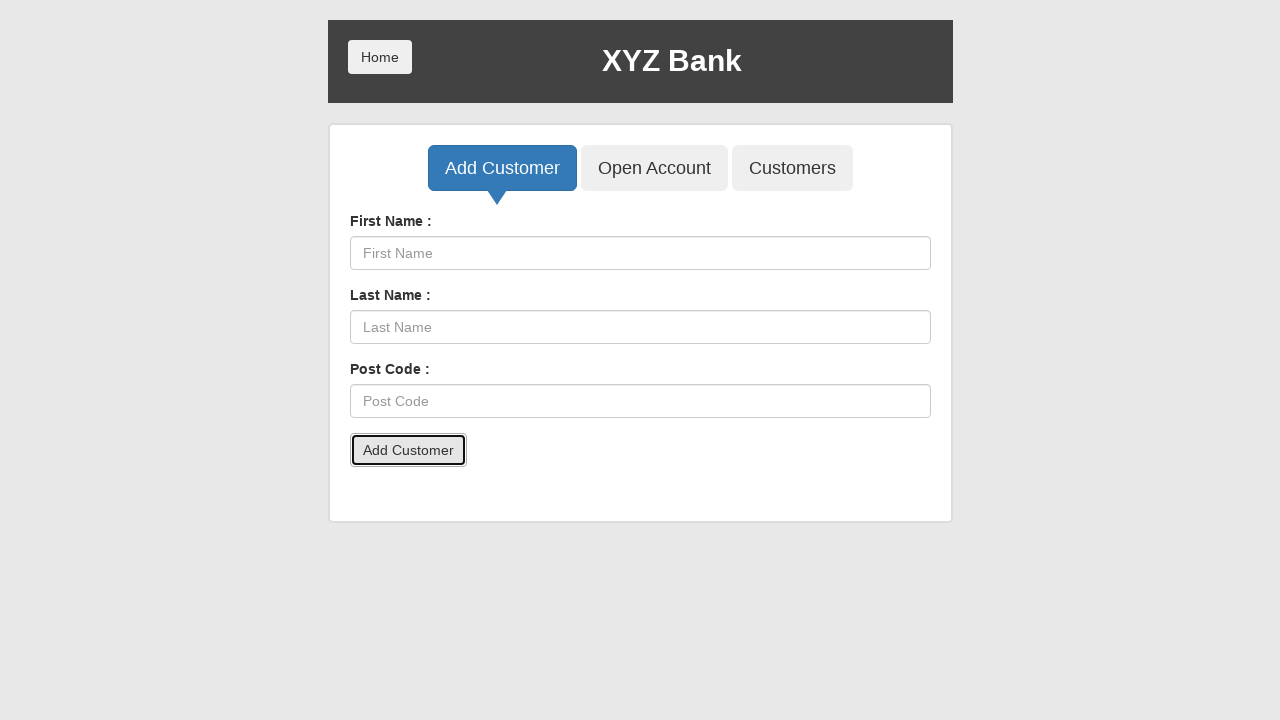

Waited 500ms for alert handling
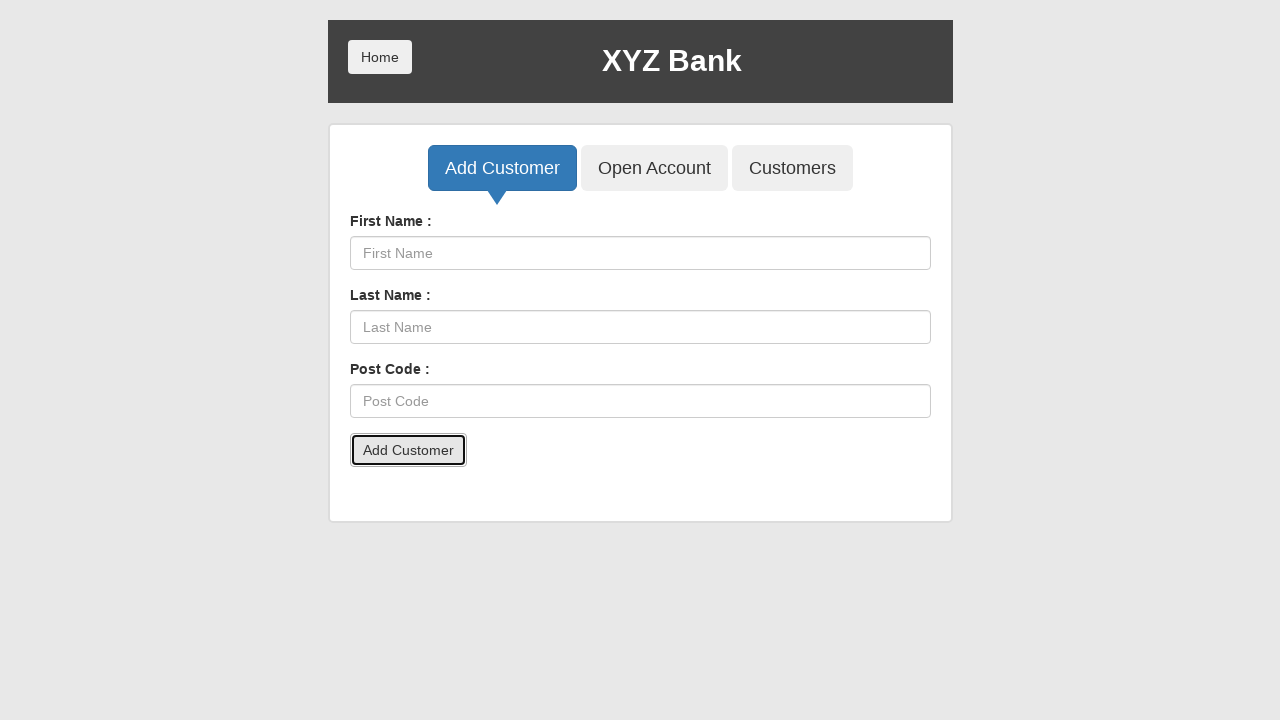

Filled first name field with 'Connely' on input[ng-model='fName']
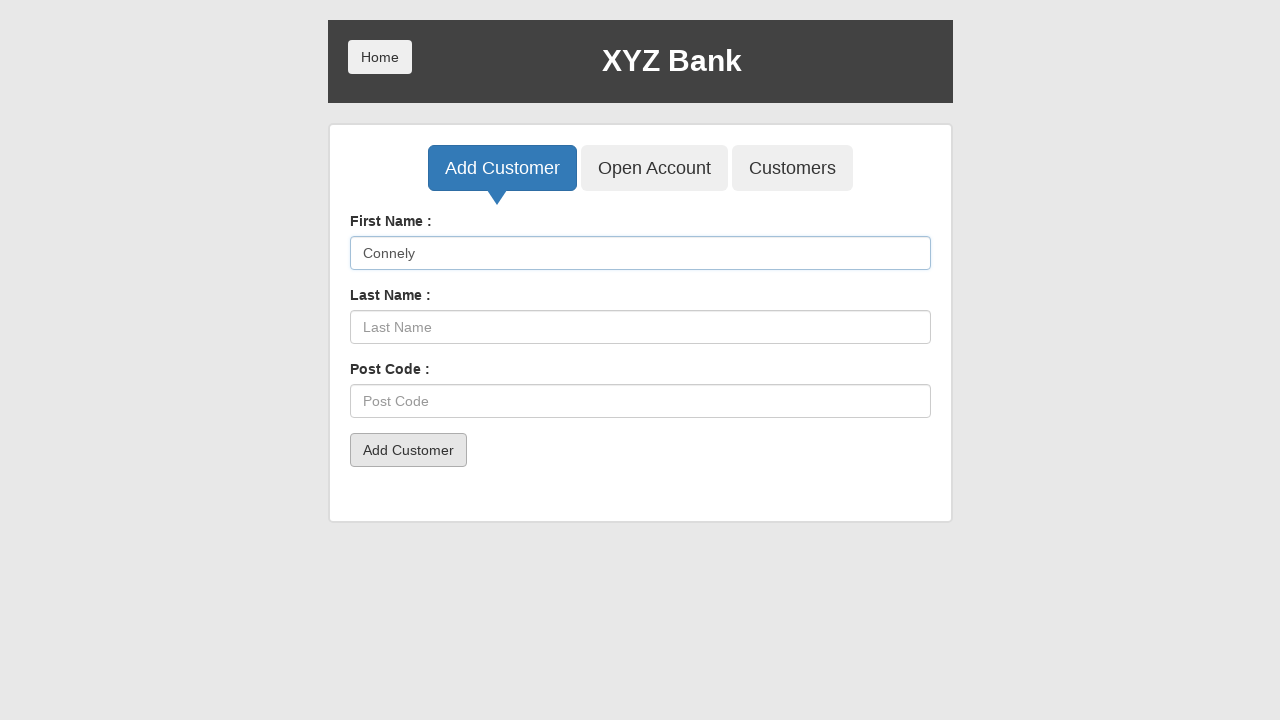

Waited 500ms after entering first name
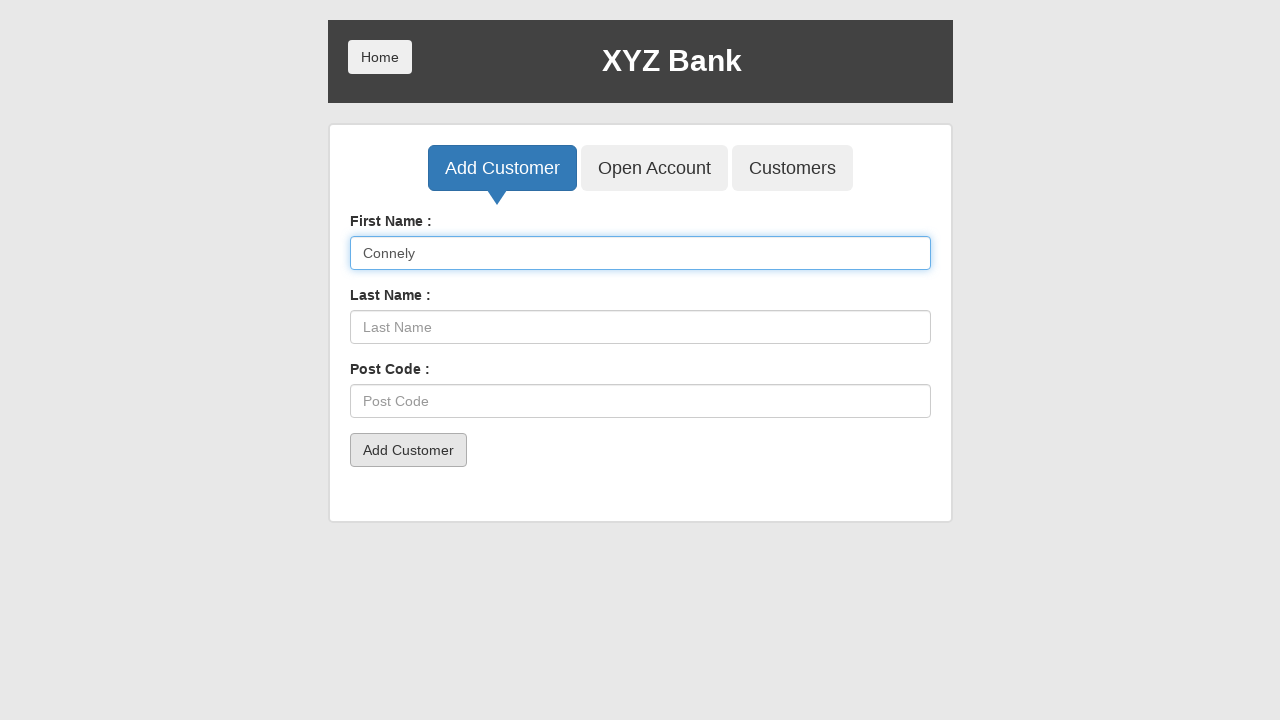

Filled last name field with 'Jackson' on input[ng-model='lName']
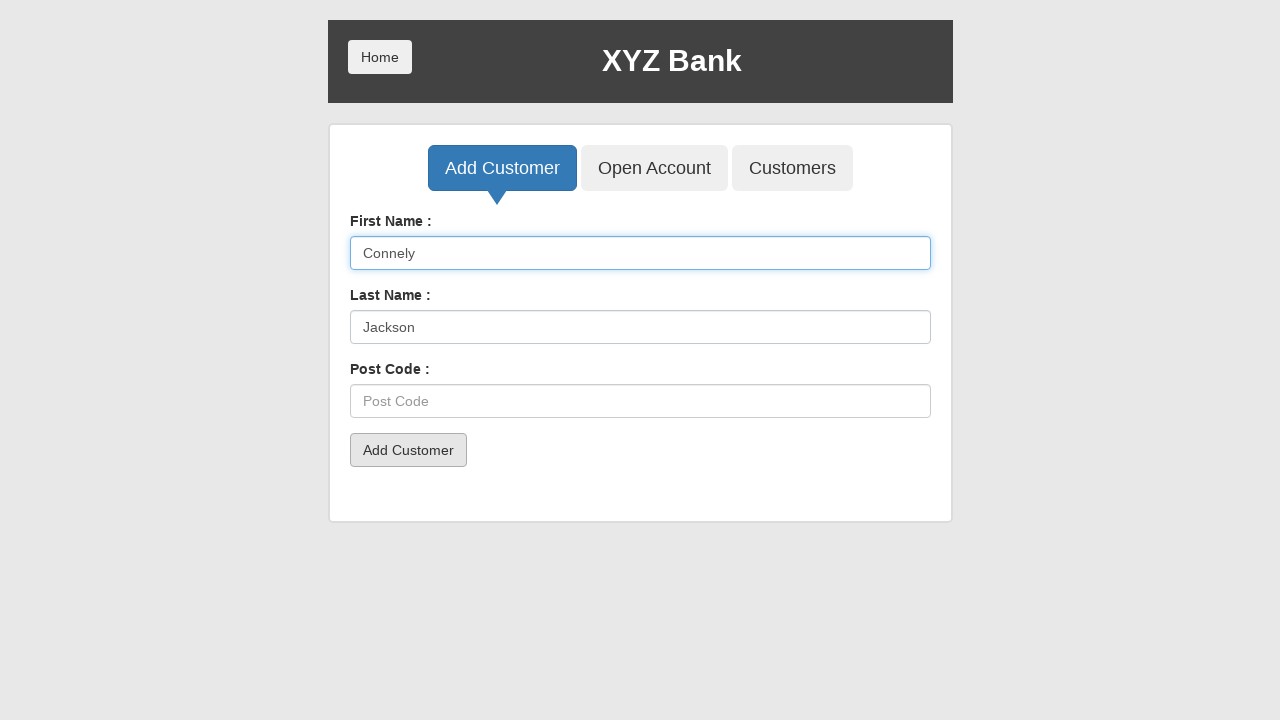

Waited 500ms after entering last name
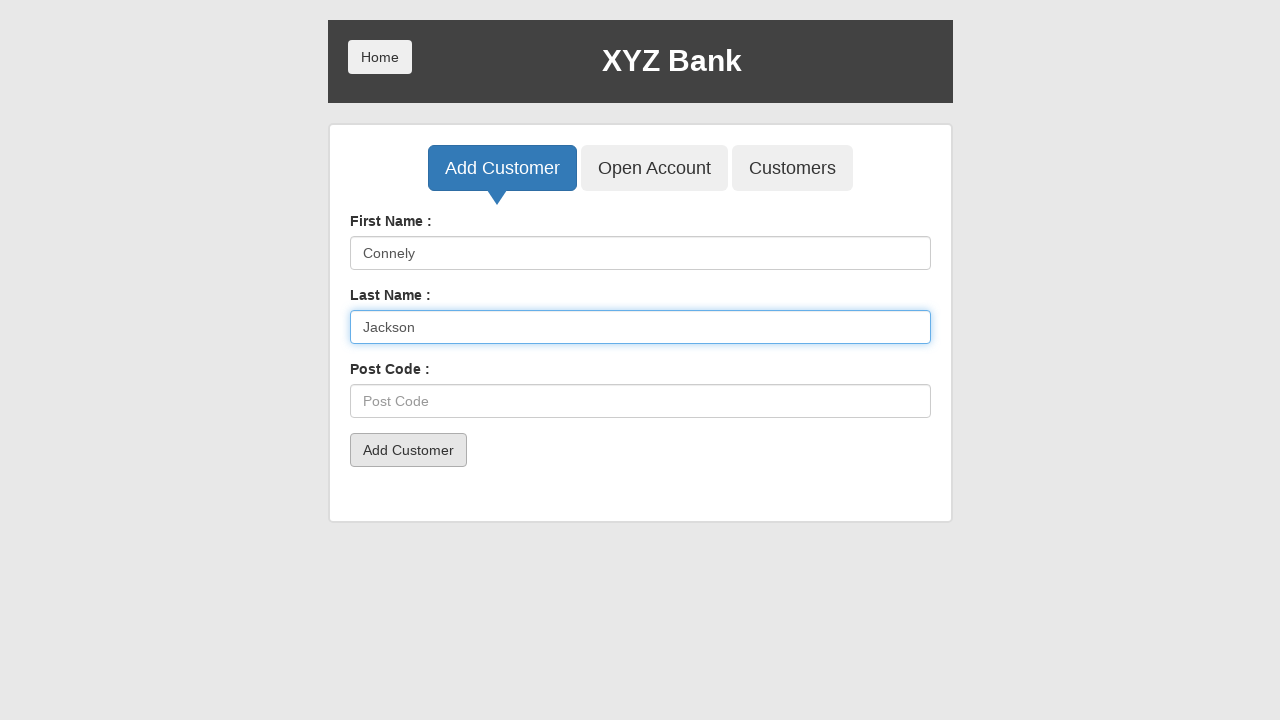

Filled postal code field with 'L789C349' on input[ng-model='postCd']
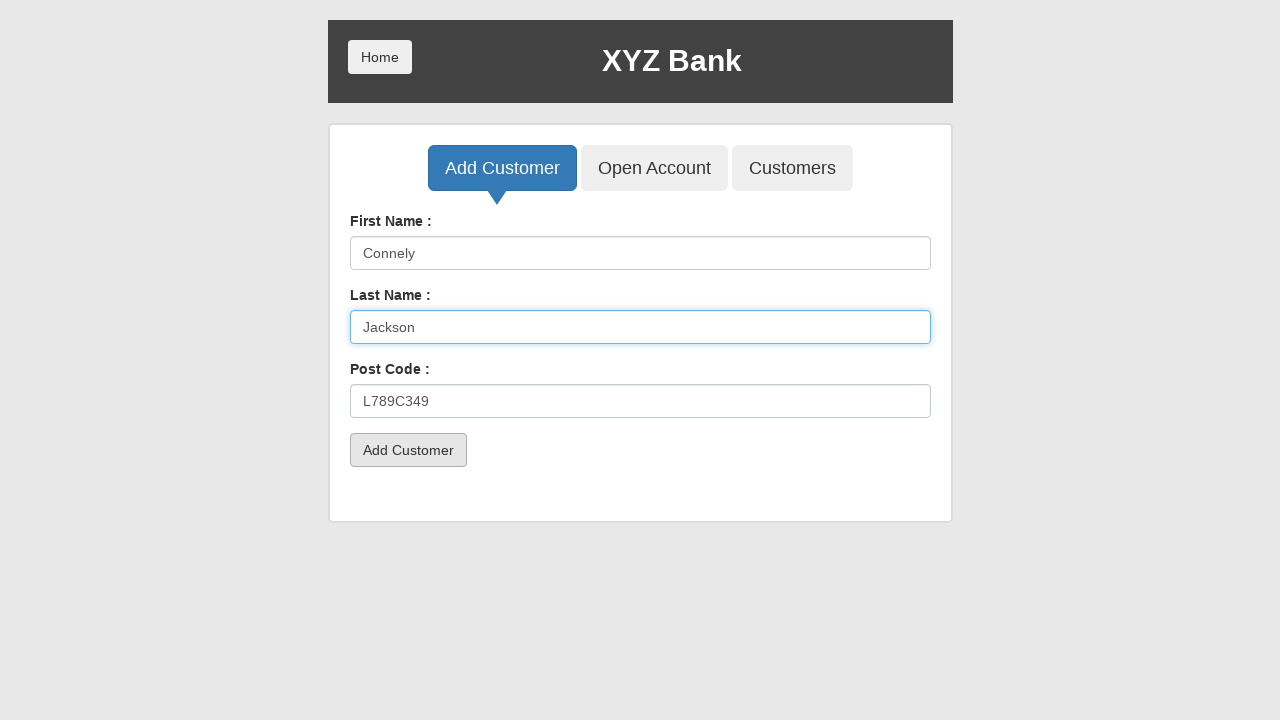

Clicked submit button to add customer Connely Jackson at (408, 450) on button[type='submit'].btn.btn-default
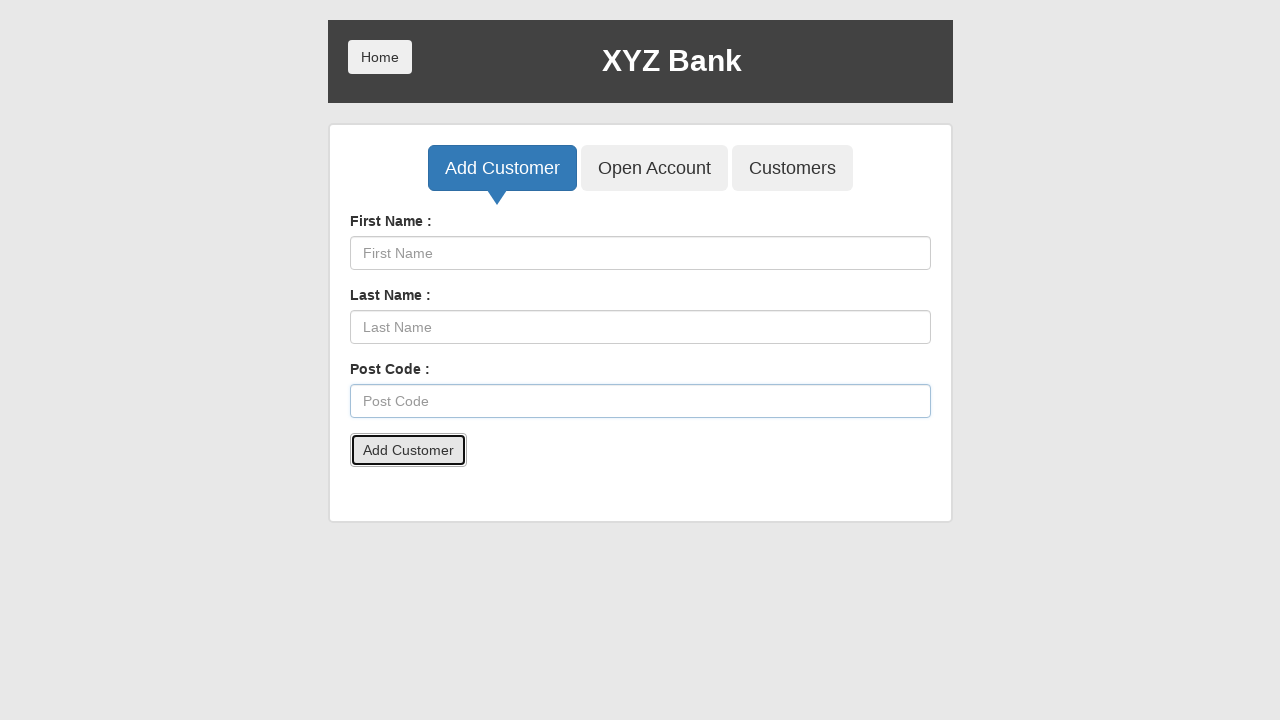

Waited 500ms after form submission
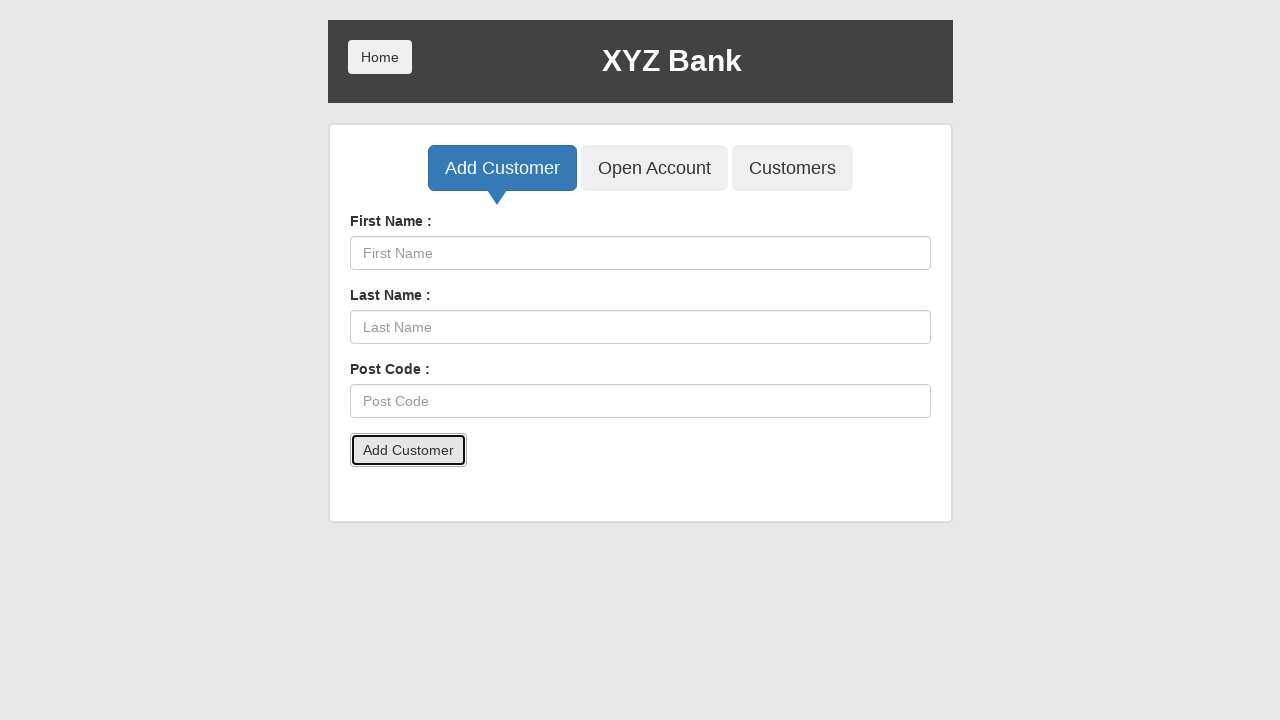

Set up dialog handler to accept alerts
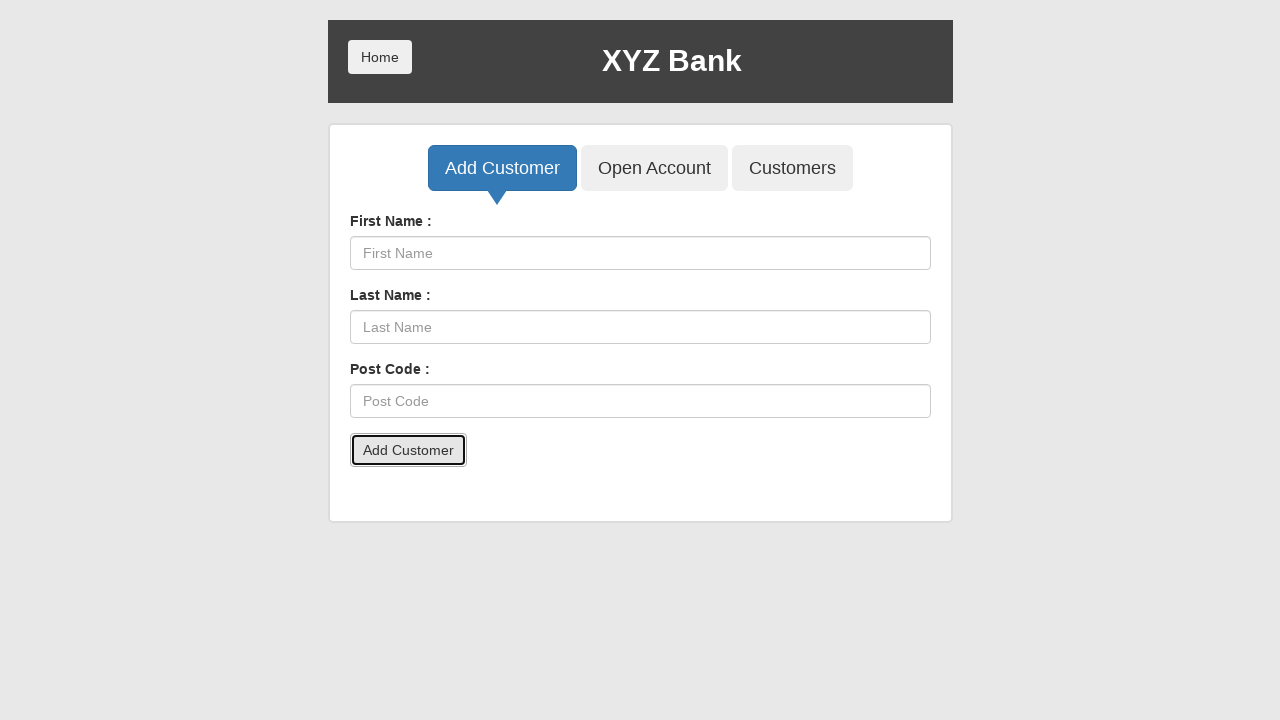

Waited 500ms for alert handling
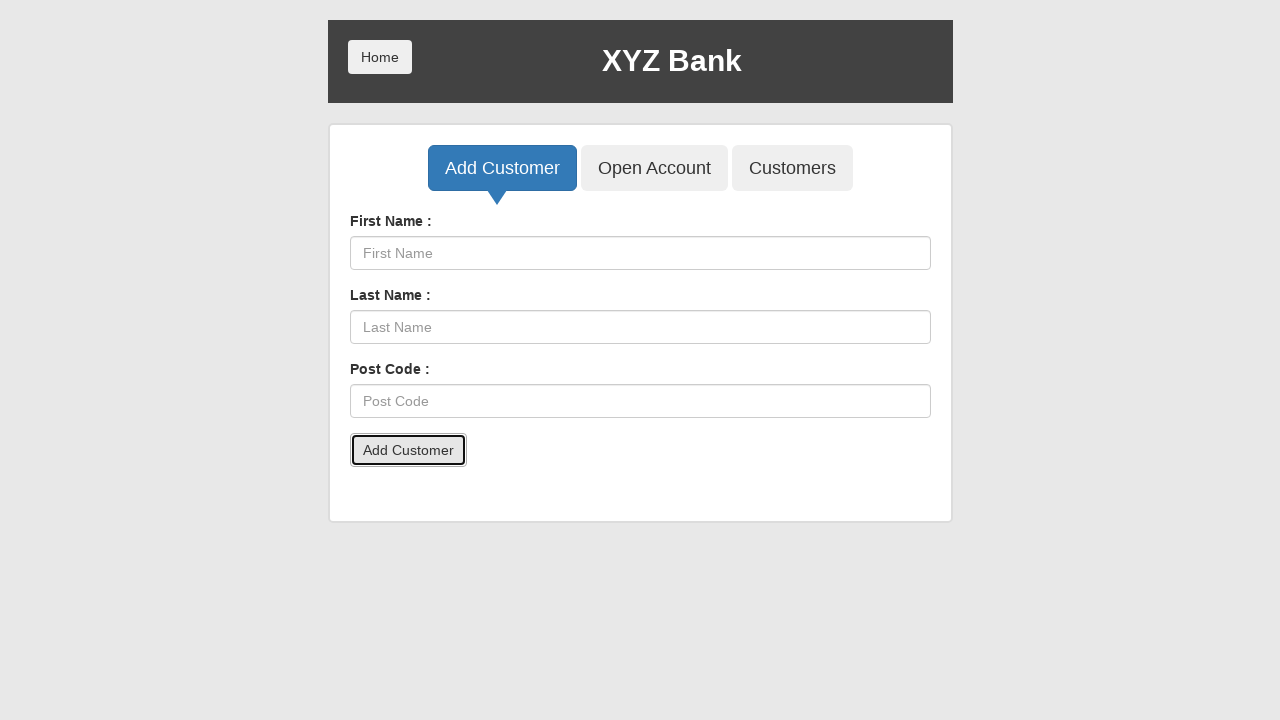

Filled first name field with 'Jackson' on input[ng-model='fName']
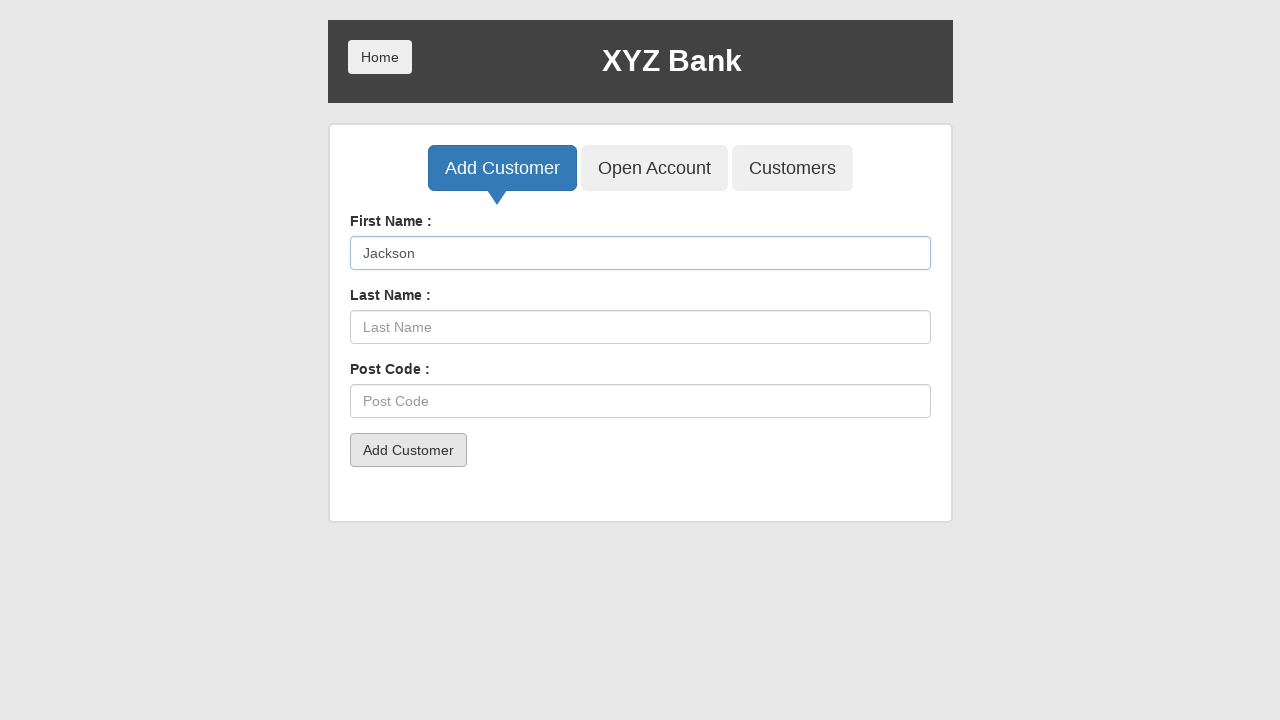

Waited 500ms after entering first name
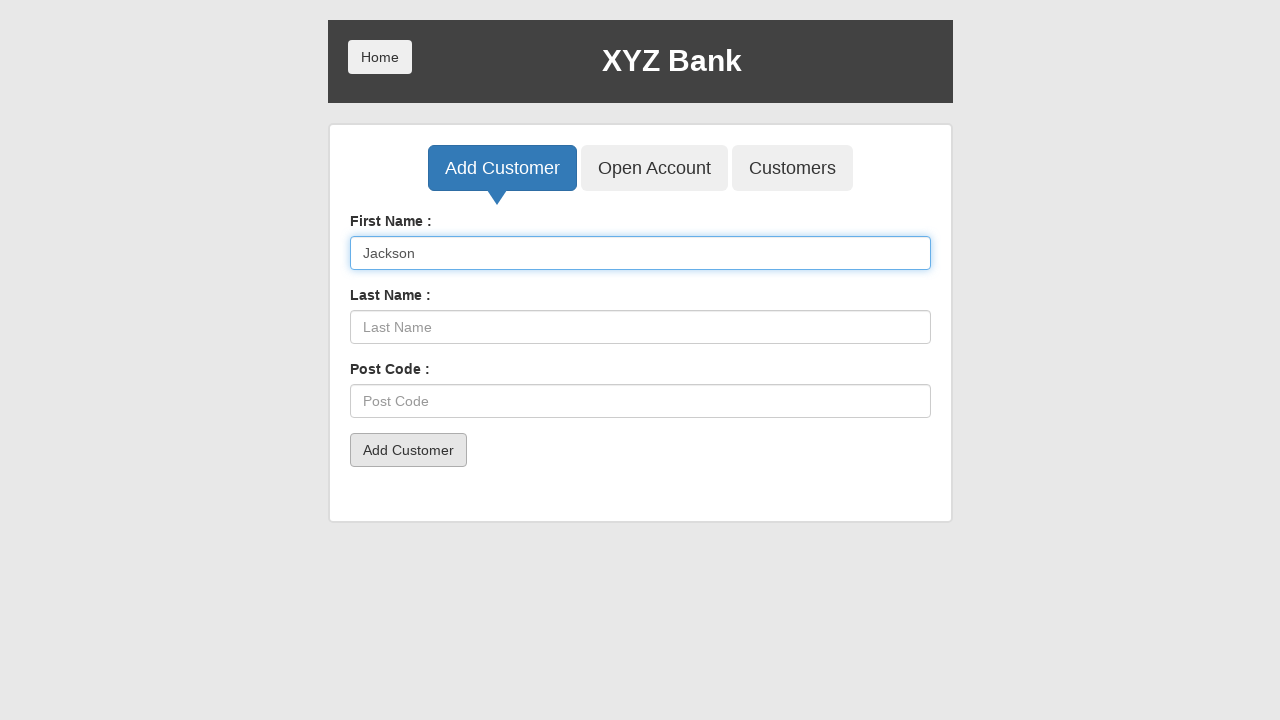

Filled last name field with 'Frank' on input[ng-model='lName']
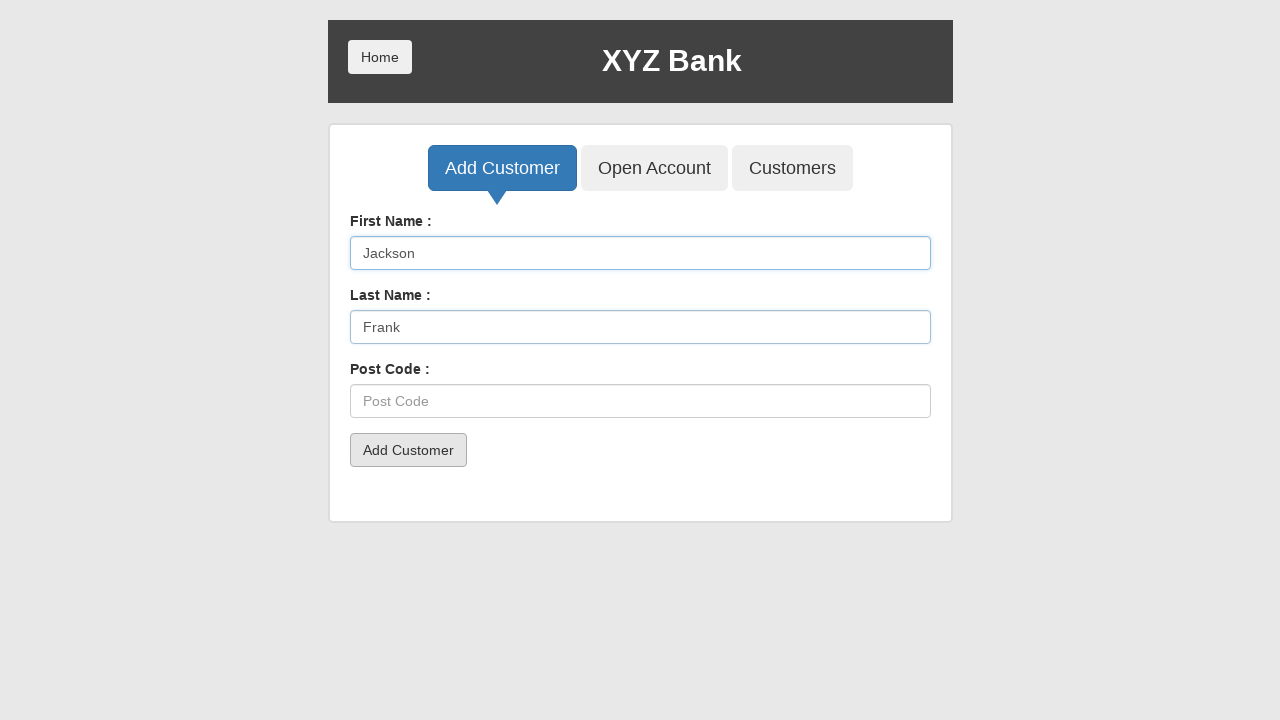

Waited 500ms after entering last name
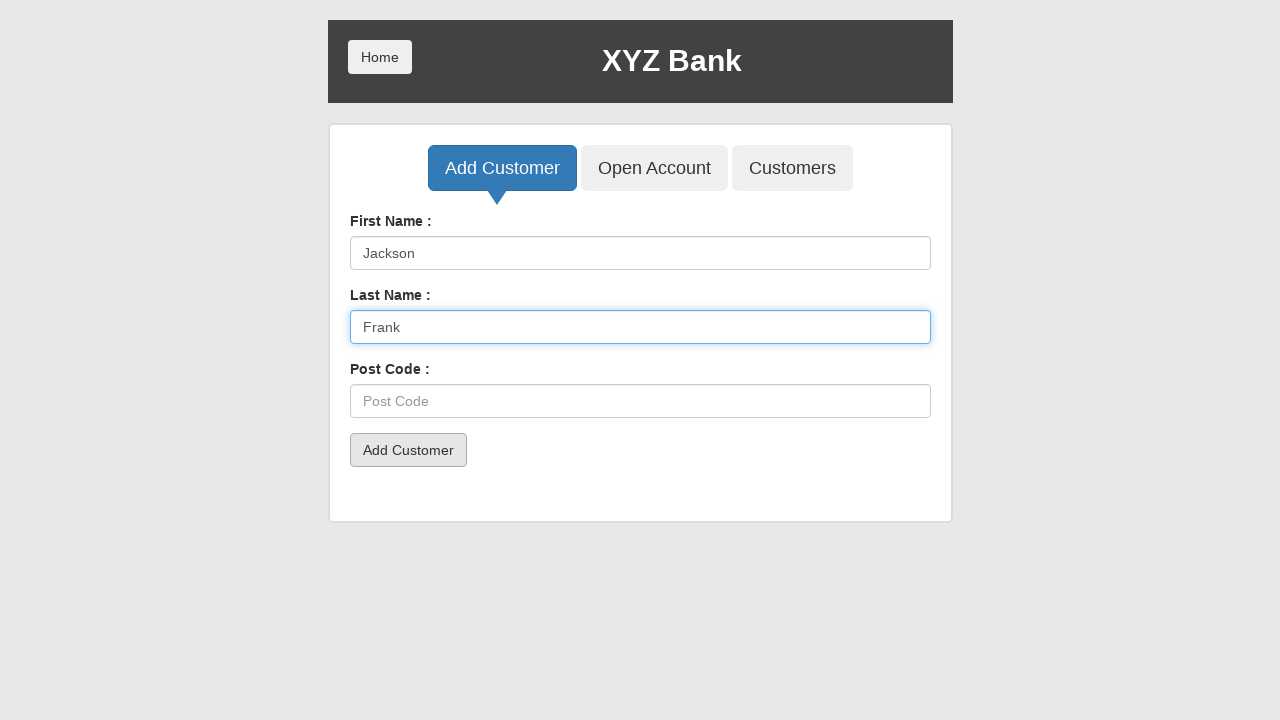

Filled postal code field with 'L789C349' on input[ng-model='postCd']
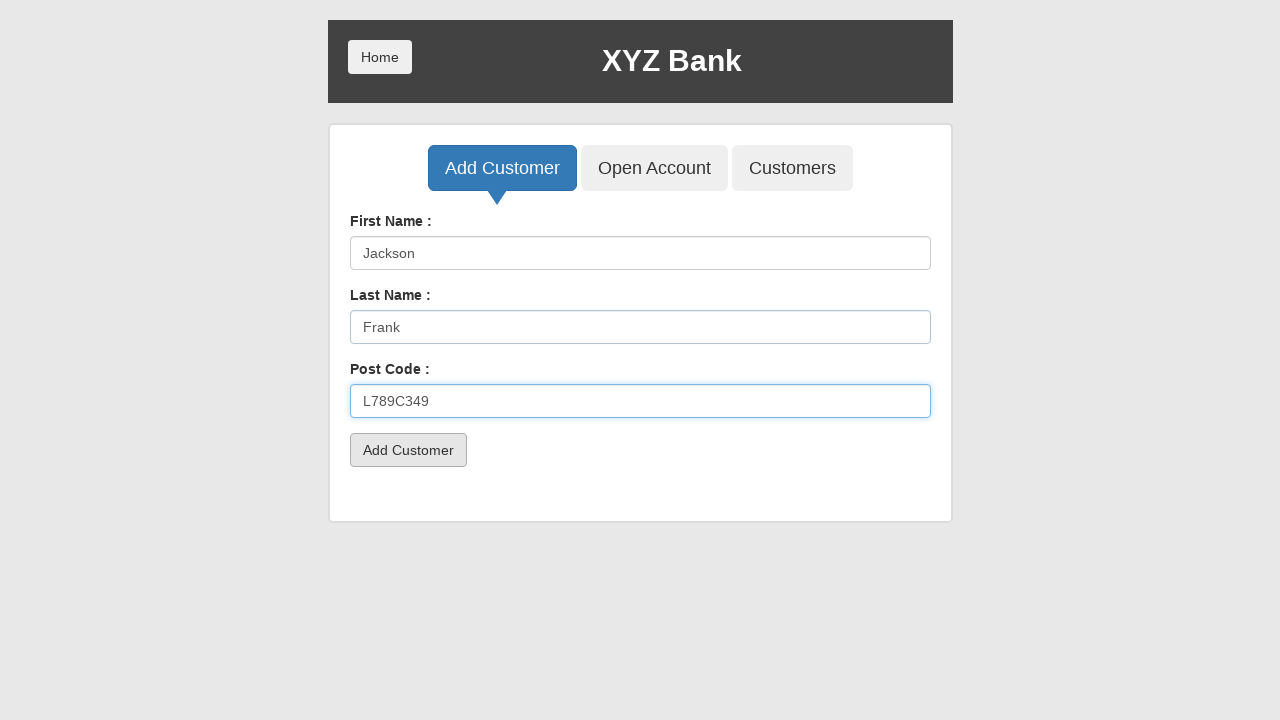

Clicked submit button to add customer Jackson Frank at (408, 450) on button[type='submit'].btn.btn-default
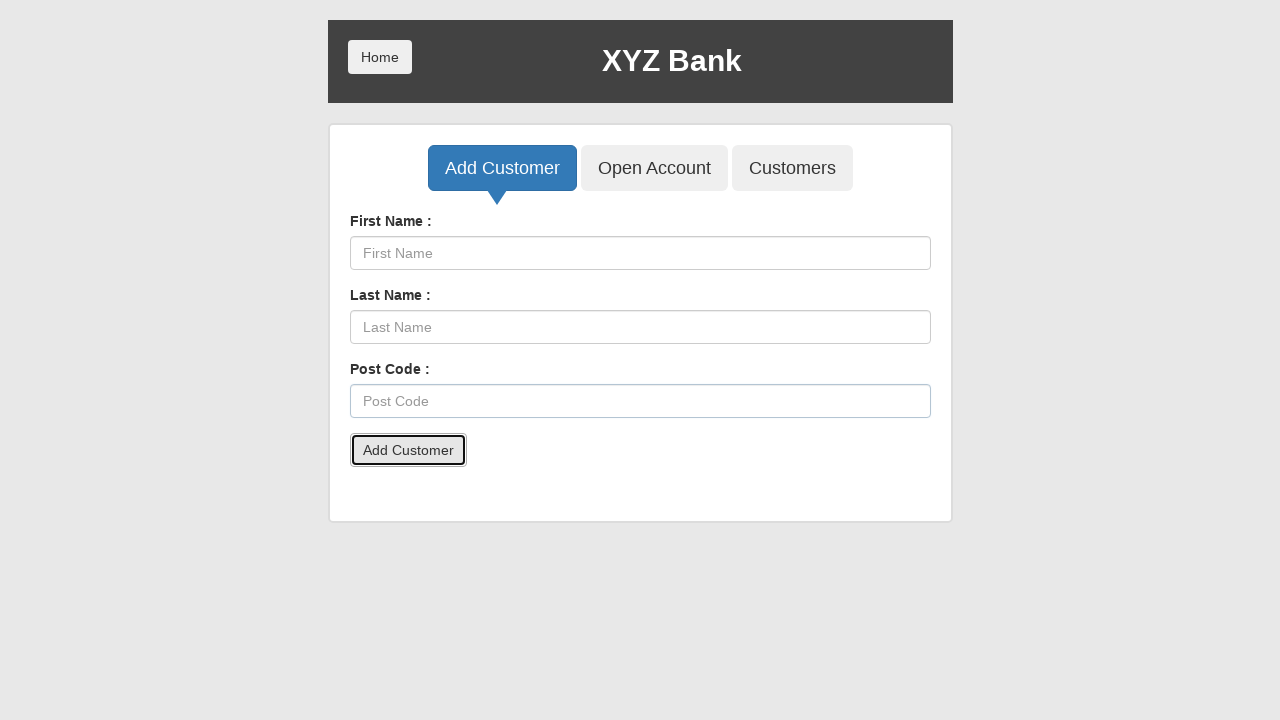

Waited 500ms after form submission
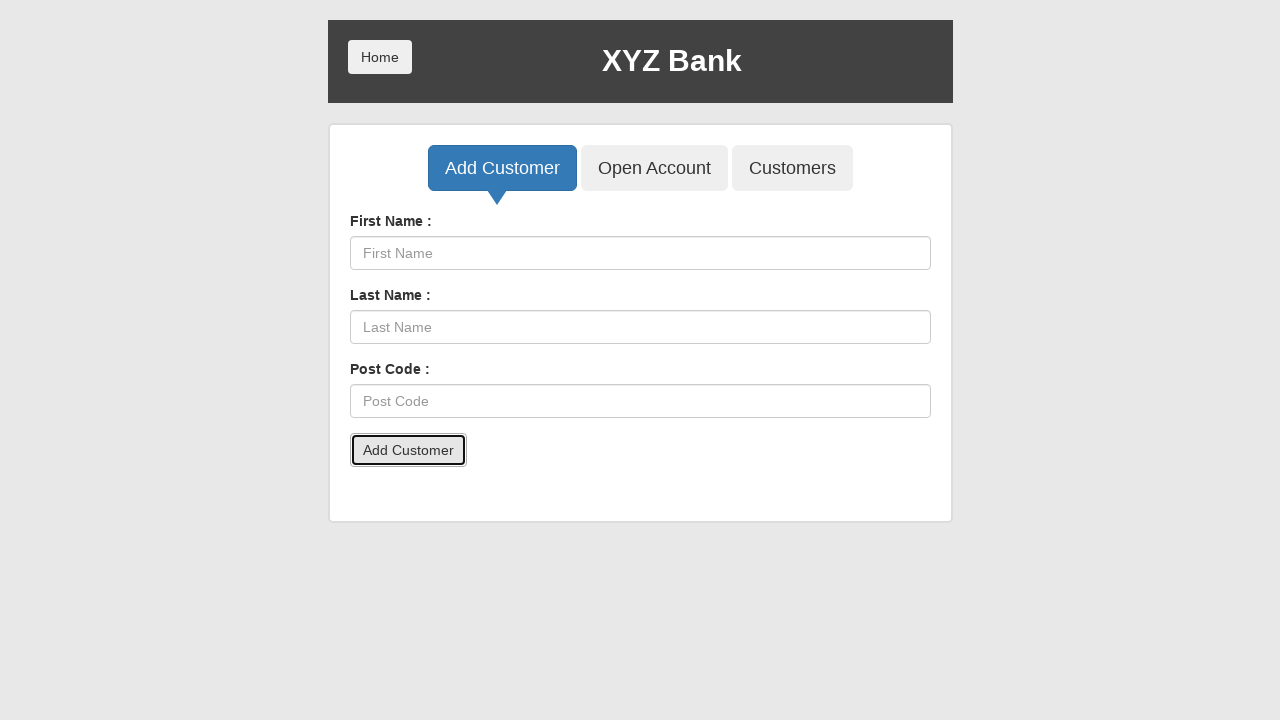

Set up dialog handler to accept alerts
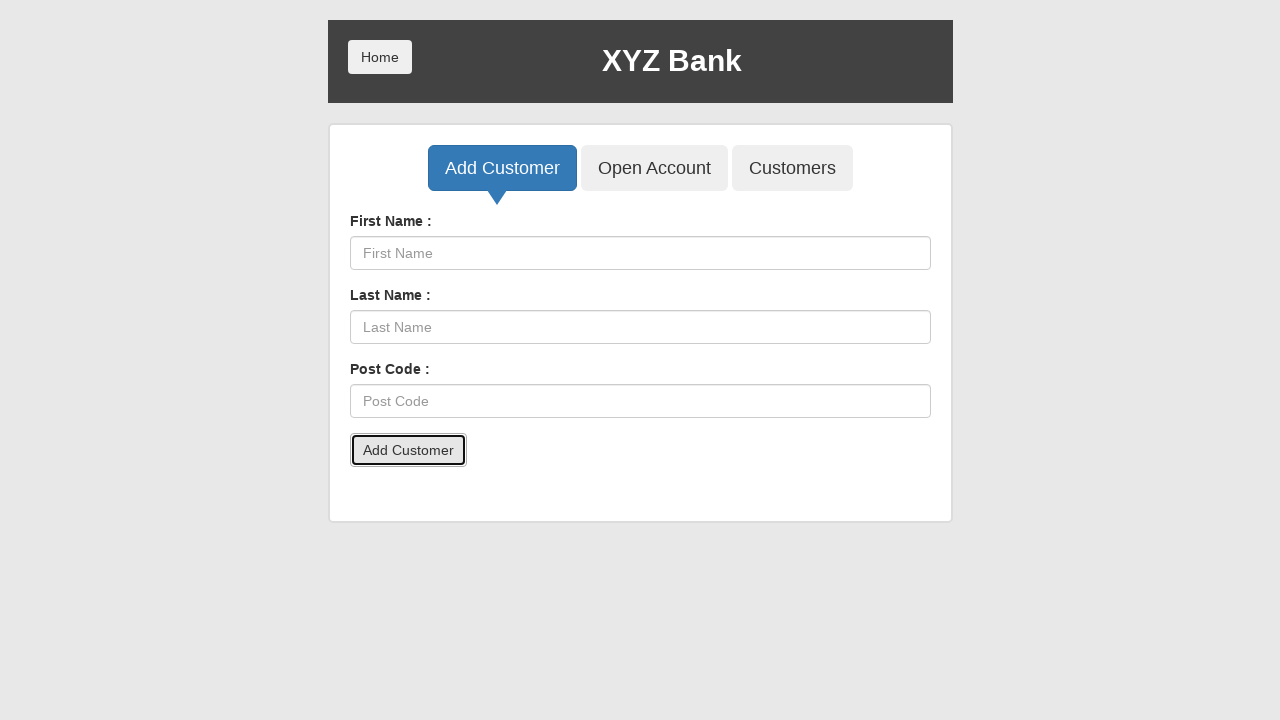

Waited 500ms for alert handling
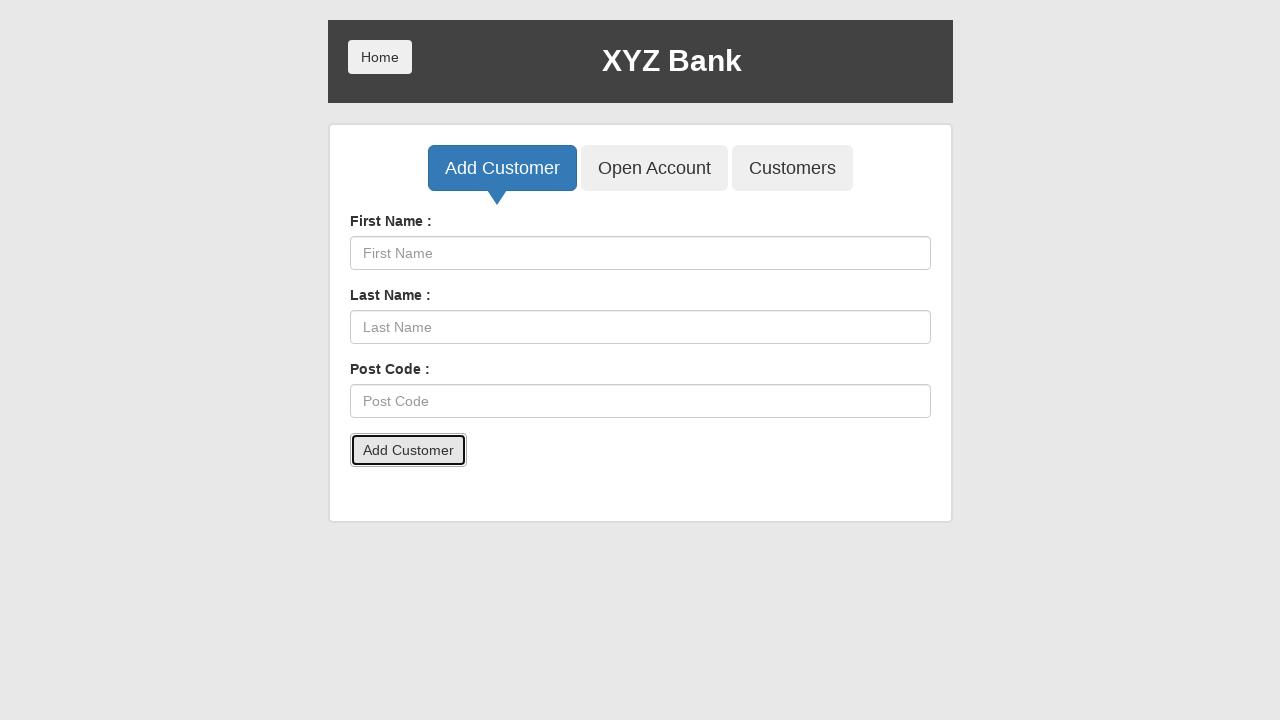

Filled first name field with 'Minka' on input[ng-model='fName']
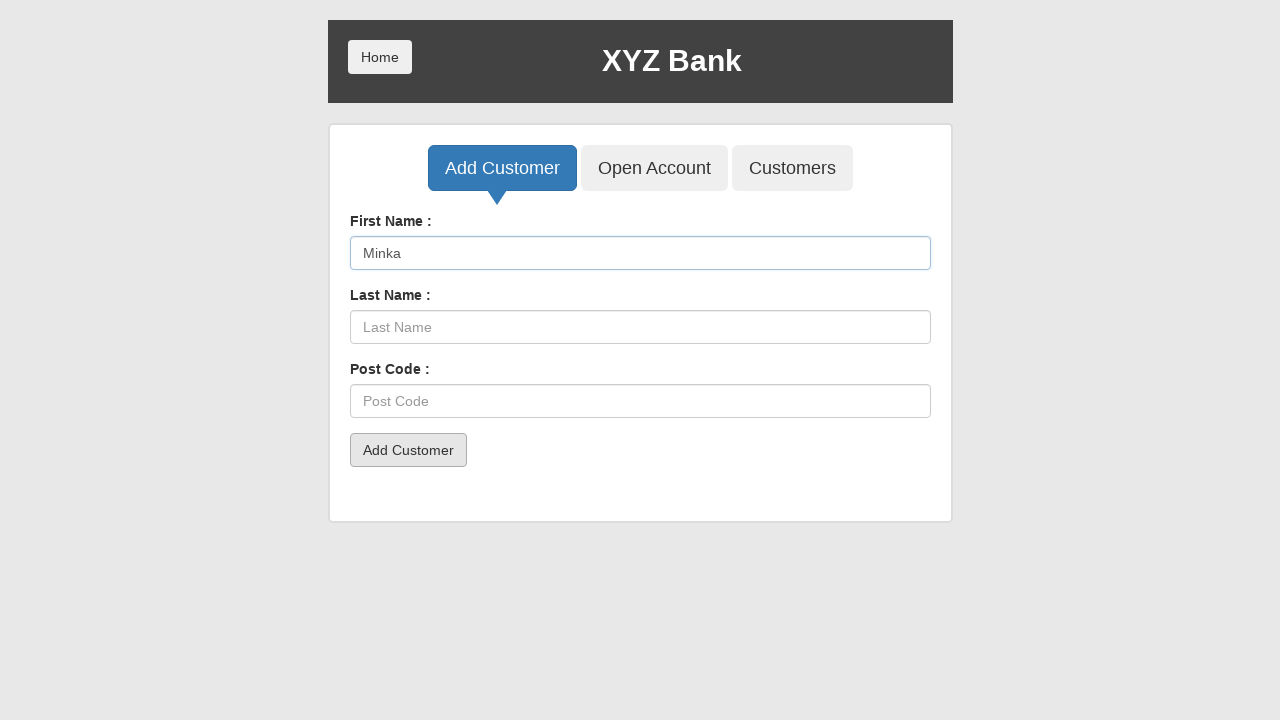

Waited 500ms after entering first name
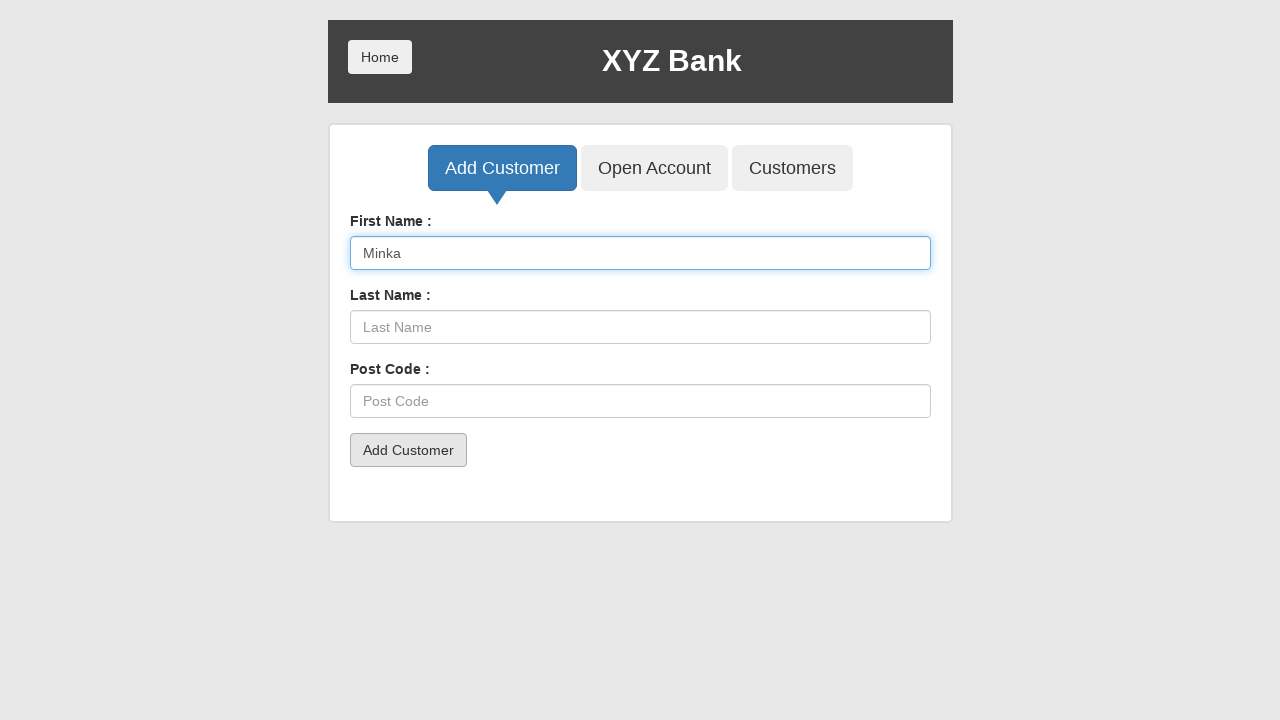

Filled last name field with 'Jackson' on input[ng-model='lName']
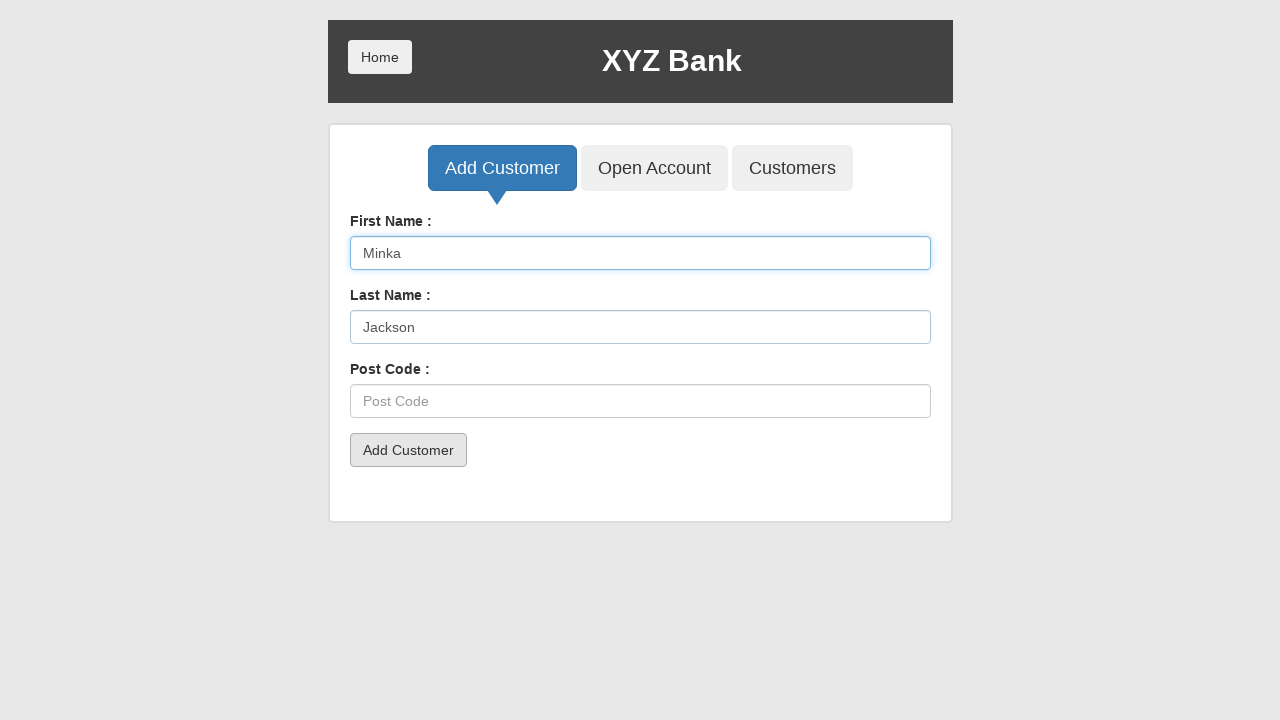

Waited 500ms after entering last name
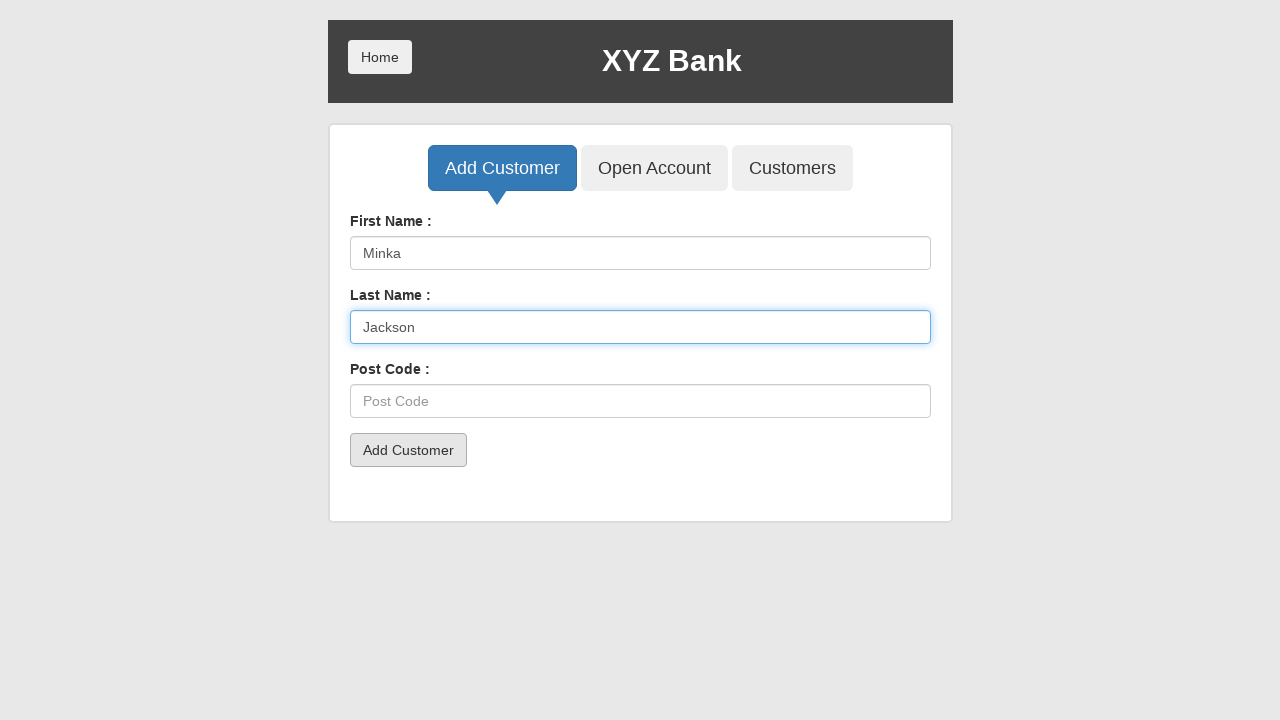

Filled postal code field with 'A897N450' on input[ng-model='postCd']
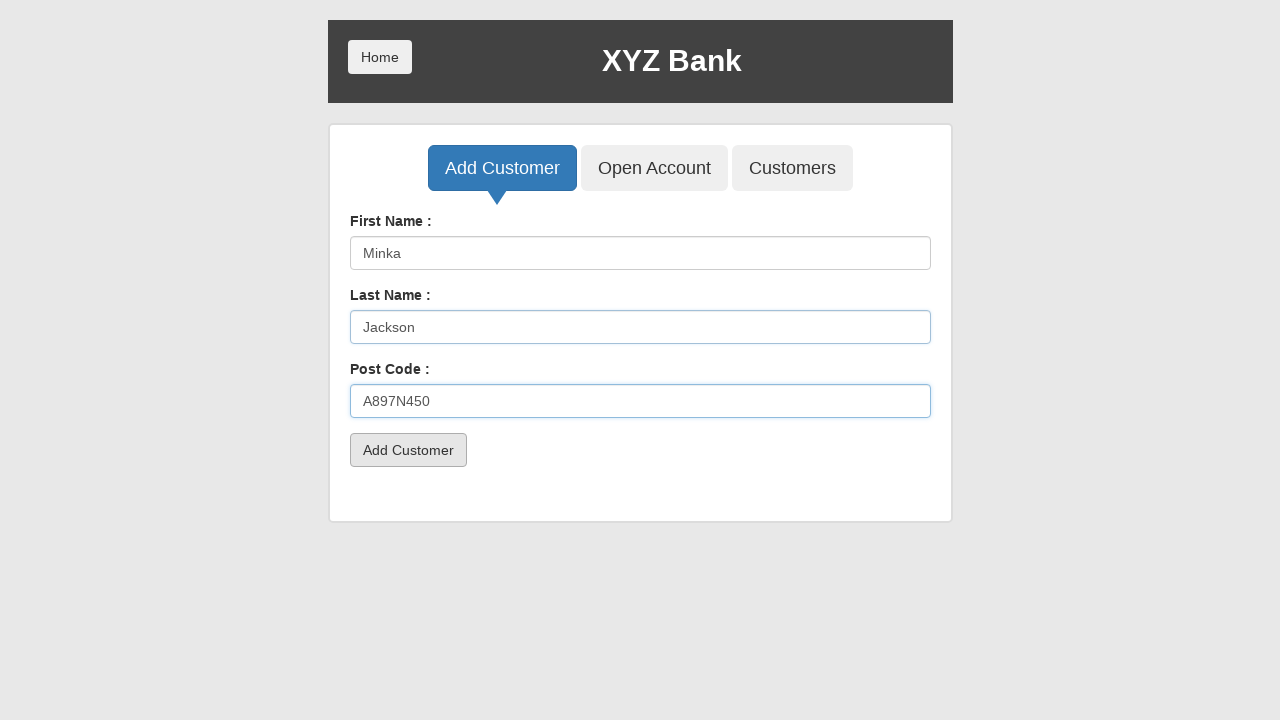

Clicked submit button to add customer Minka Jackson at (408, 450) on button[type='submit'].btn.btn-default
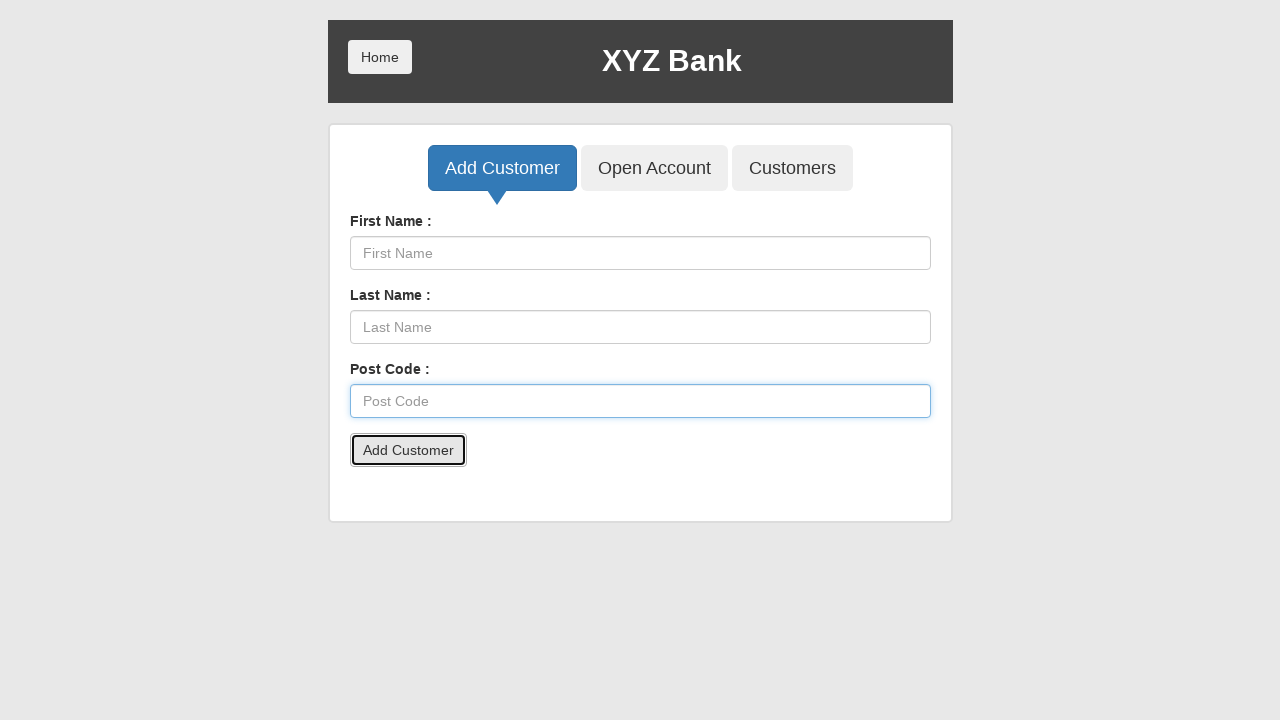

Waited 500ms after form submission
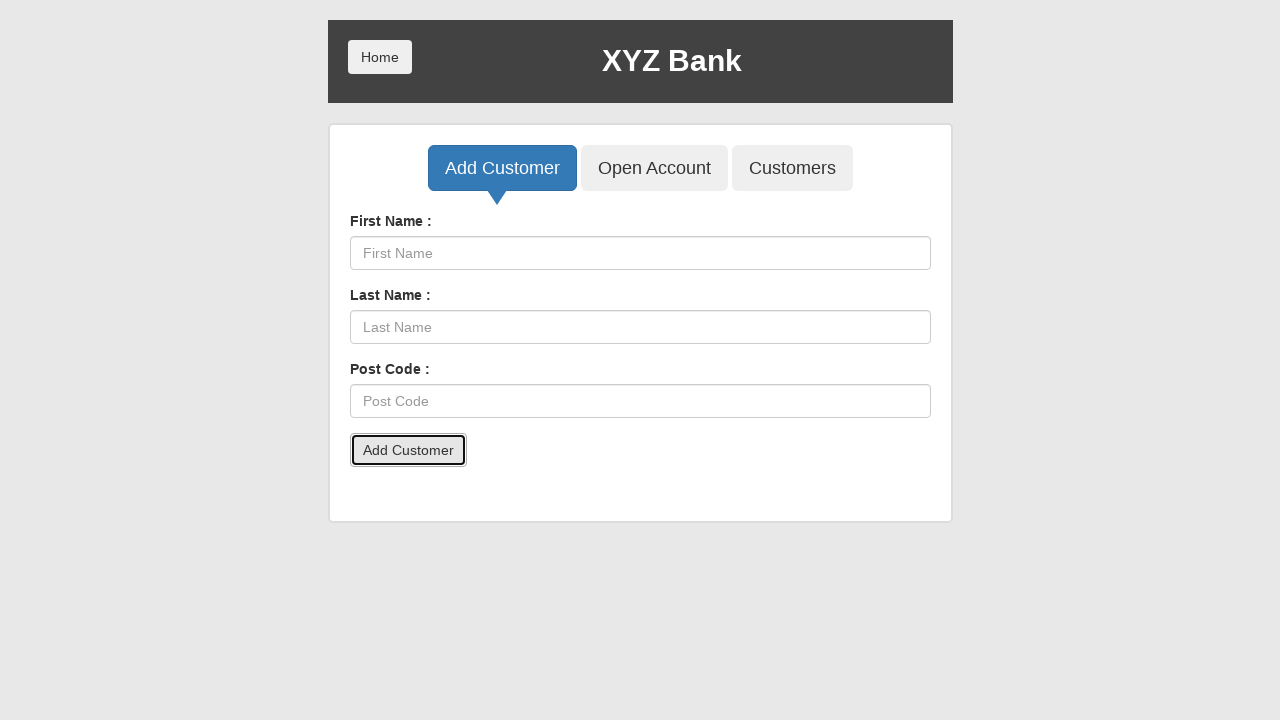

Set up dialog handler to accept alerts
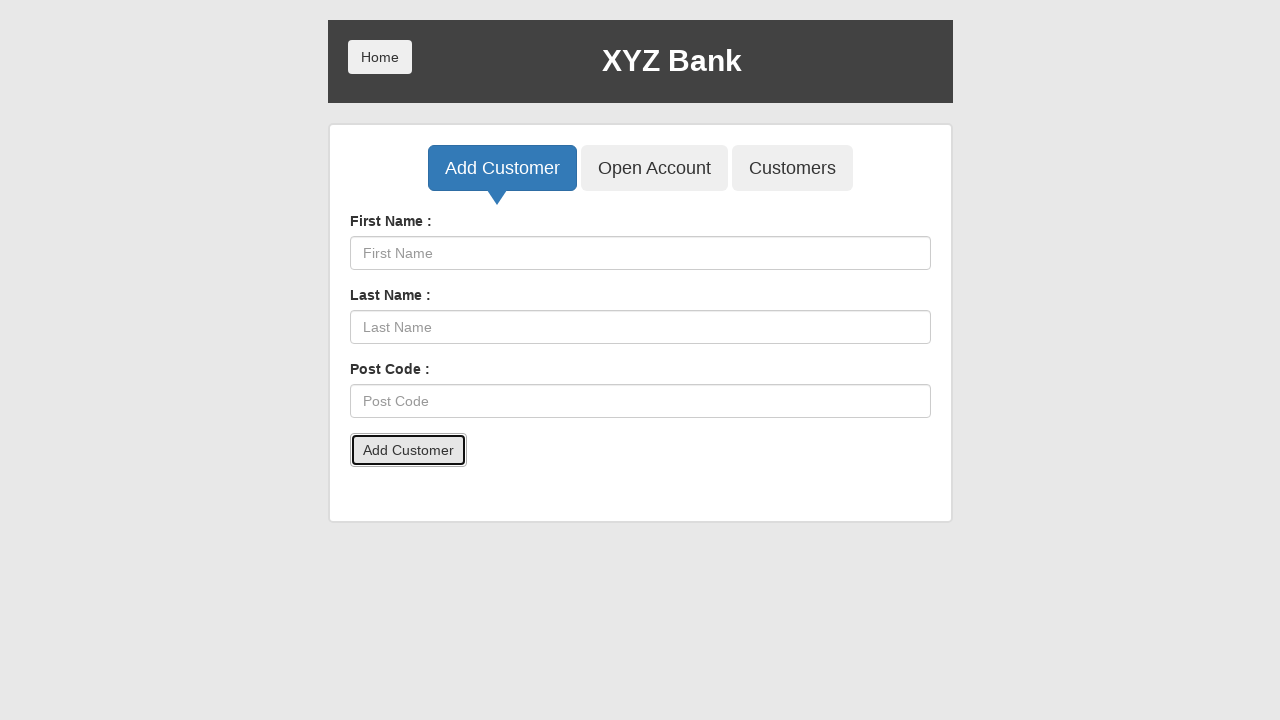

Waited 500ms for alert handling
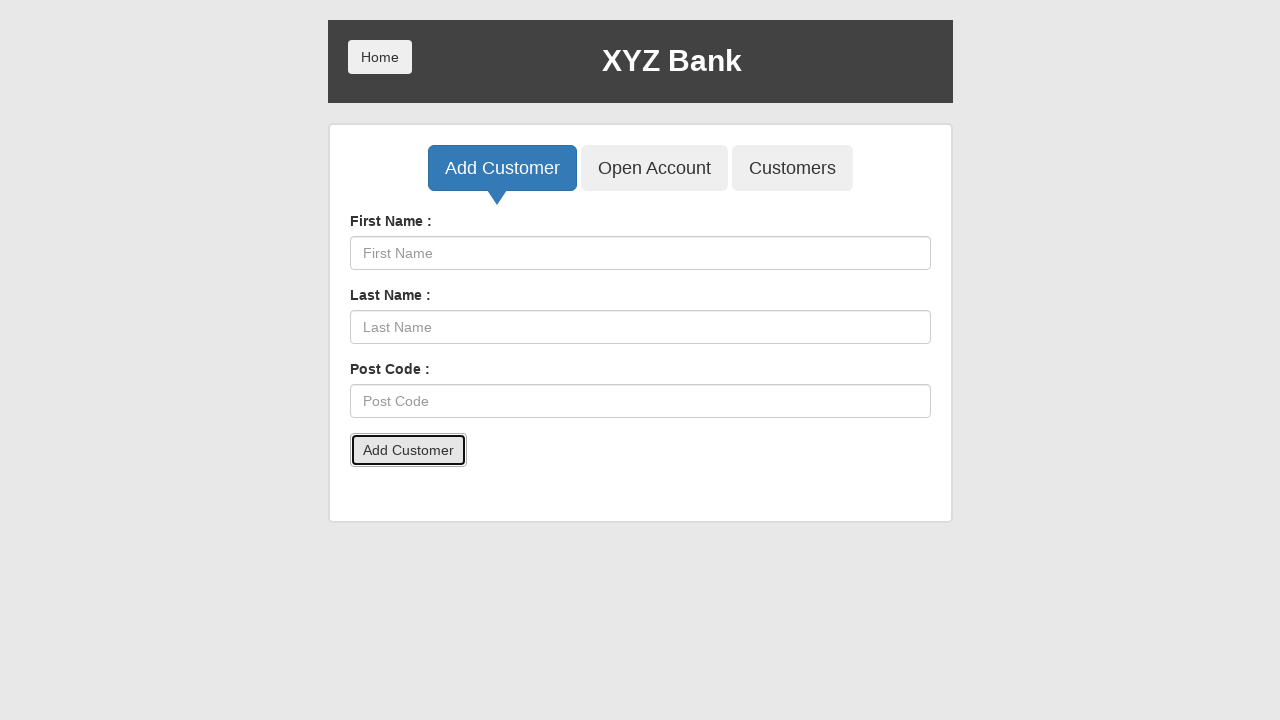

Filled first name field with 'Jackson' on input[ng-model='fName']
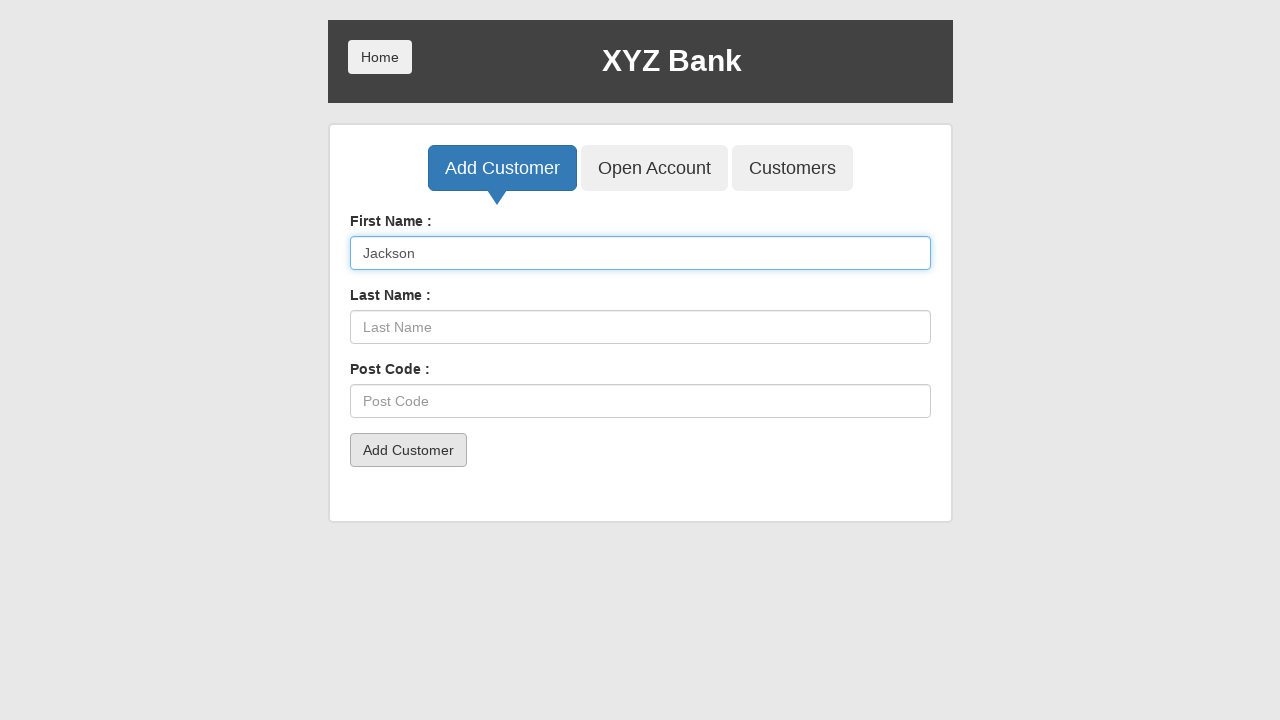

Waited 500ms after entering first name
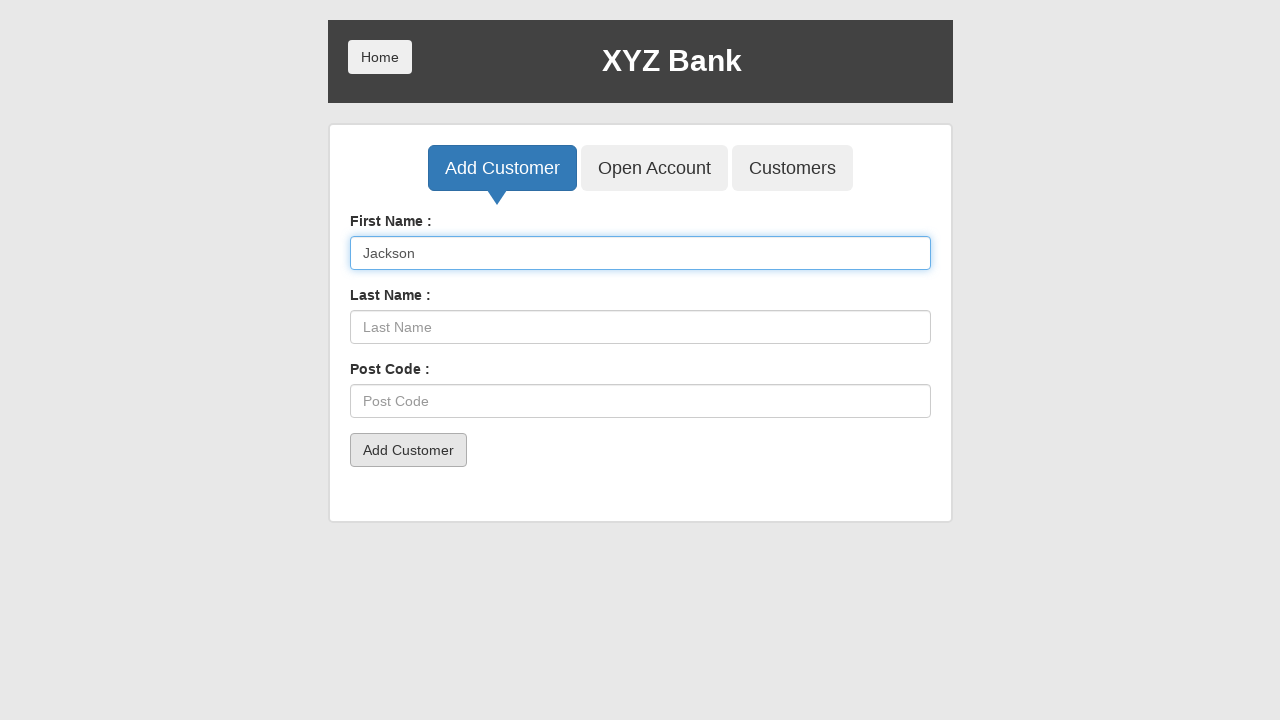

Filled last name field with 'Connely' on input[ng-model='lName']
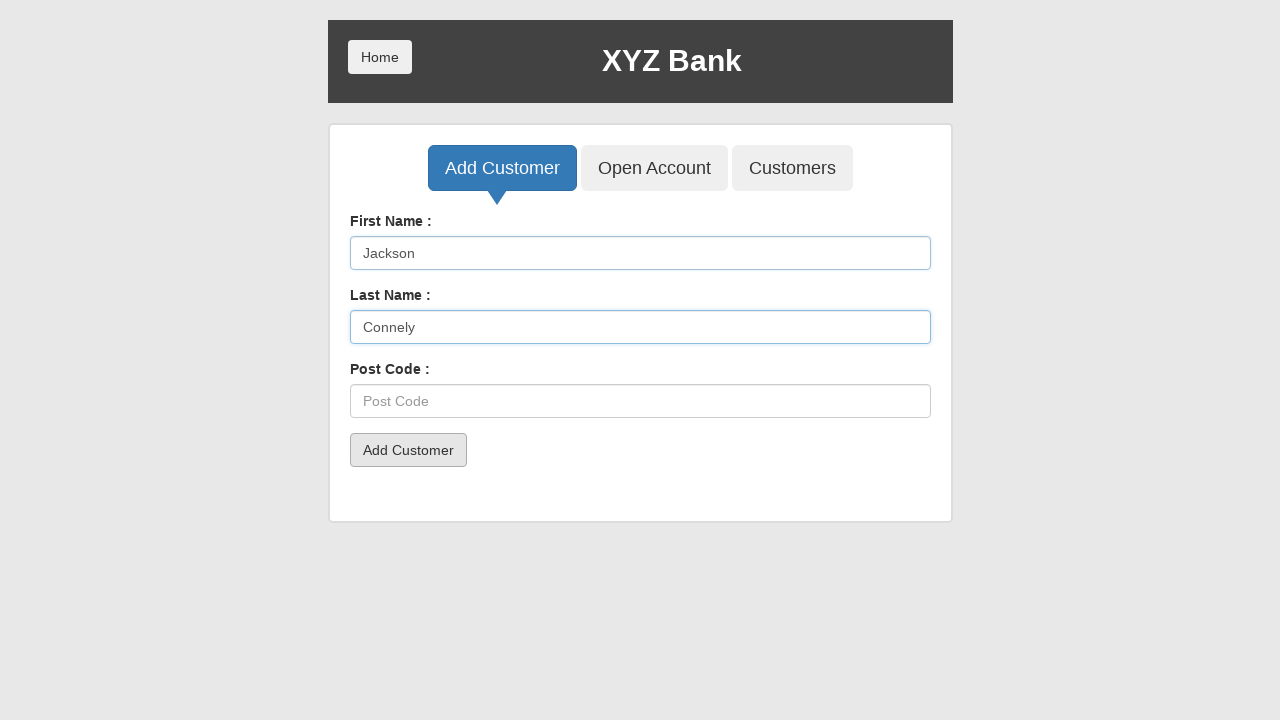

Waited 500ms after entering last name
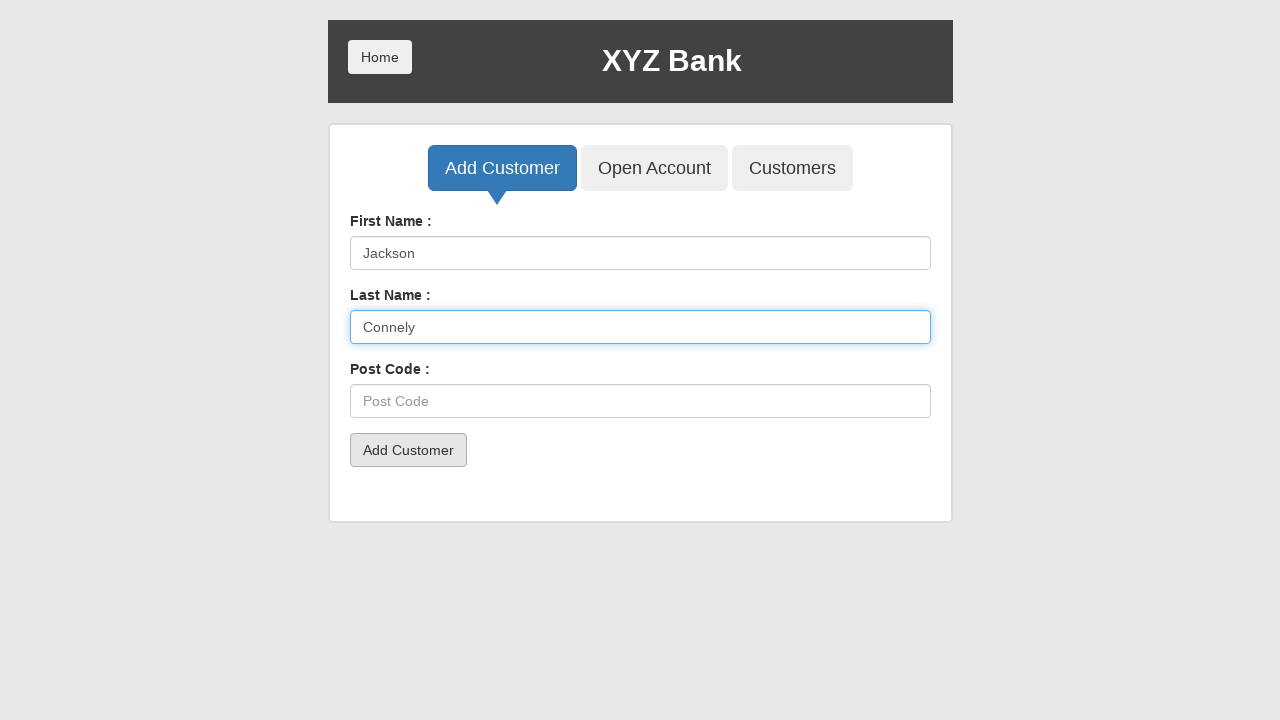

Filled postal code field with 'L789C349' on input[ng-model='postCd']
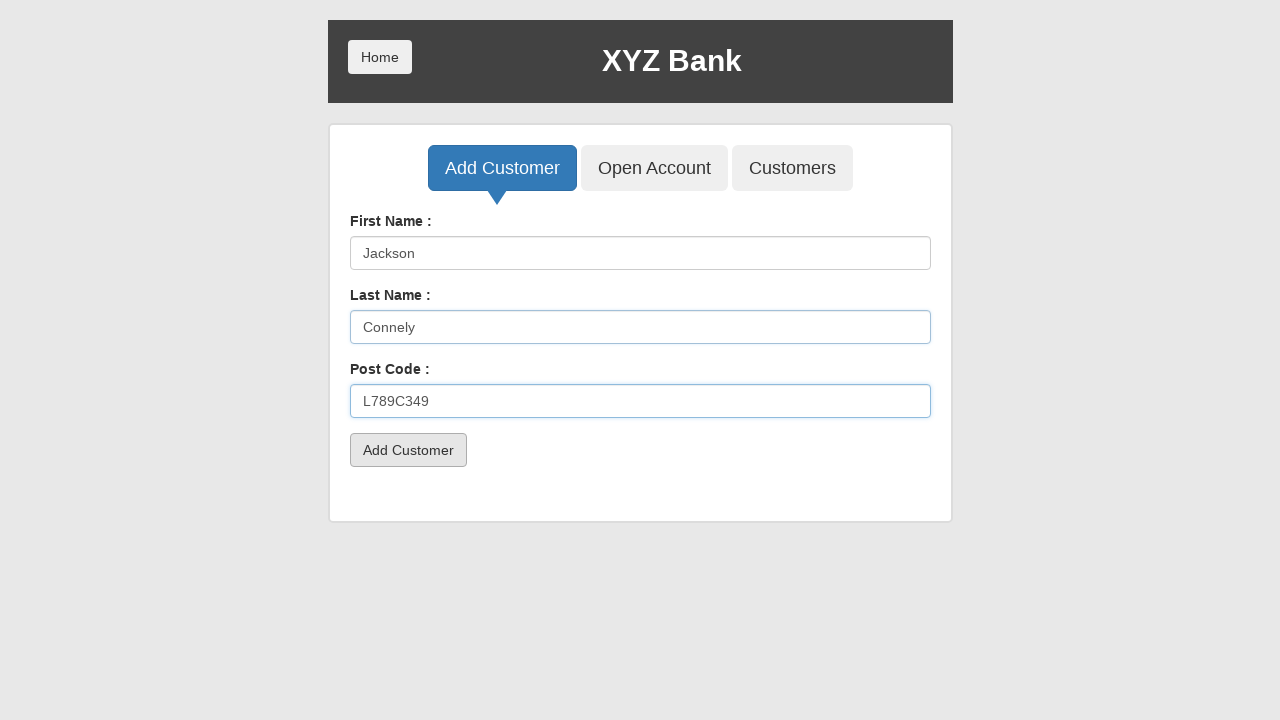

Clicked submit button to add customer Jackson Connely at (408, 450) on button[type='submit'].btn.btn-default
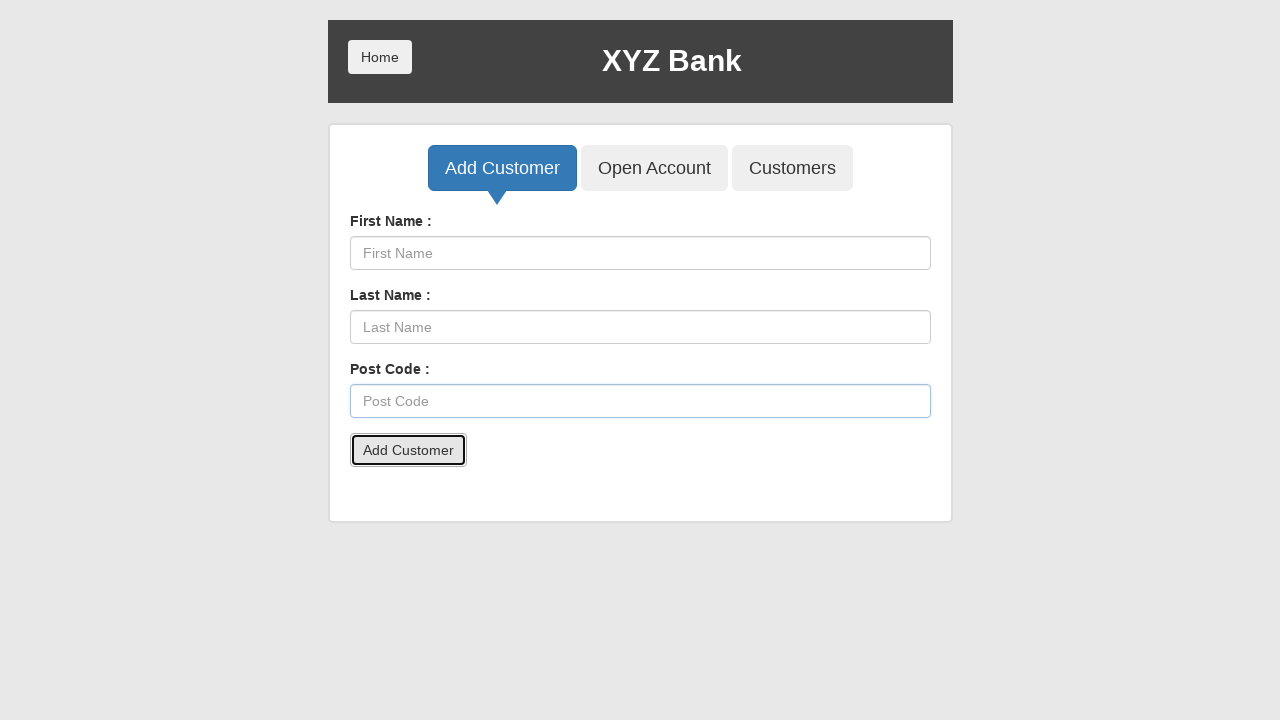

Waited 500ms after form submission
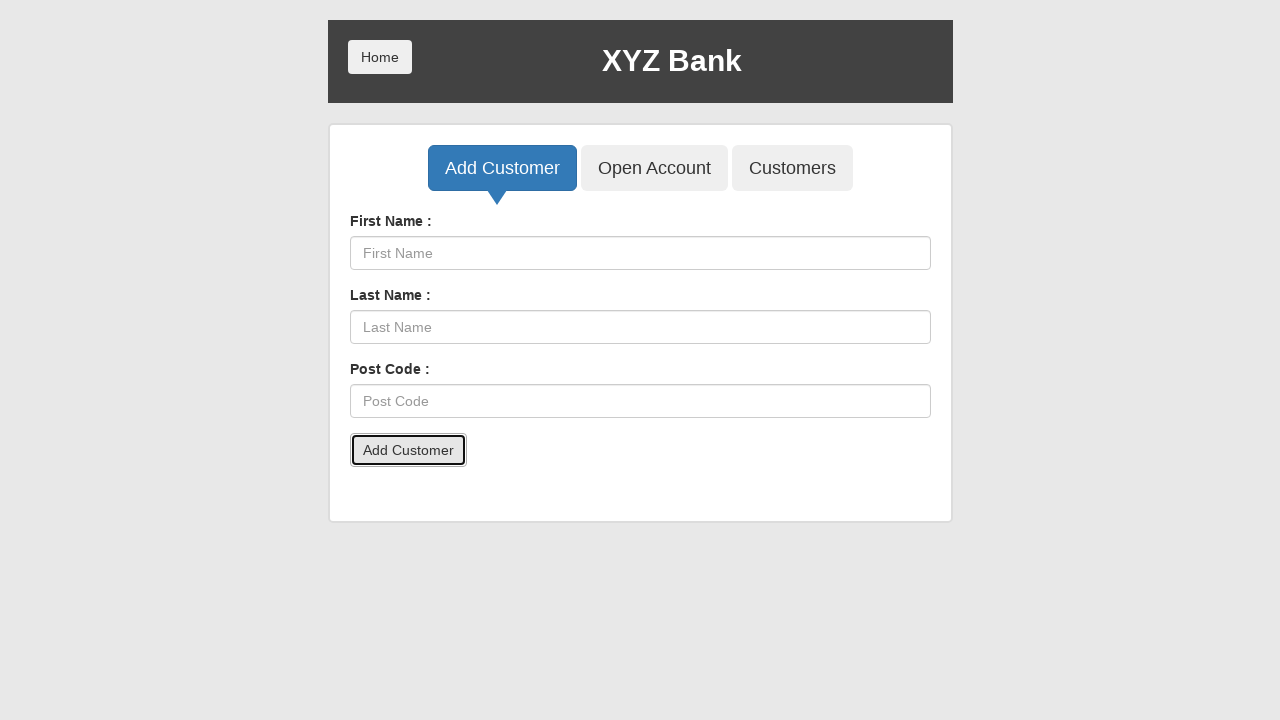

Set up dialog handler to accept alerts
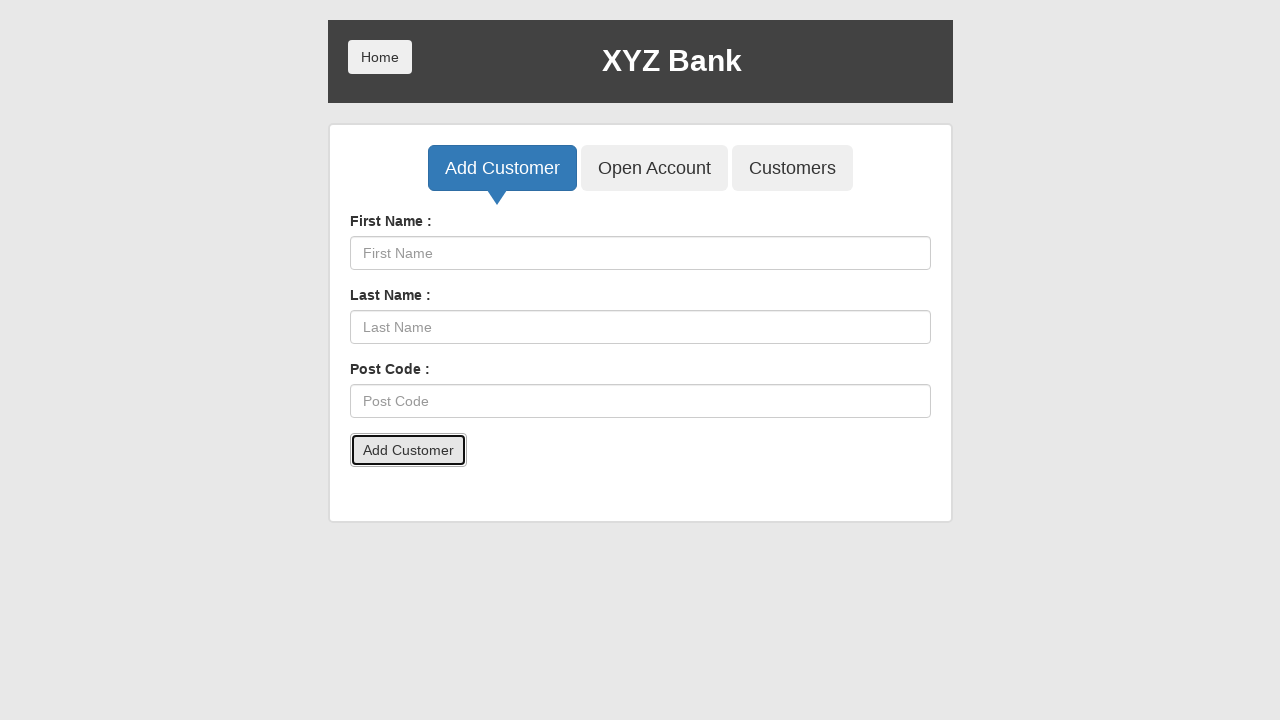

Waited 500ms for alert handling
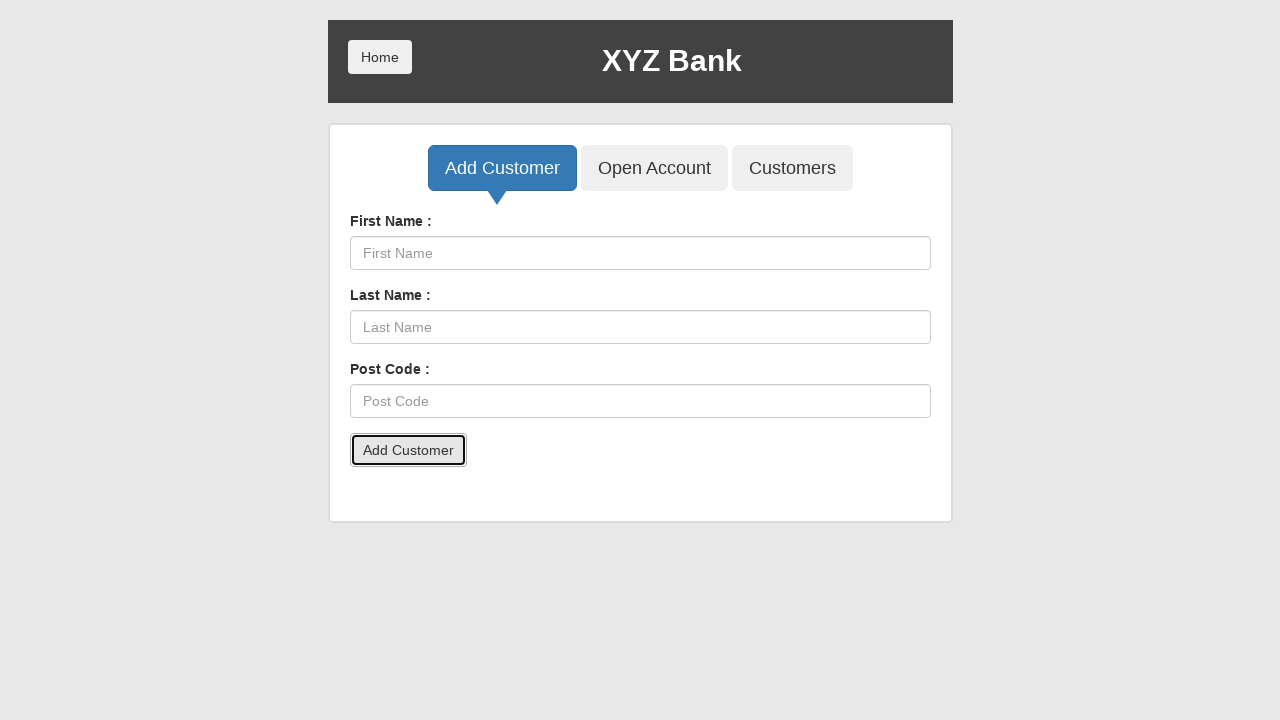

Filled first name field with 'Lawrence' on input[ng-model='fName']
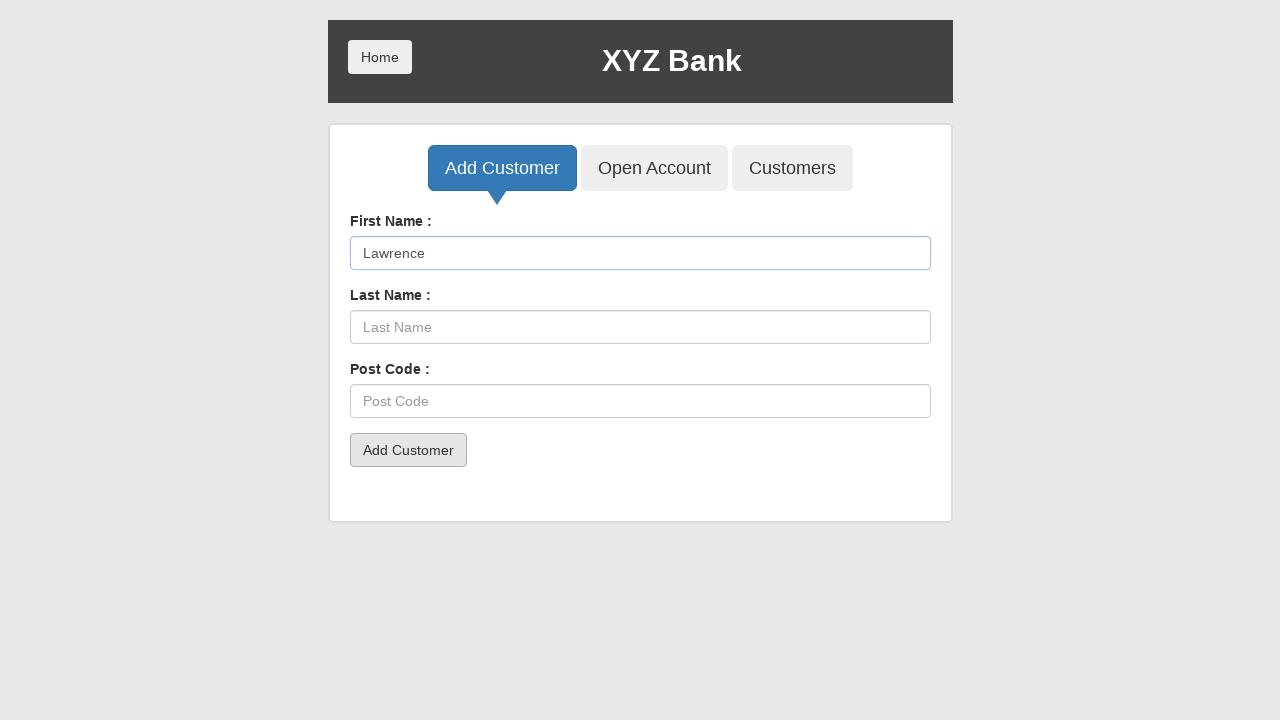

Waited 500ms after entering first name
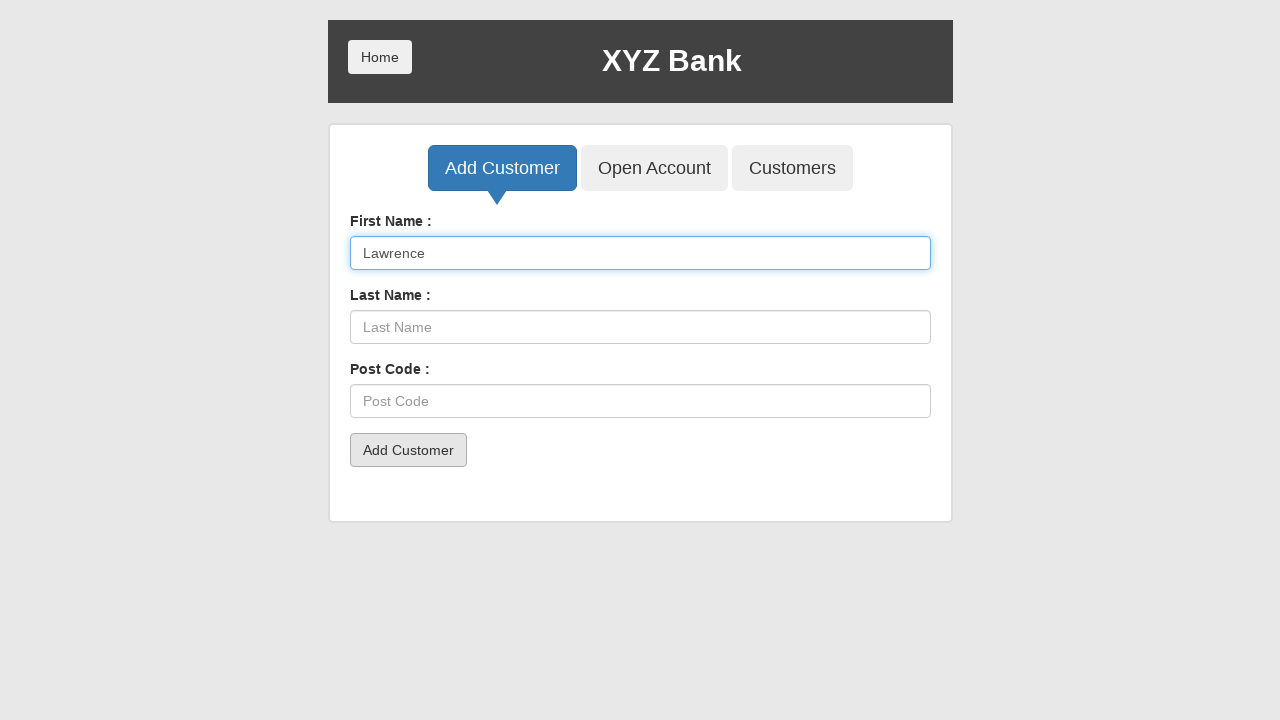

Filled last name field with 'Zimmerman' on input[ng-model='lName']
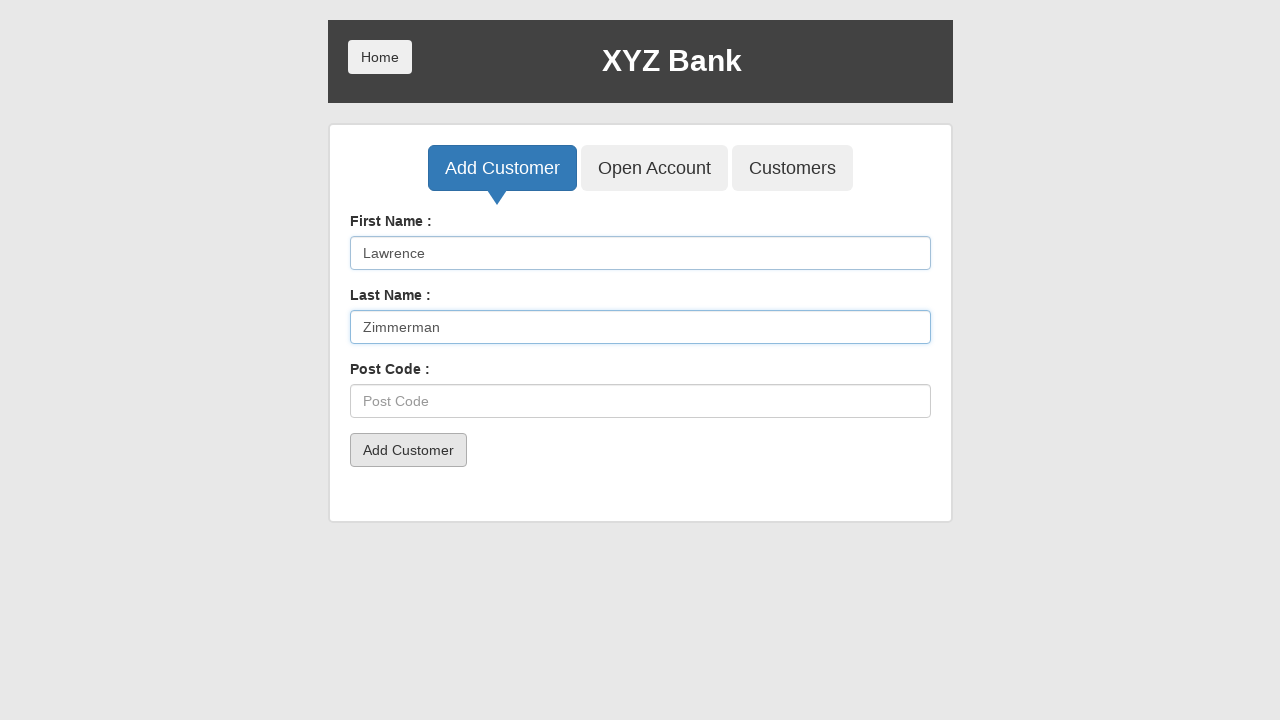

Waited 500ms after entering last name
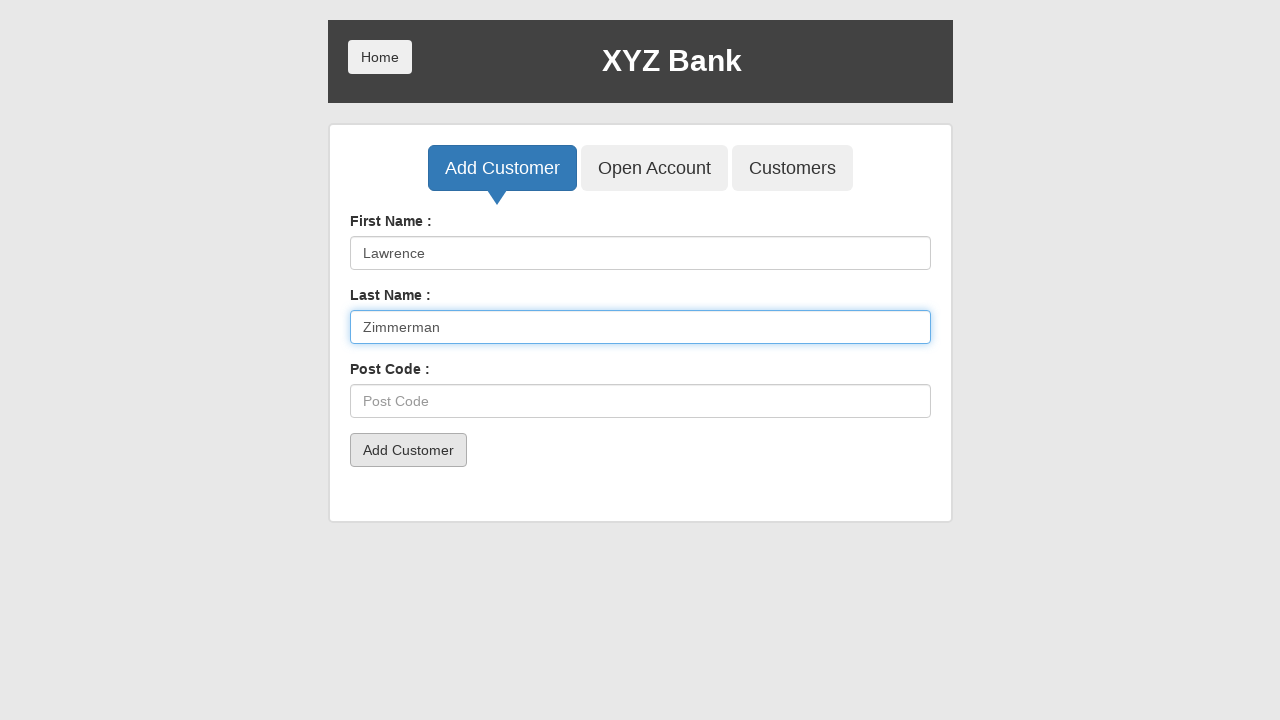

Filled postal code field with 'L789C349' on input[ng-model='postCd']
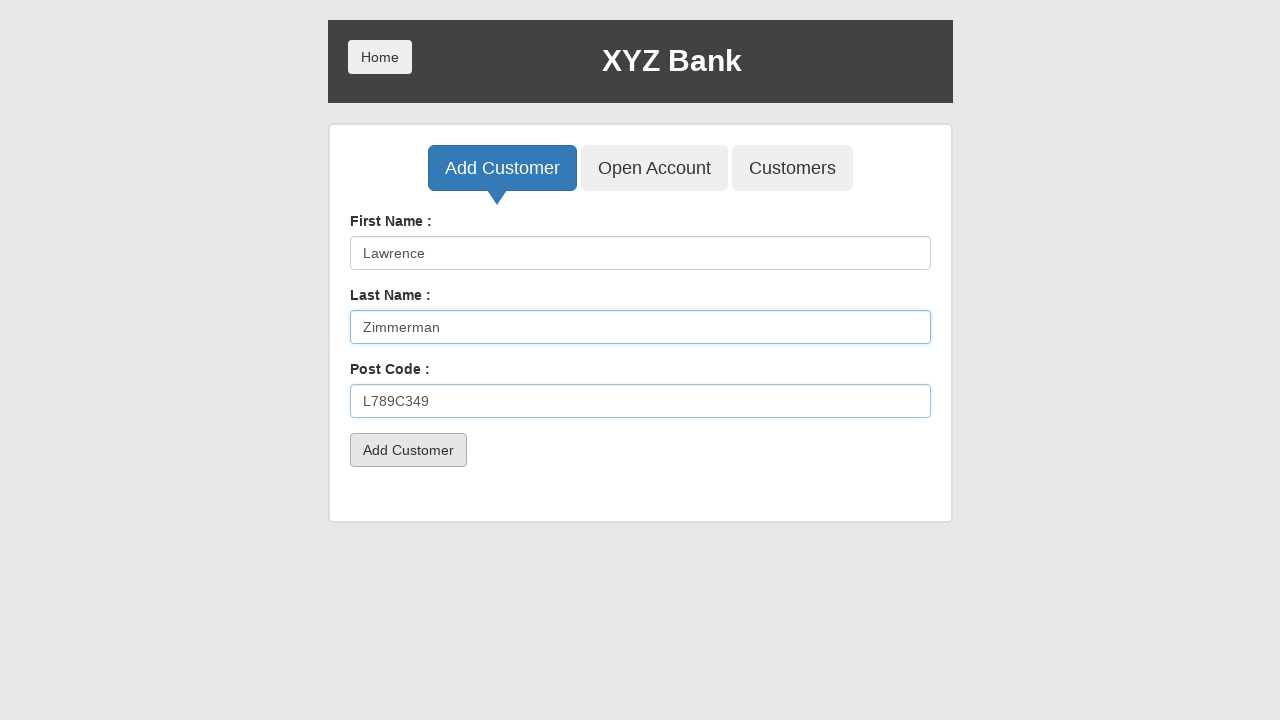

Clicked submit button to add customer Lawrence Zimmerman at (408, 450) on button[type='submit'].btn.btn-default
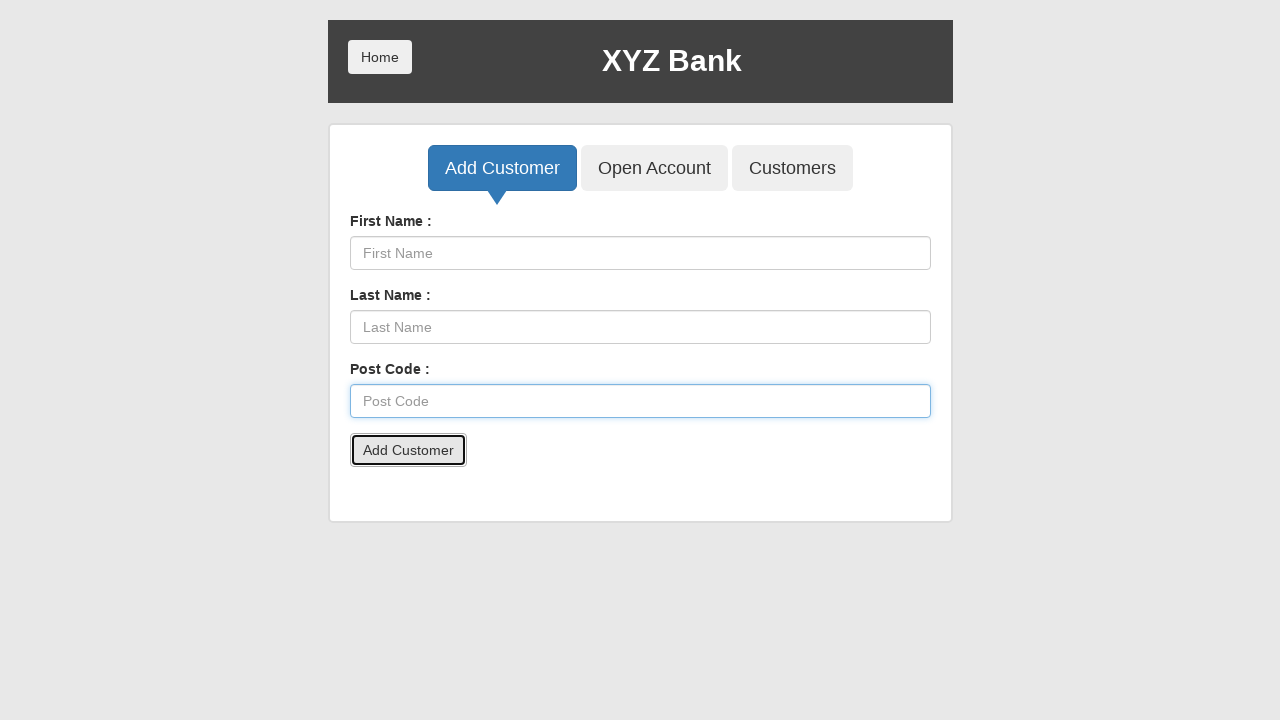

Waited 500ms after form submission
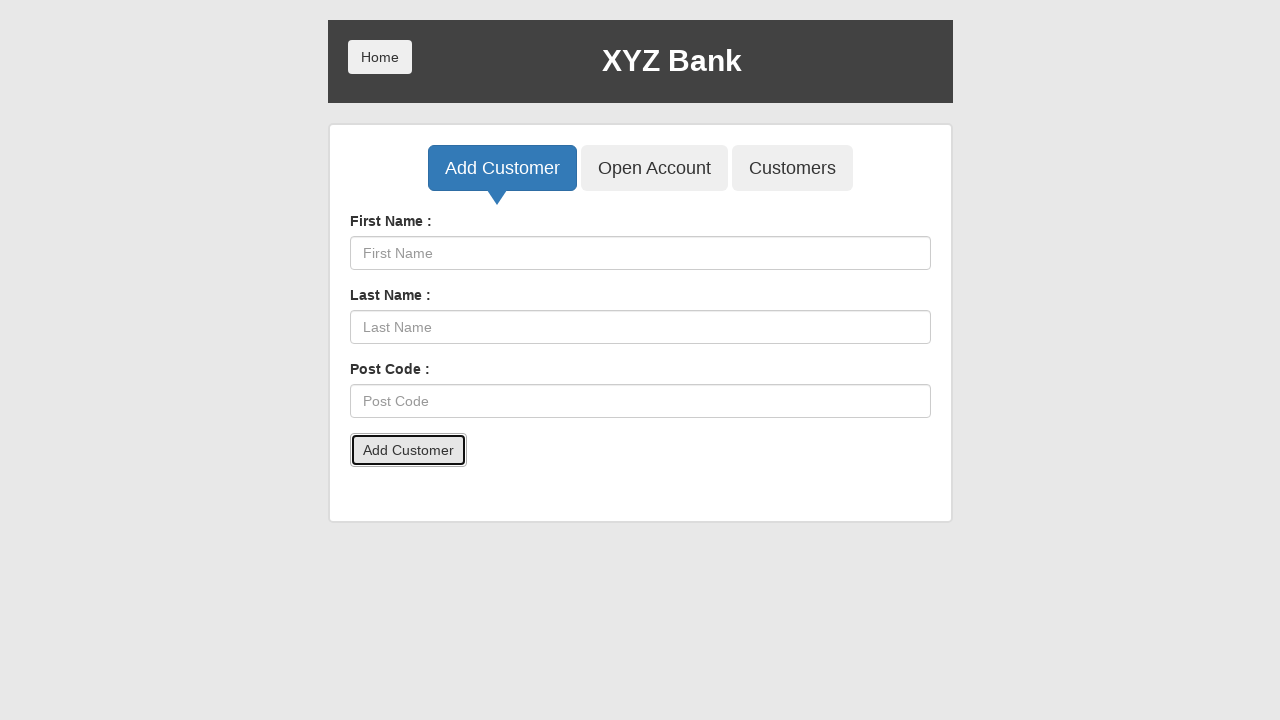

Set up dialog handler to accept alerts
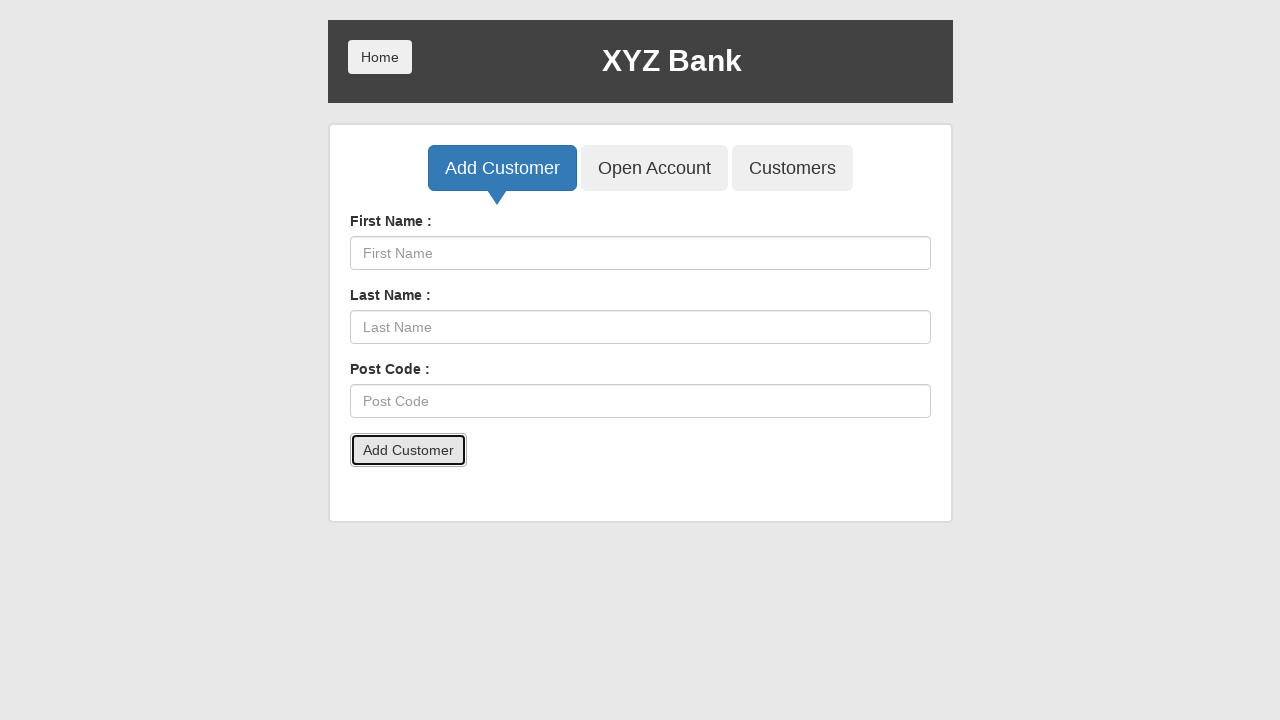

Waited 500ms for alert handling
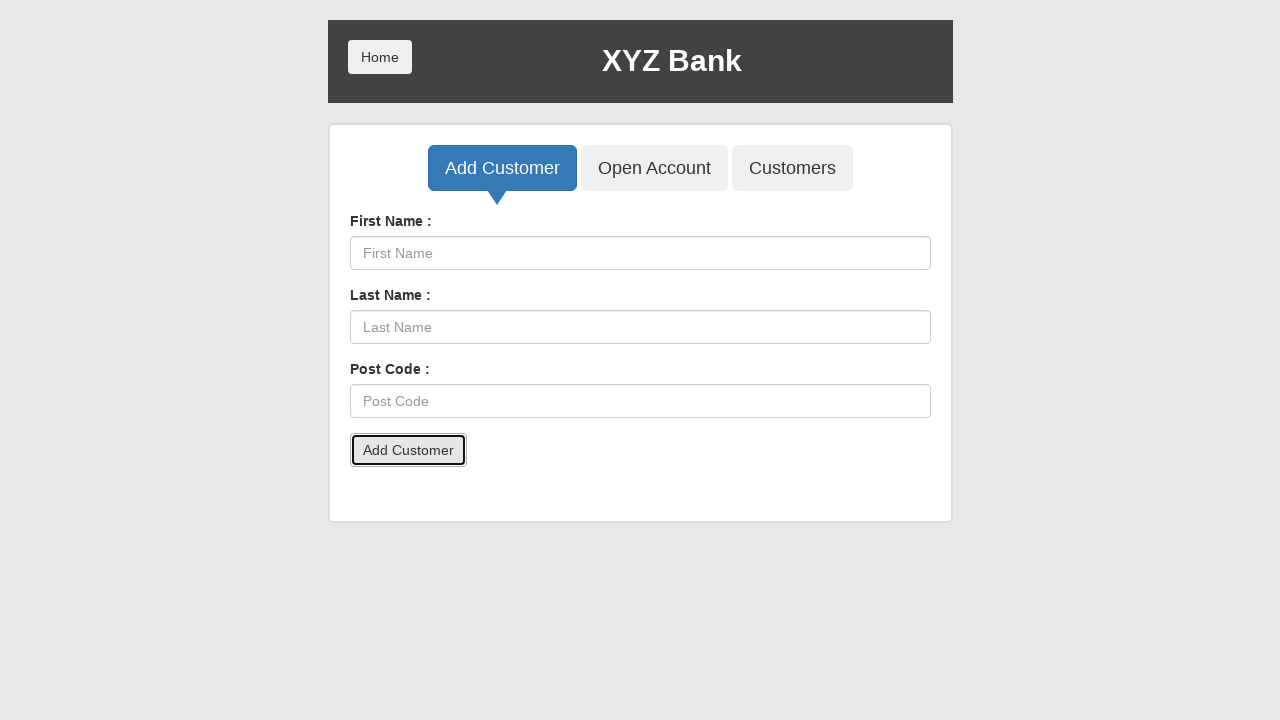

Filled first name field with 'Mariotte' on input[ng-model='fName']
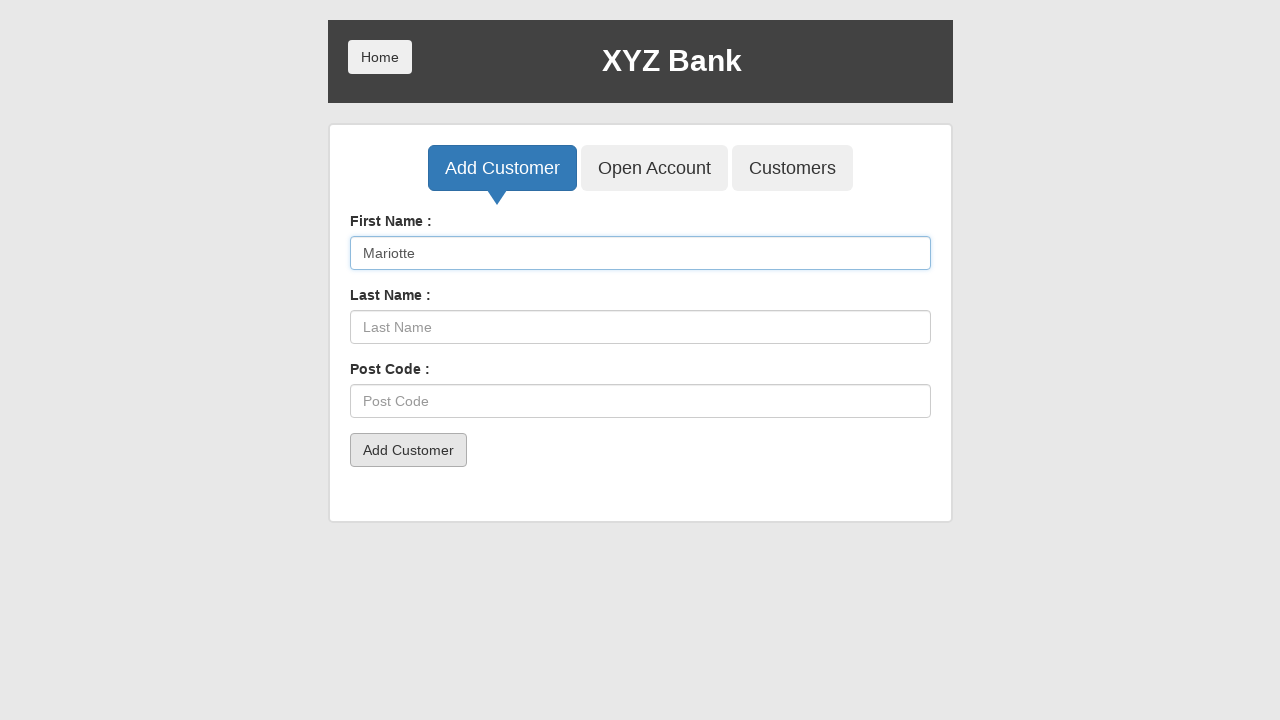

Waited 500ms after entering first name
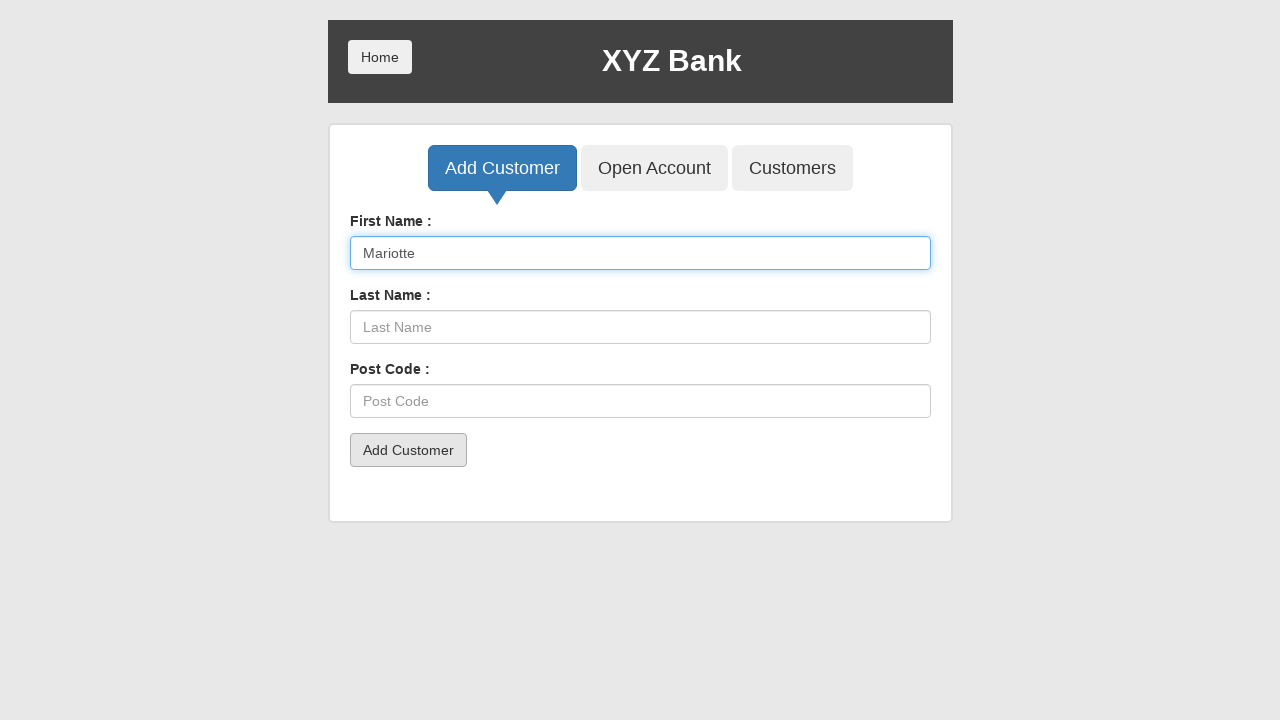

Filled last name field with 'Tova' on input[ng-model='lName']
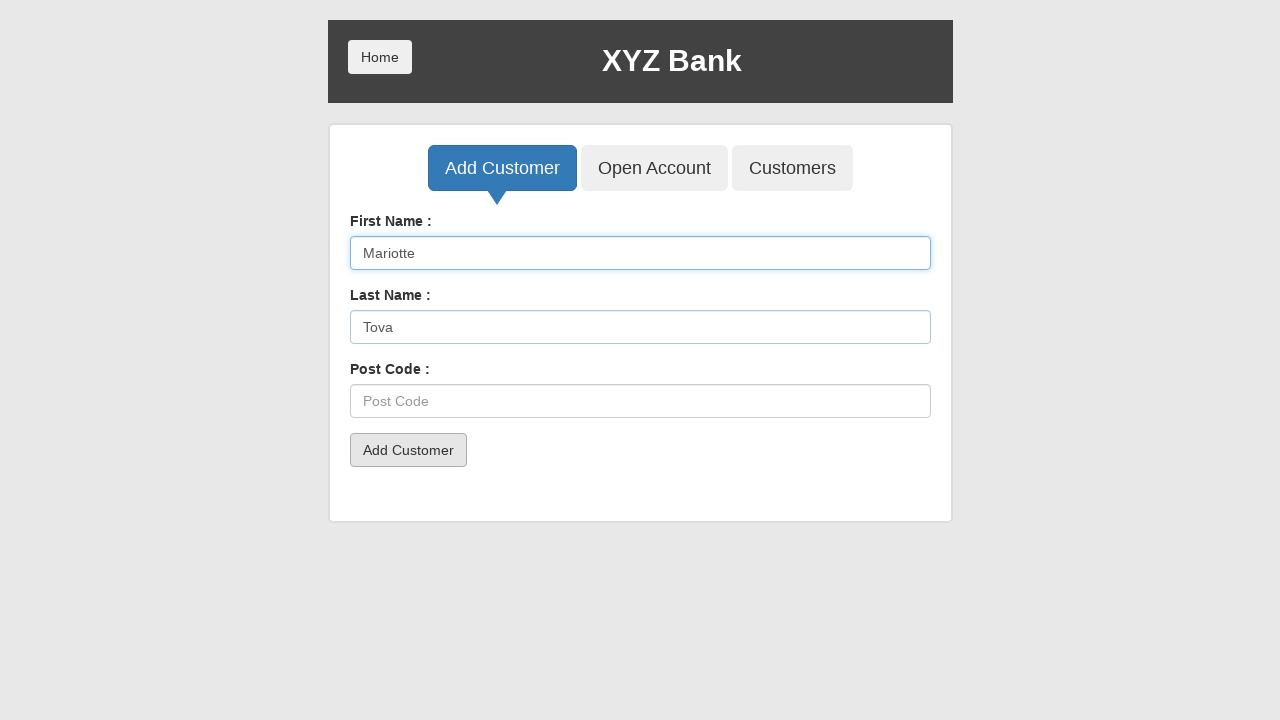

Waited 500ms after entering last name
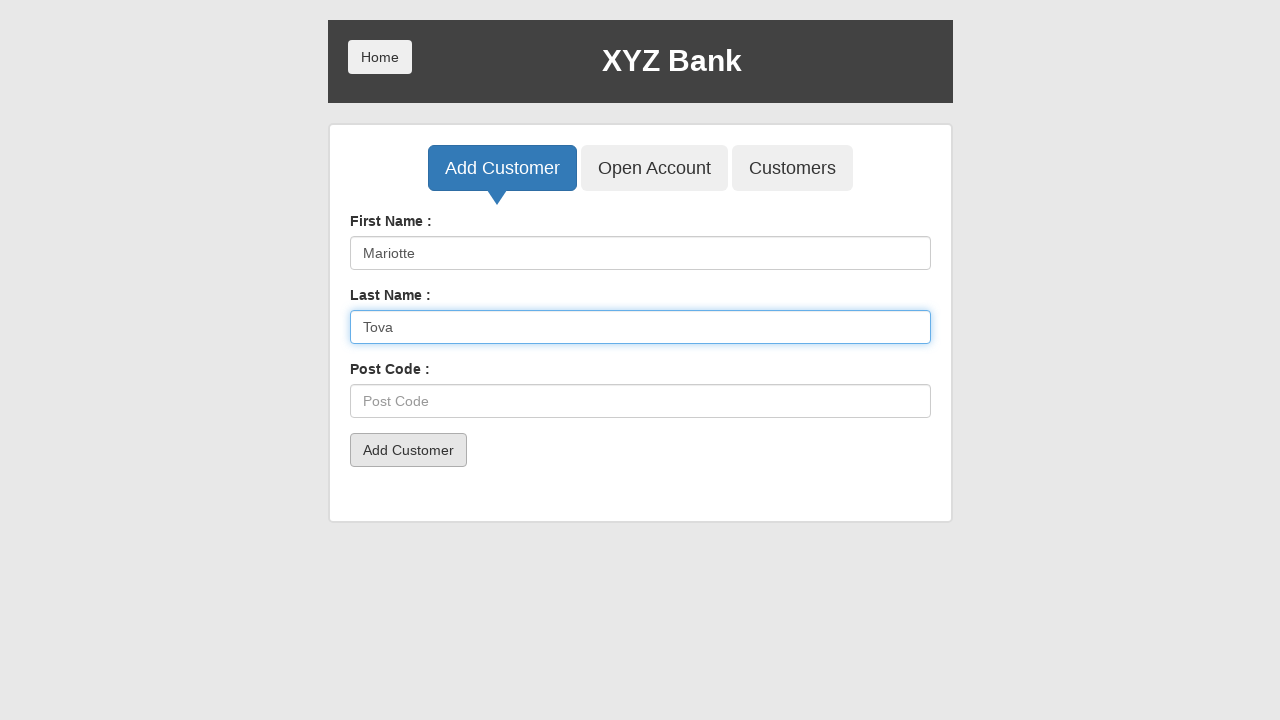

Filled postal code field with 'L789C349' on input[ng-model='postCd']
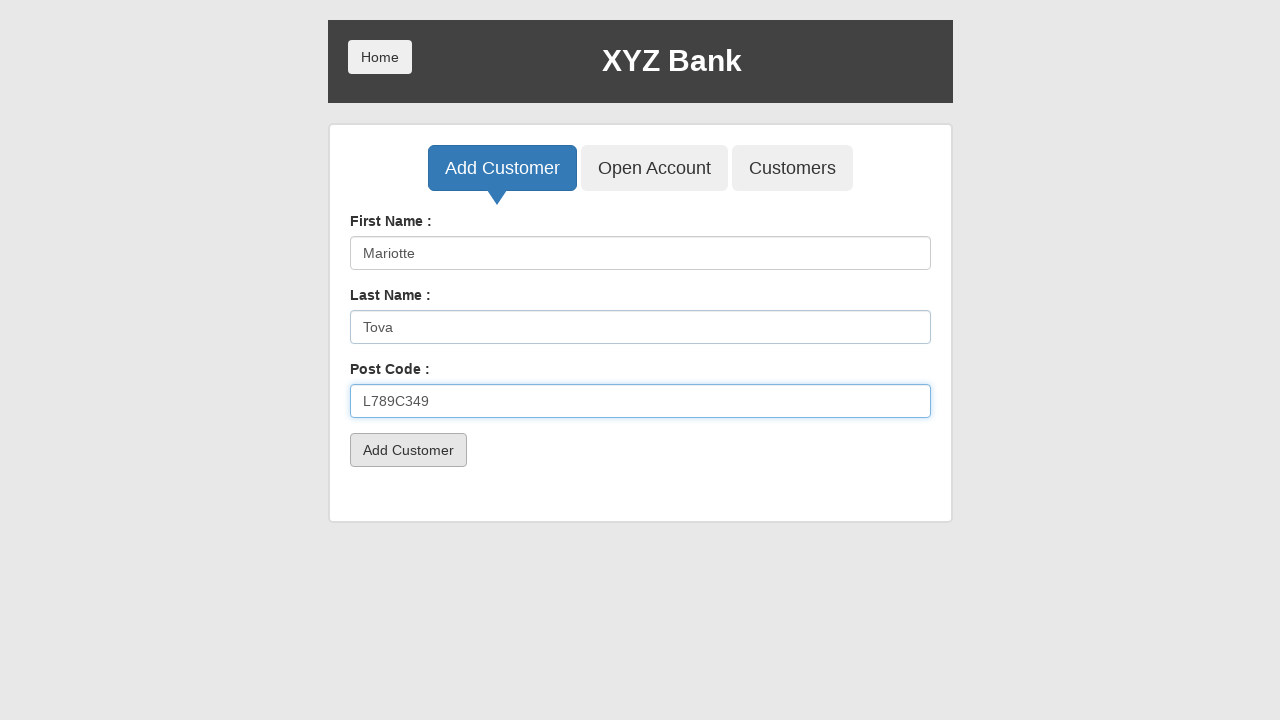

Clicked submit button to add customer Mariotte Tova at (408, 450) on button[type='submit'].btn.btn-default
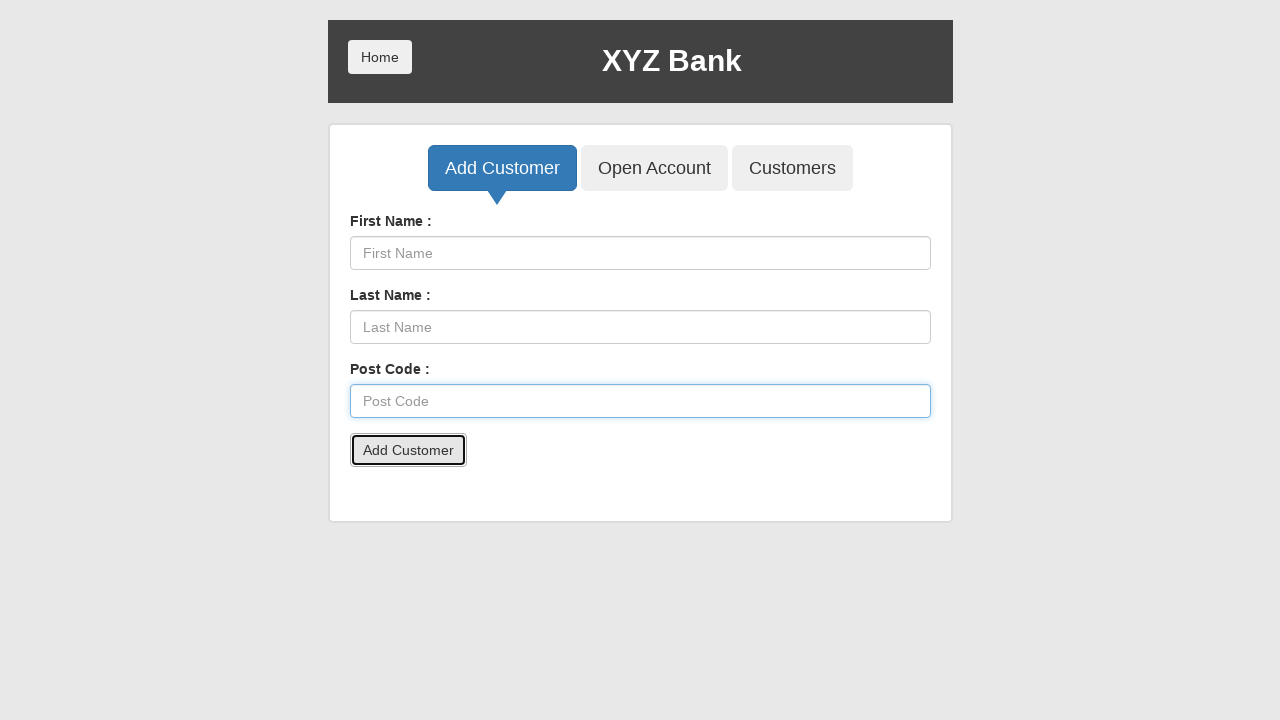

Waited 500ms after form submission
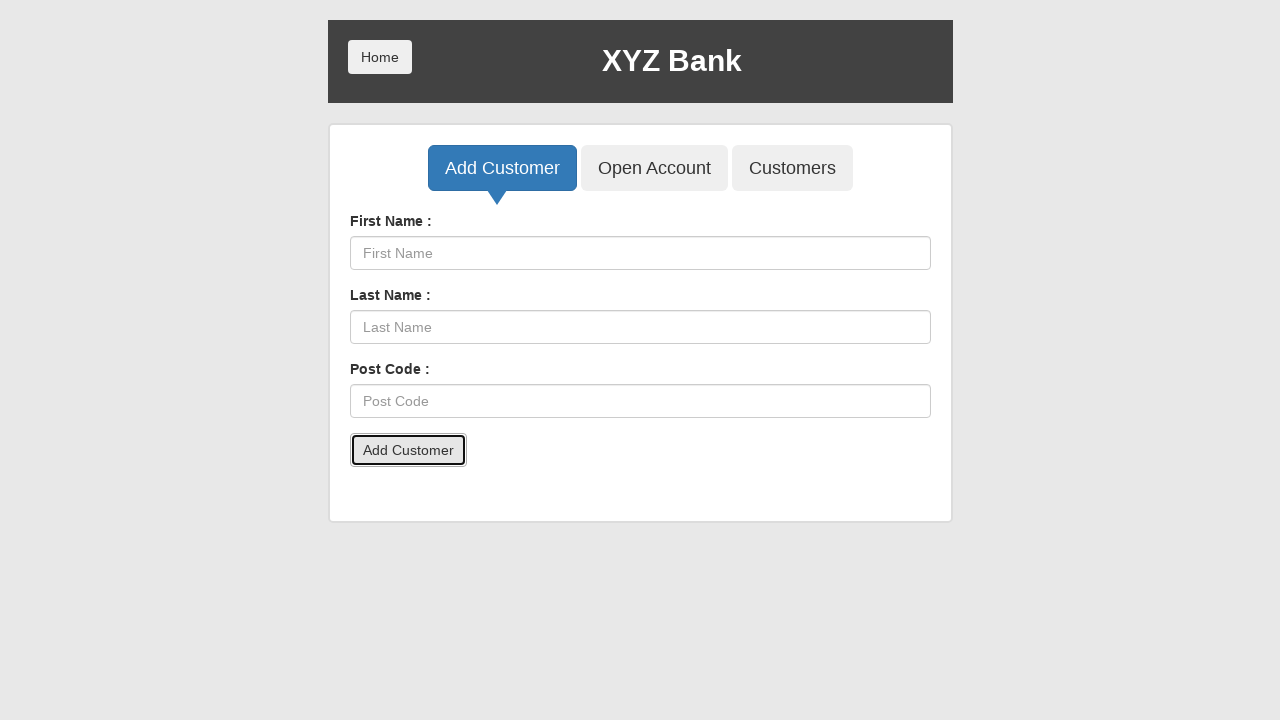

Set up dialog handler to accept alerts
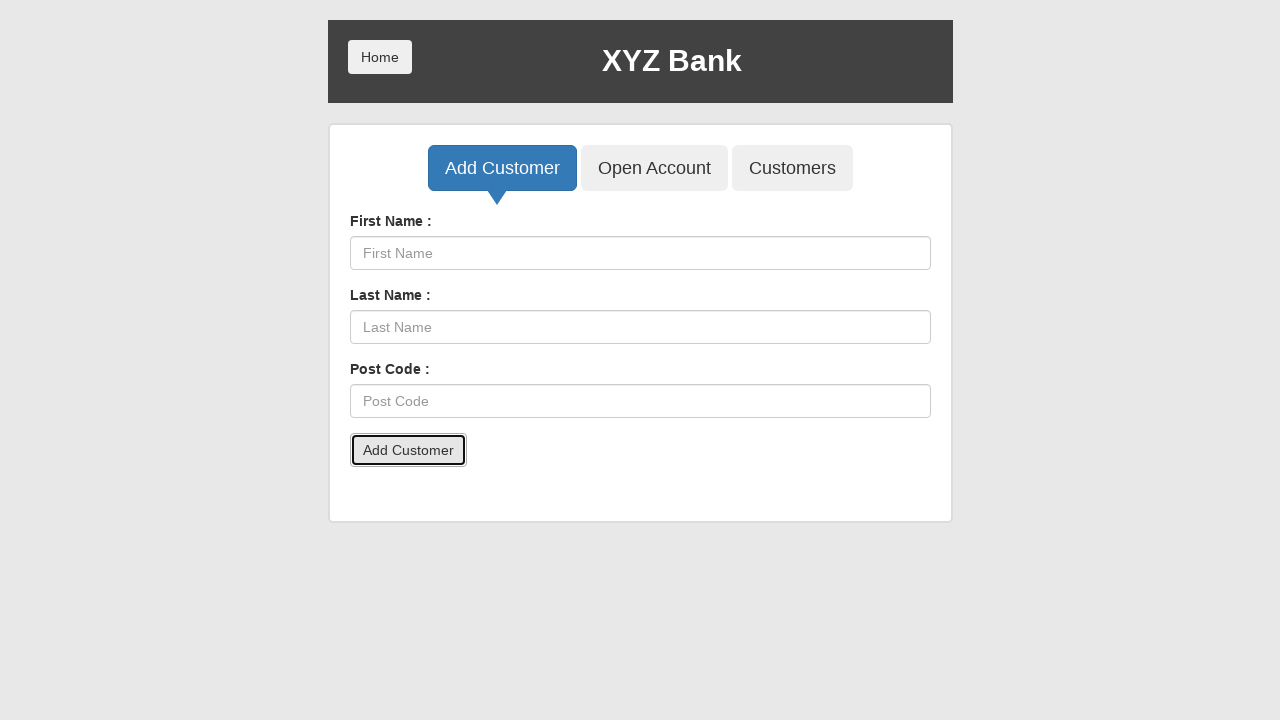

Waited 500ms for alert handling
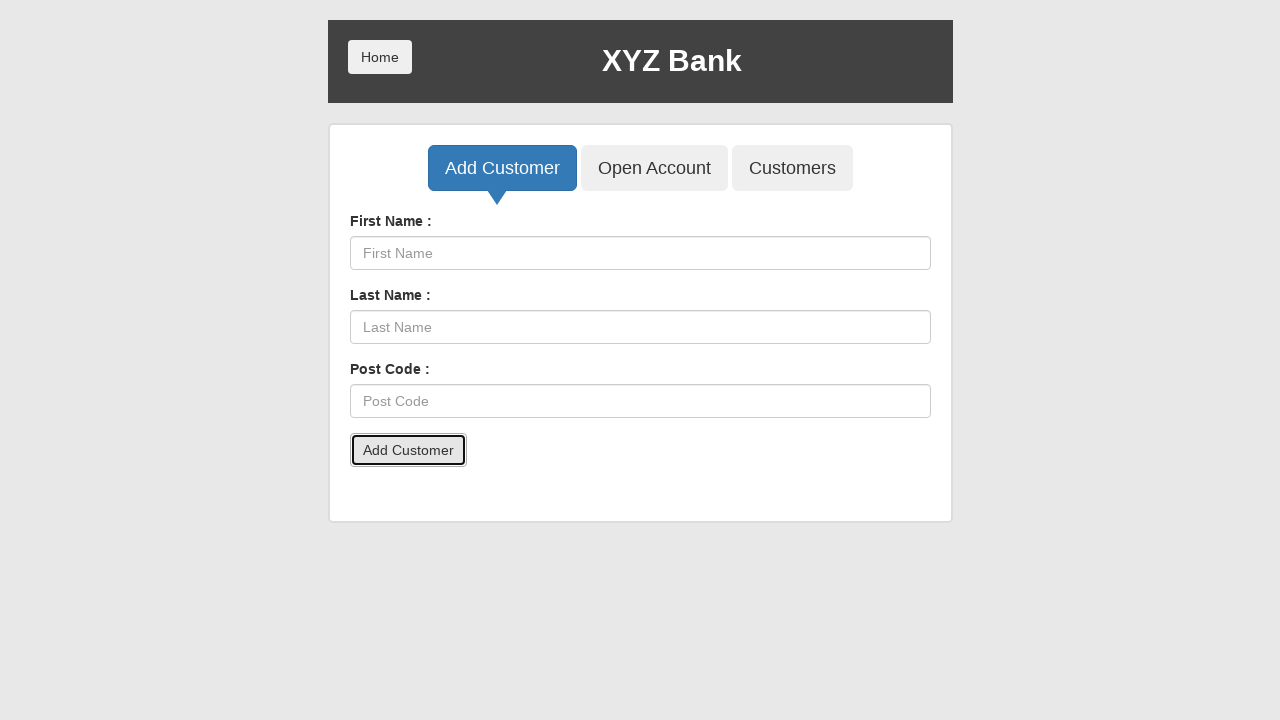

Clicked Customers button to view customer list at (792, 168) on button[ng-click='showCust()']
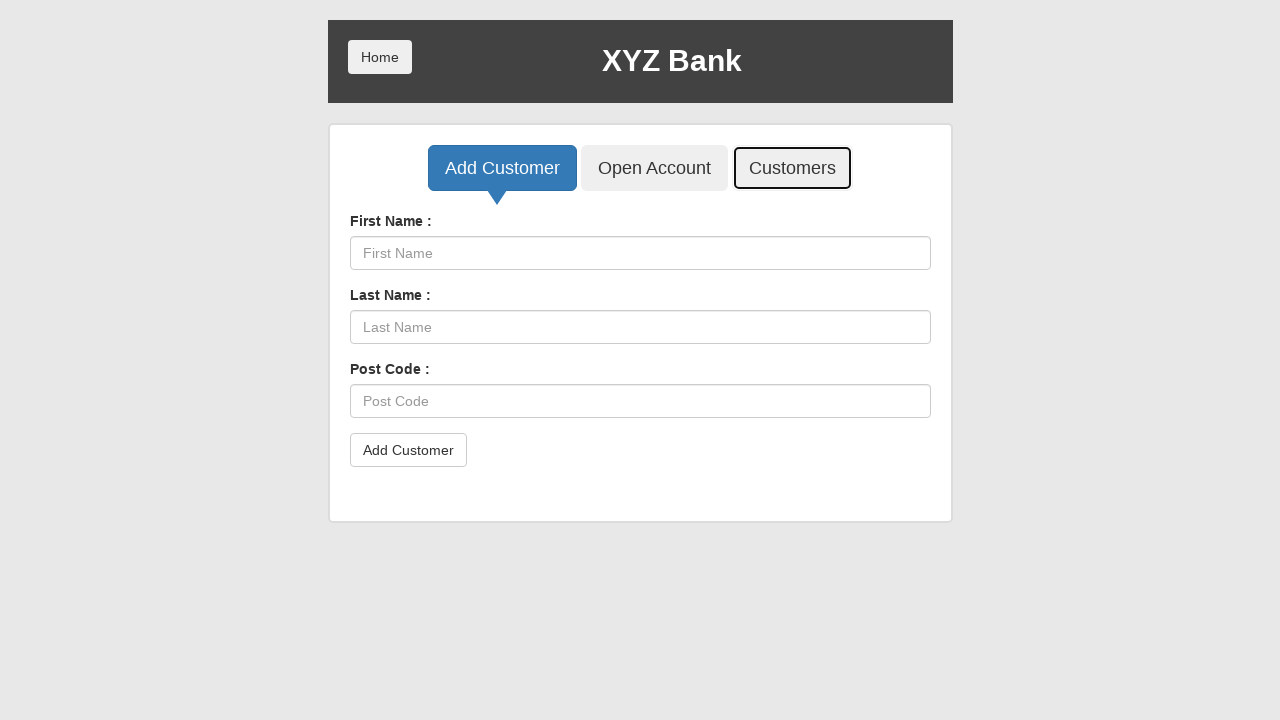

Waited for customers list to load
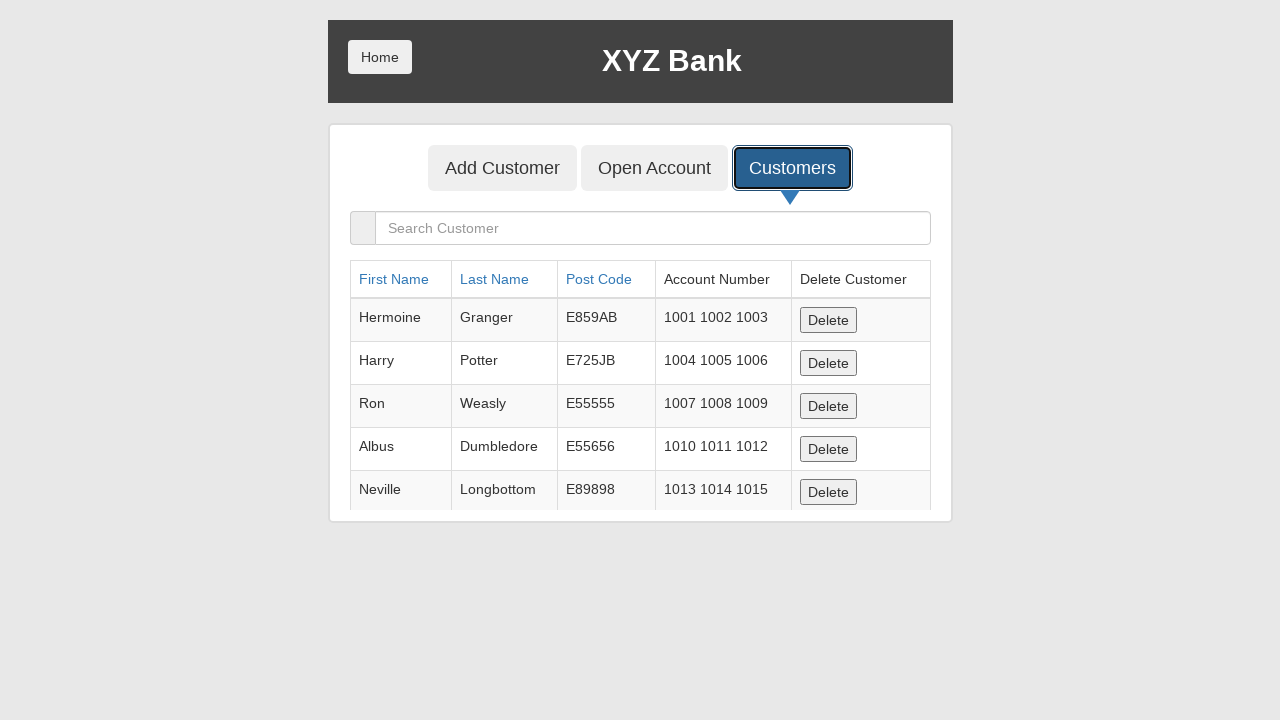

Searched for customer 'Jackson' in the search field on input[ng-model='searchCustomer']
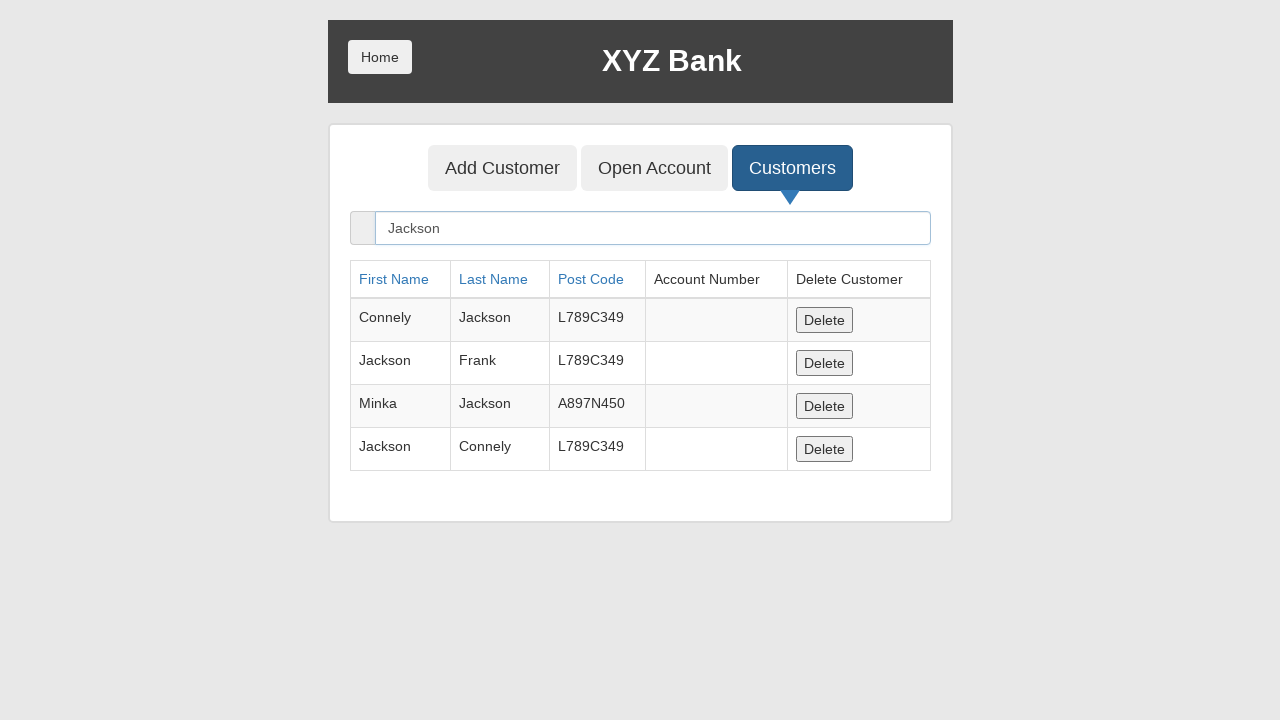

Waited for search results to filter
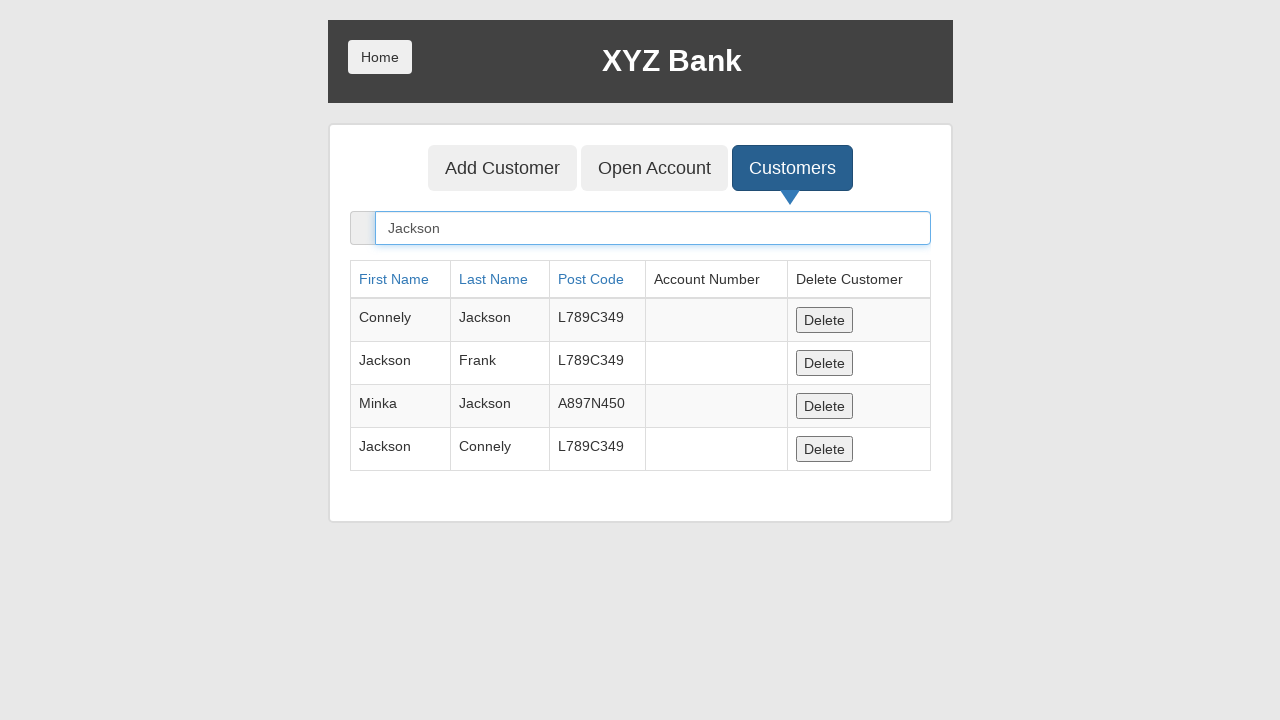

Clicked delete button for second Jackson search result at (824, 363) on xpath=/html/body/div/div/div[2]/div/div[2]/div/div/table/tbody/tr[2]/td[5]/butto
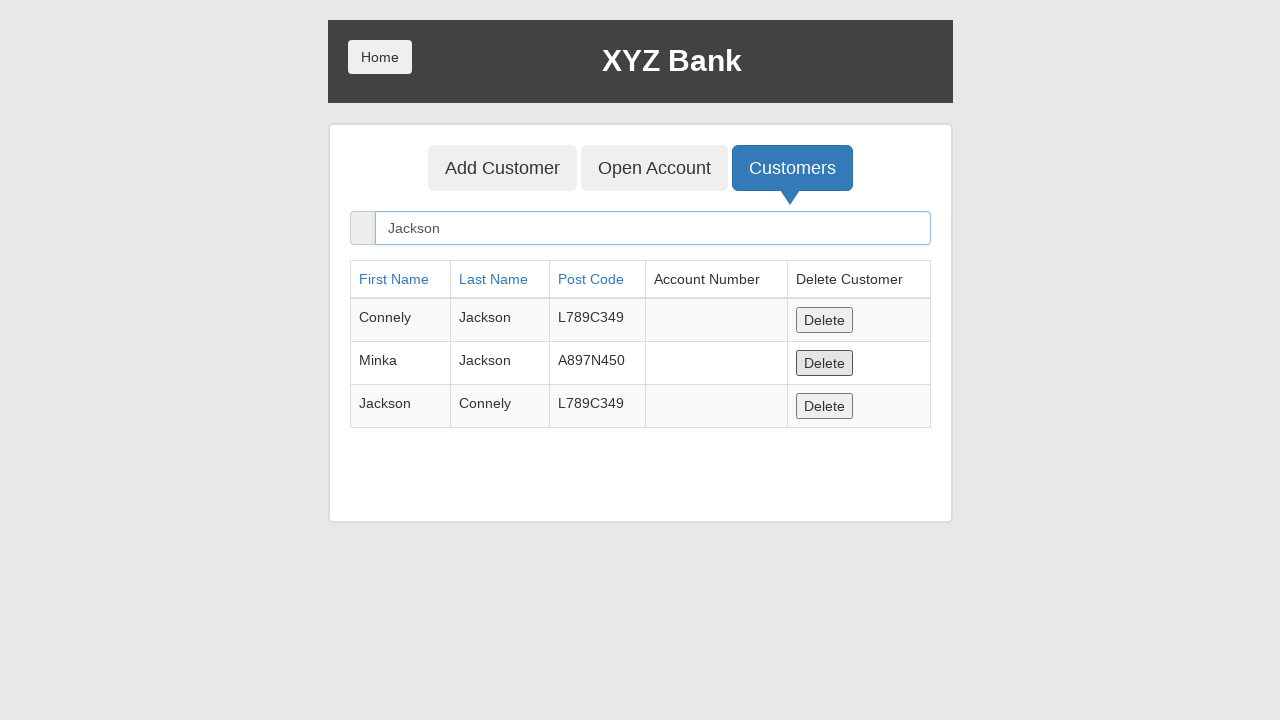

Waited 500ms after deleting customer
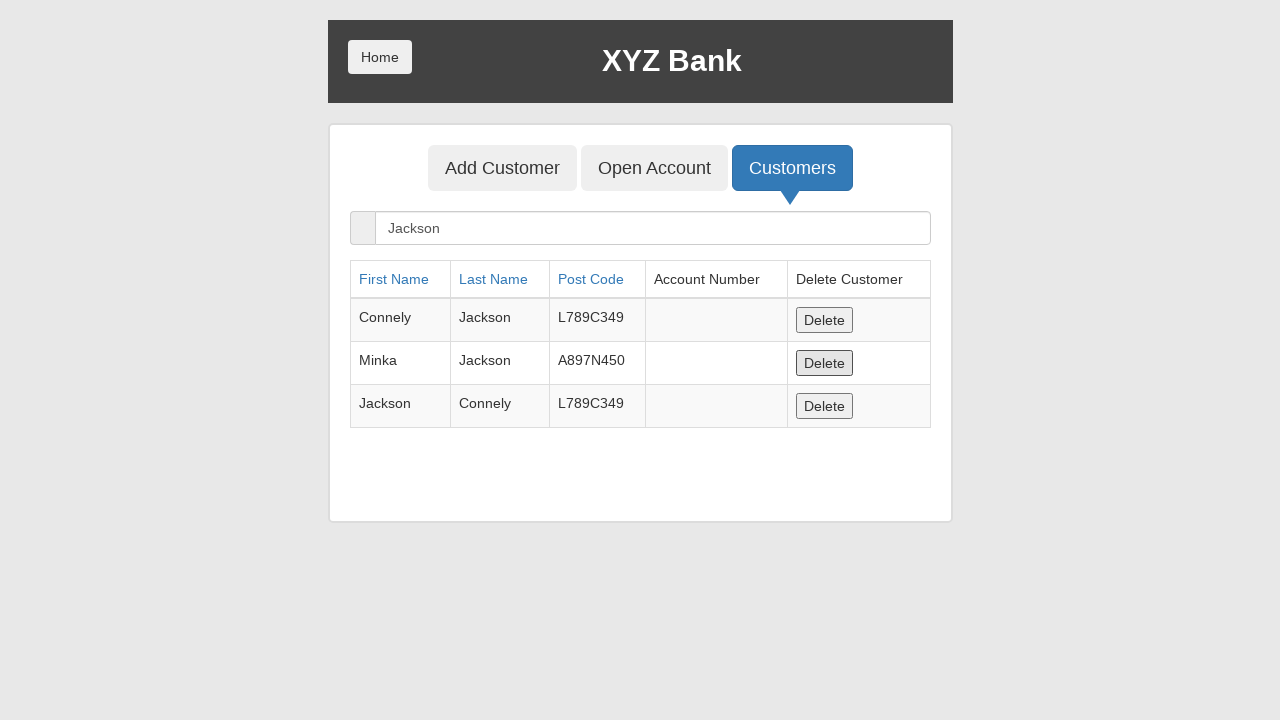

Cleared the search field on input[ng-model='searchCustomer']
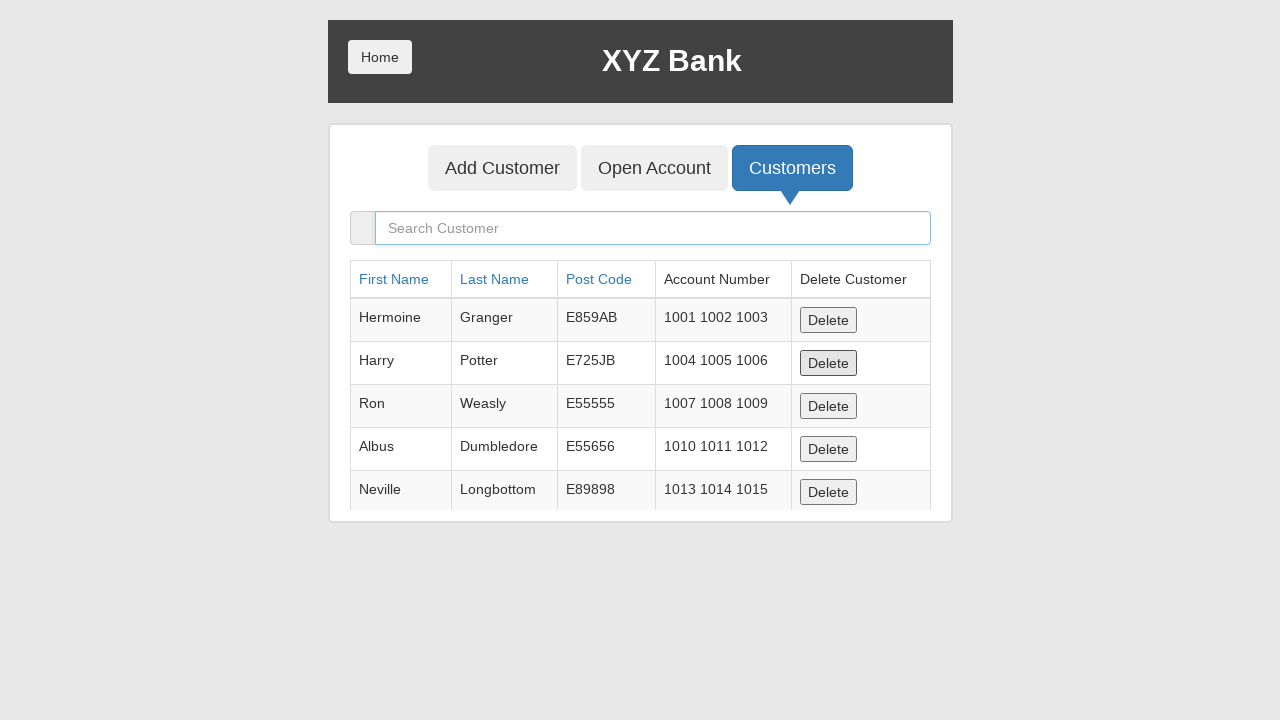

Waited 500ms after clearing search field
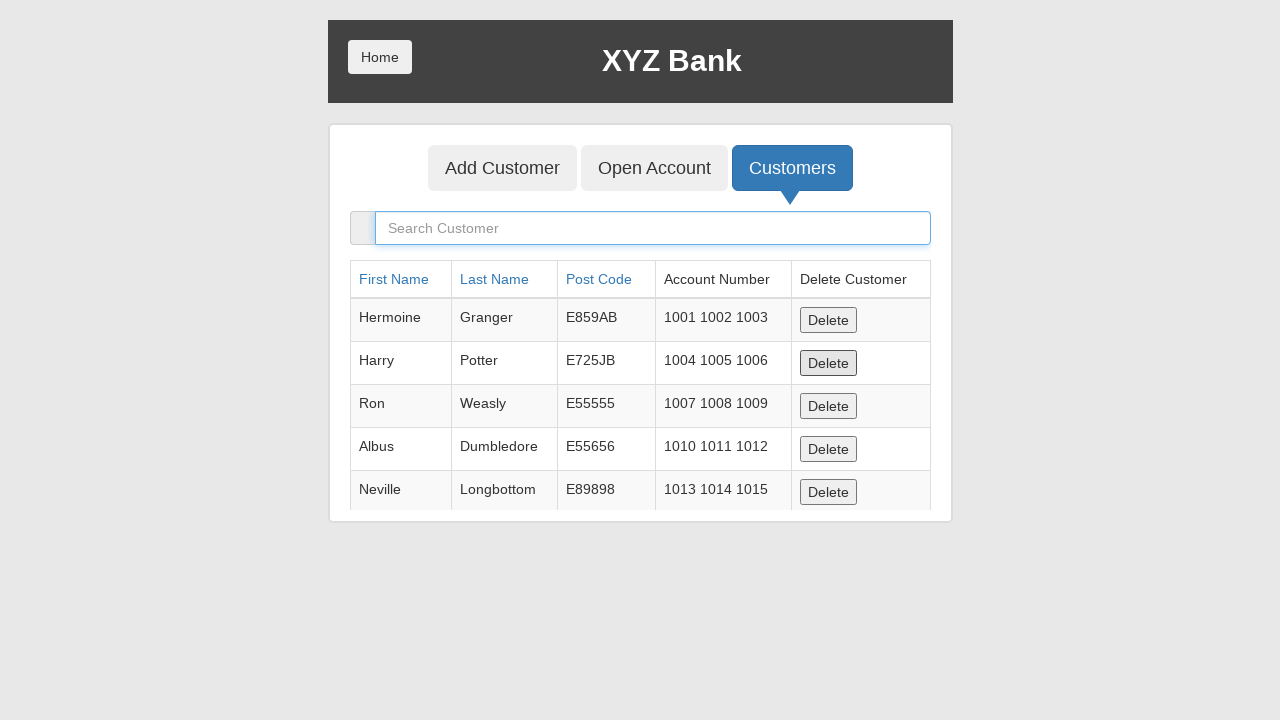

Searched for customer 'Christopher' in the search field on input[ng-model='searchCustomer']
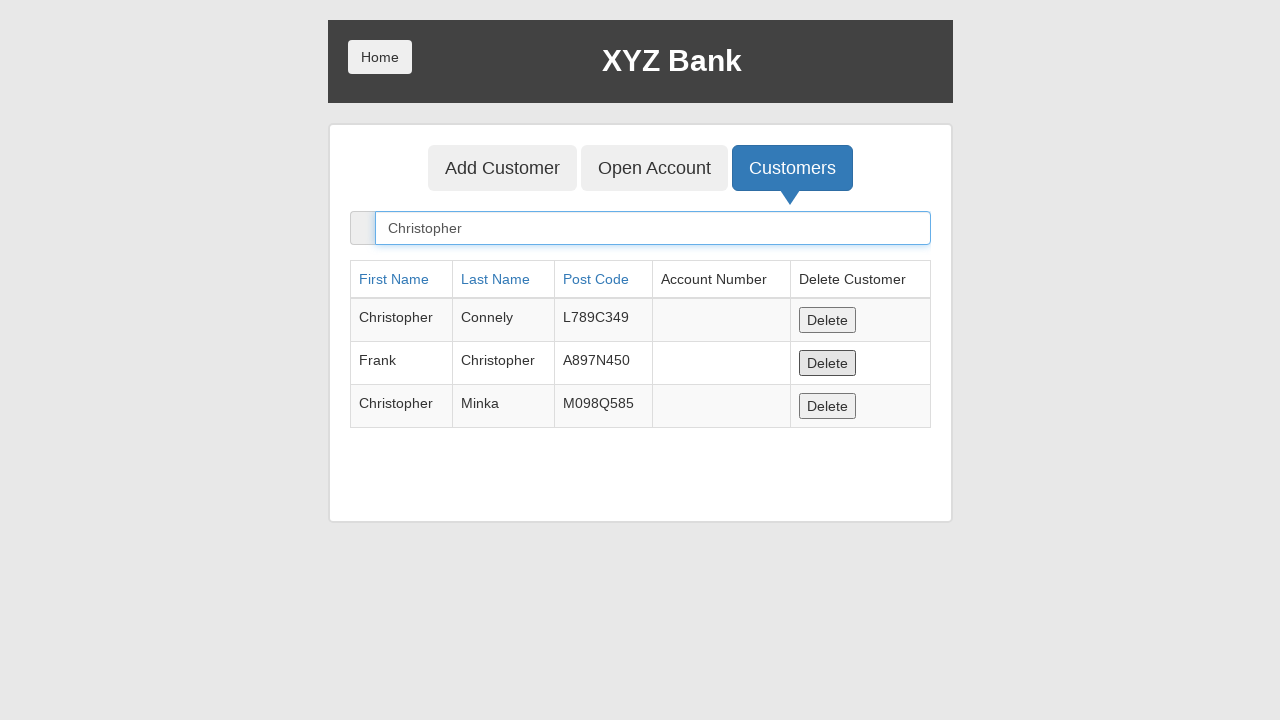

Waited for search results to filter
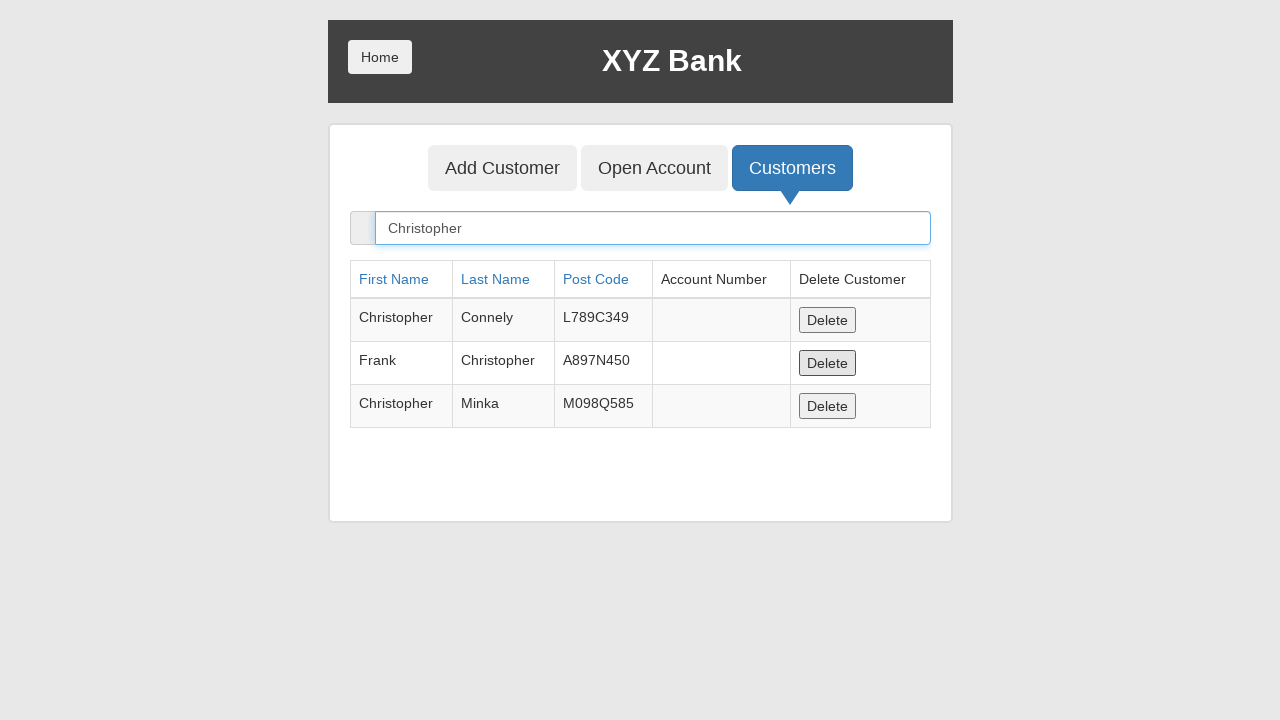

Clicked delete button for first Christopher search result at (828, 320) on xpath=/html/body/div/div/div[2]/div/div[2]/div/div/table/tbody/tr[1]/td[5]/butto
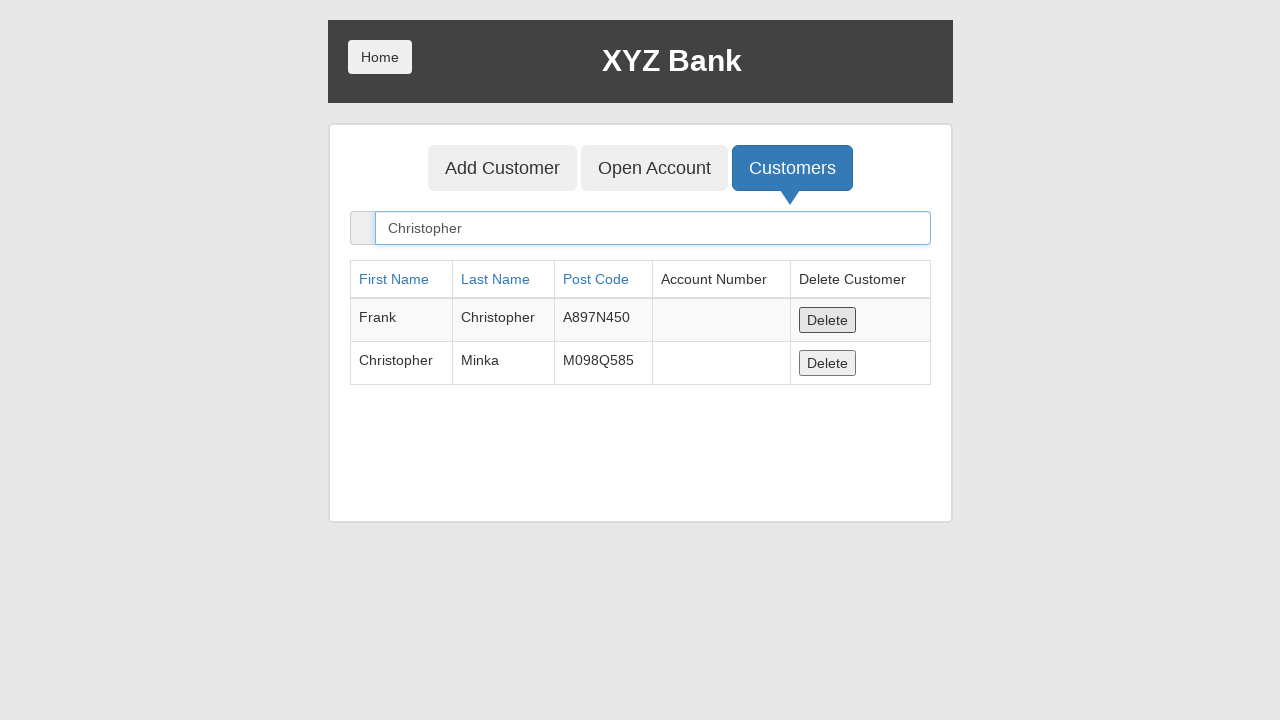

Waited for customer deletion to complete
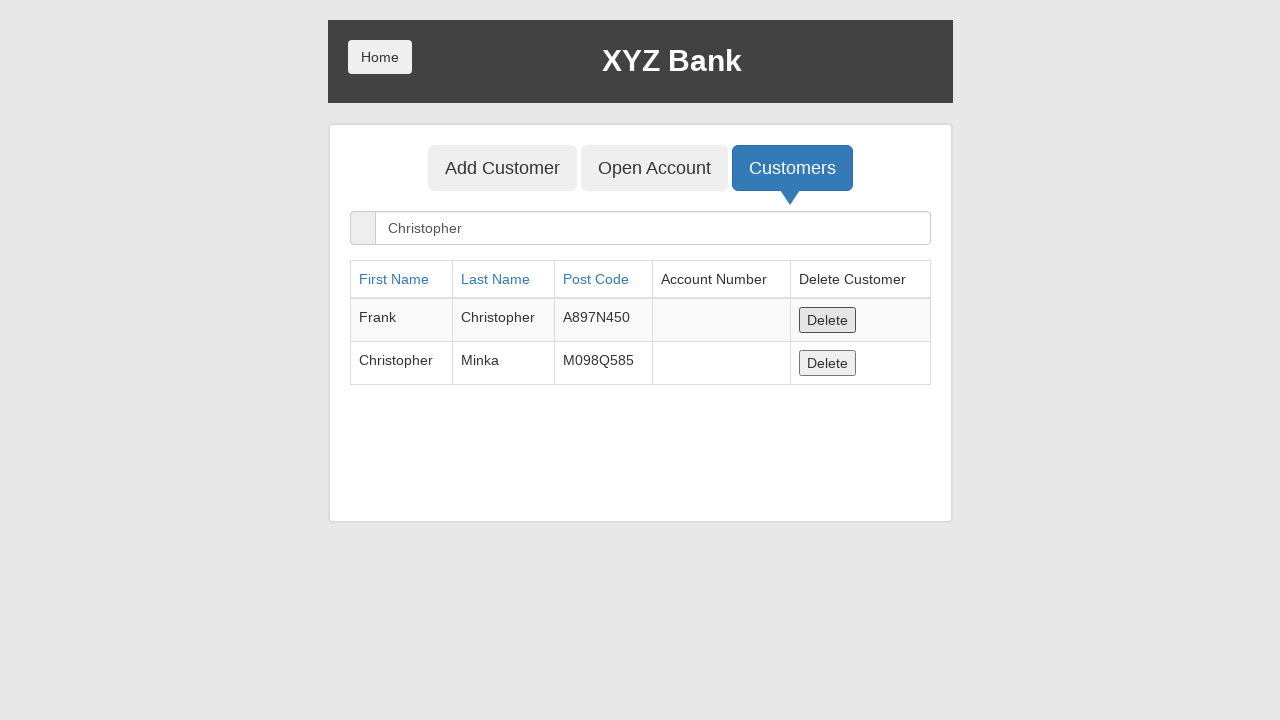

Cleared the search field on input[ng-model='searchCustomer']
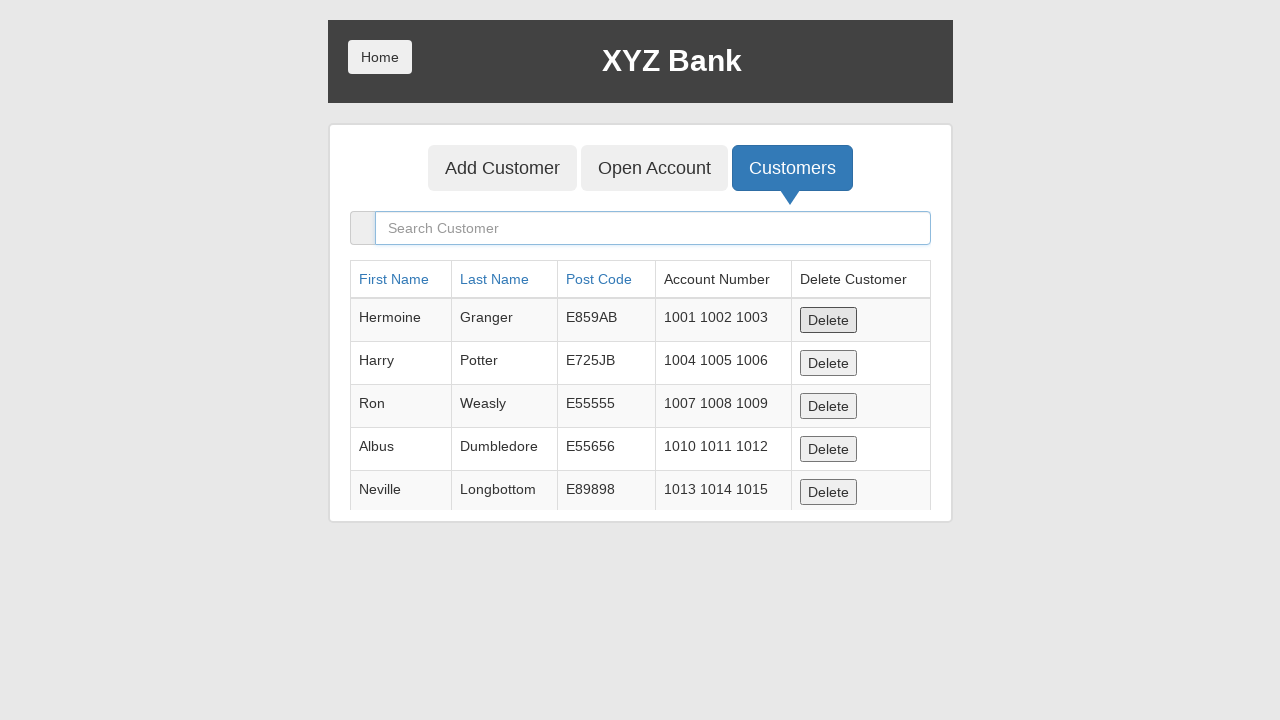

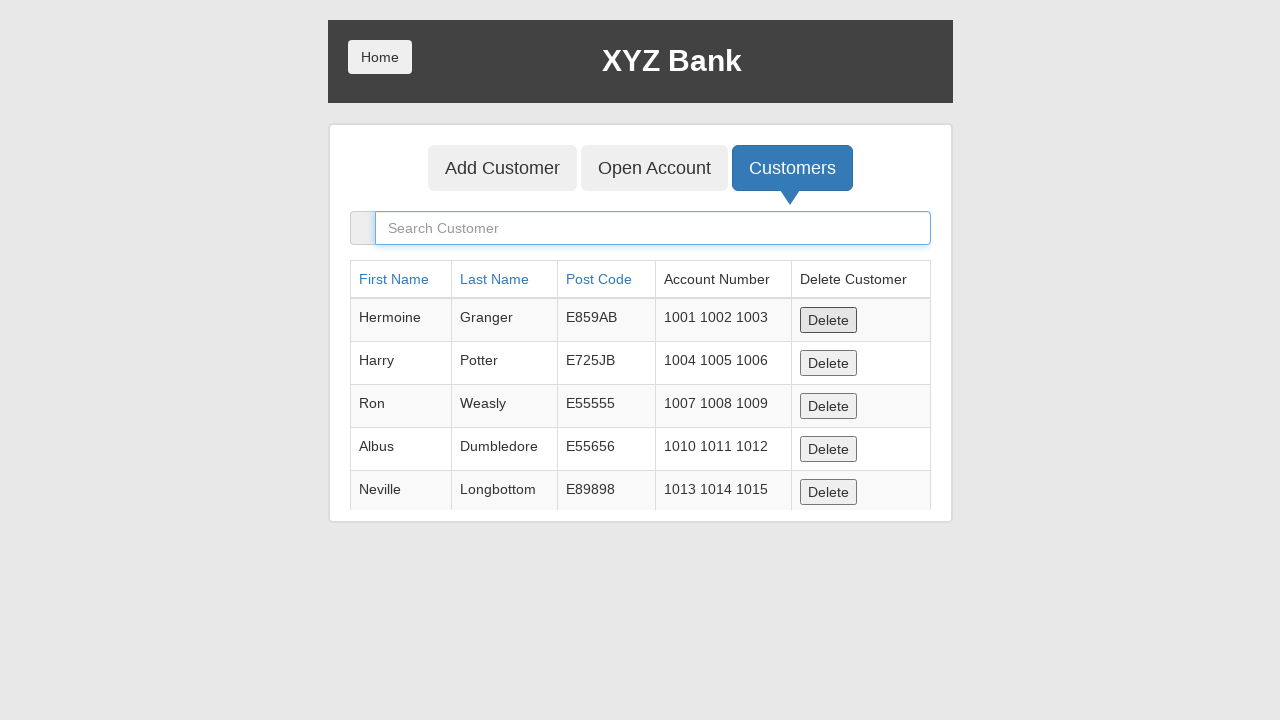